Tests a large form by filling all text input fields with random values and submitting the form by clicking the submit button

Starting URL: http://suninjuly.github.io/huge_form.html

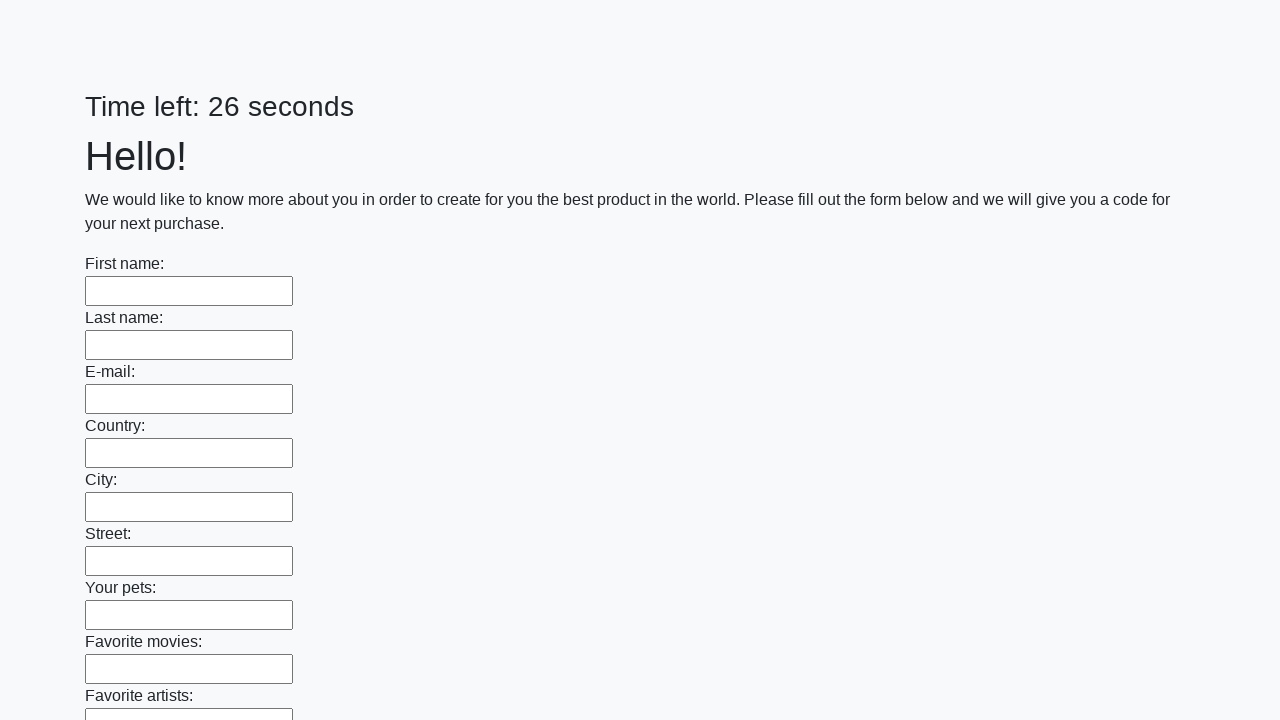

Located all text input fields on the huge form
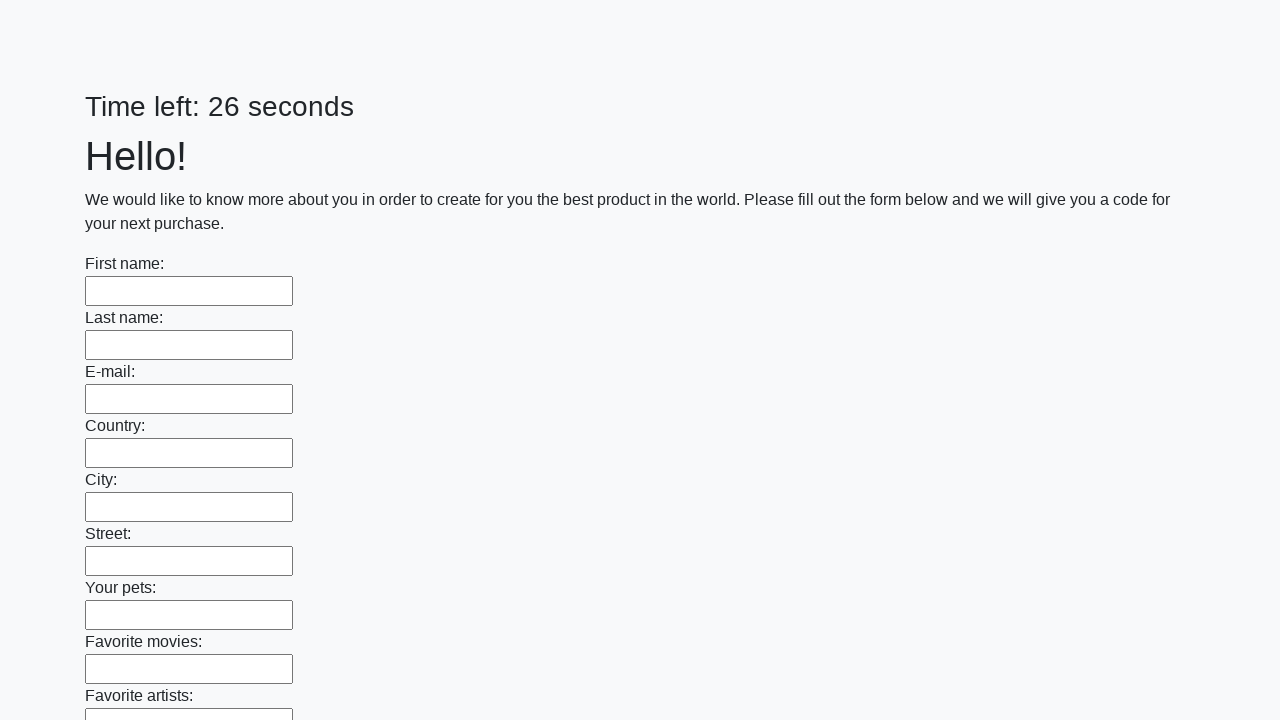

Filled text input field with random value: 'ehtlbucd' on [type="text"] >> nth=0
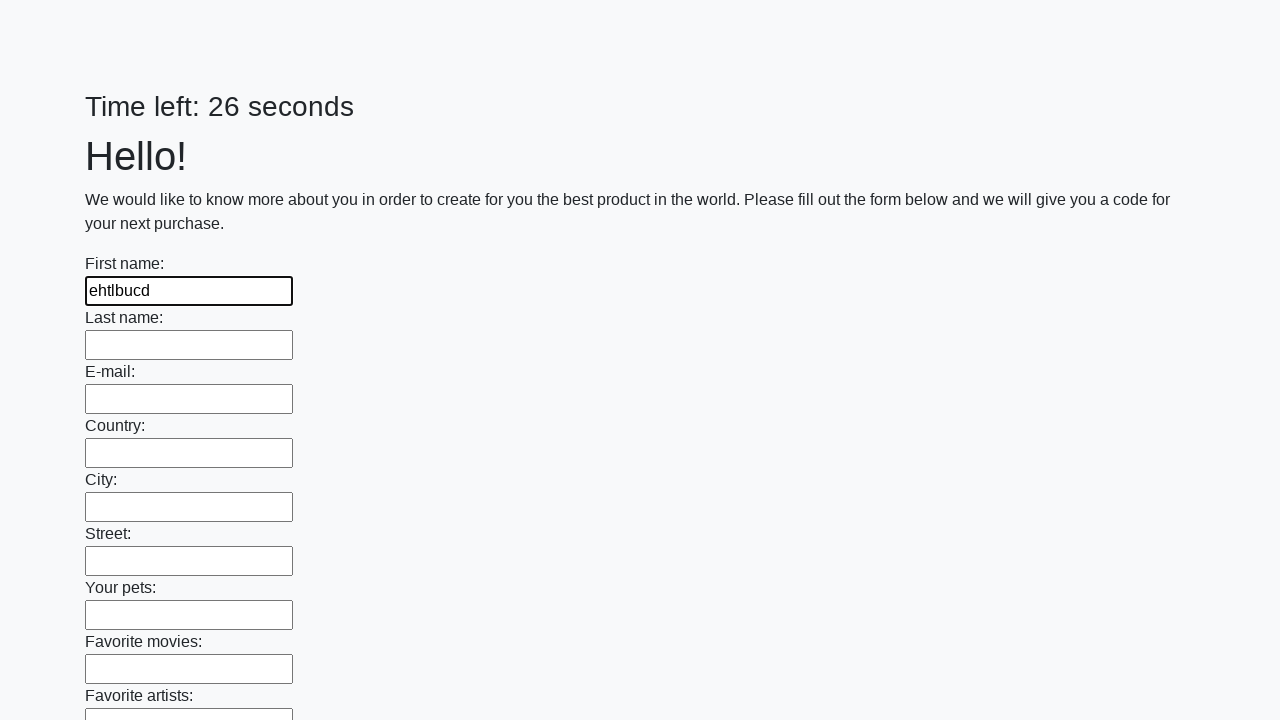

Filled text input field with random value: 'xmqsyotb' on [type="text"] >> nth=1
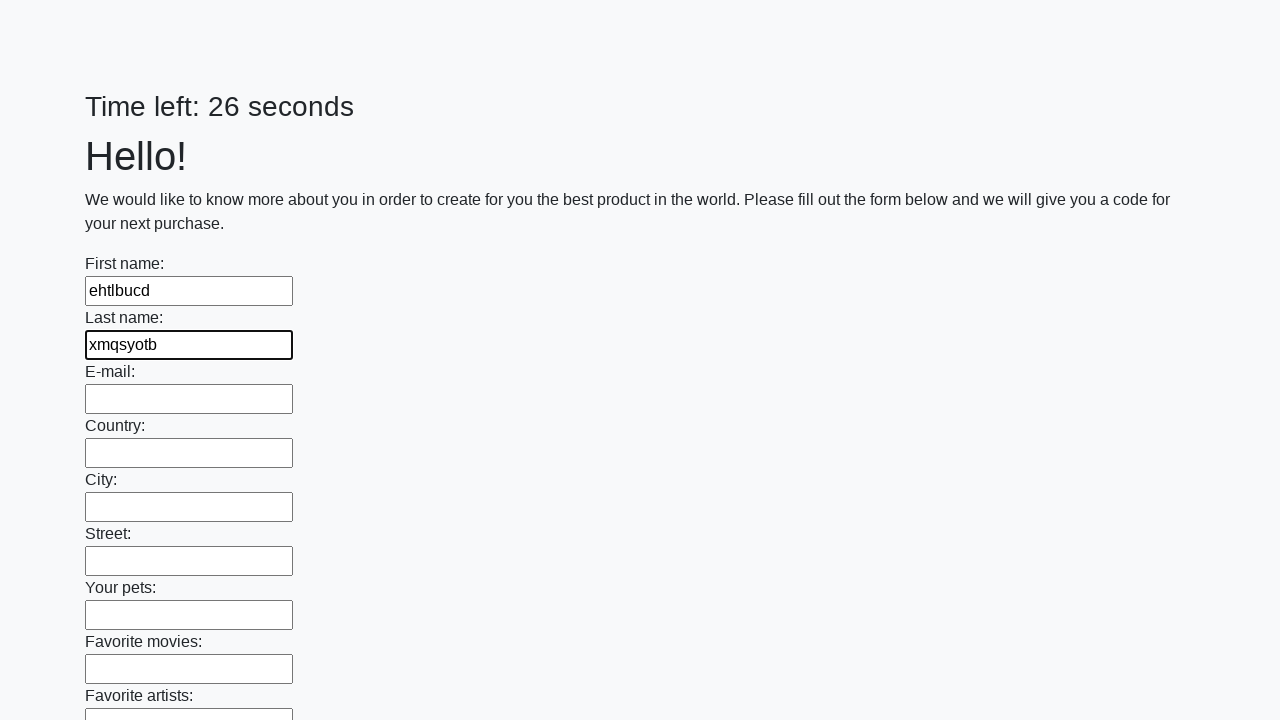

Filled text input field with random value: 'eorevqij' on [type="text"] >> nth=2
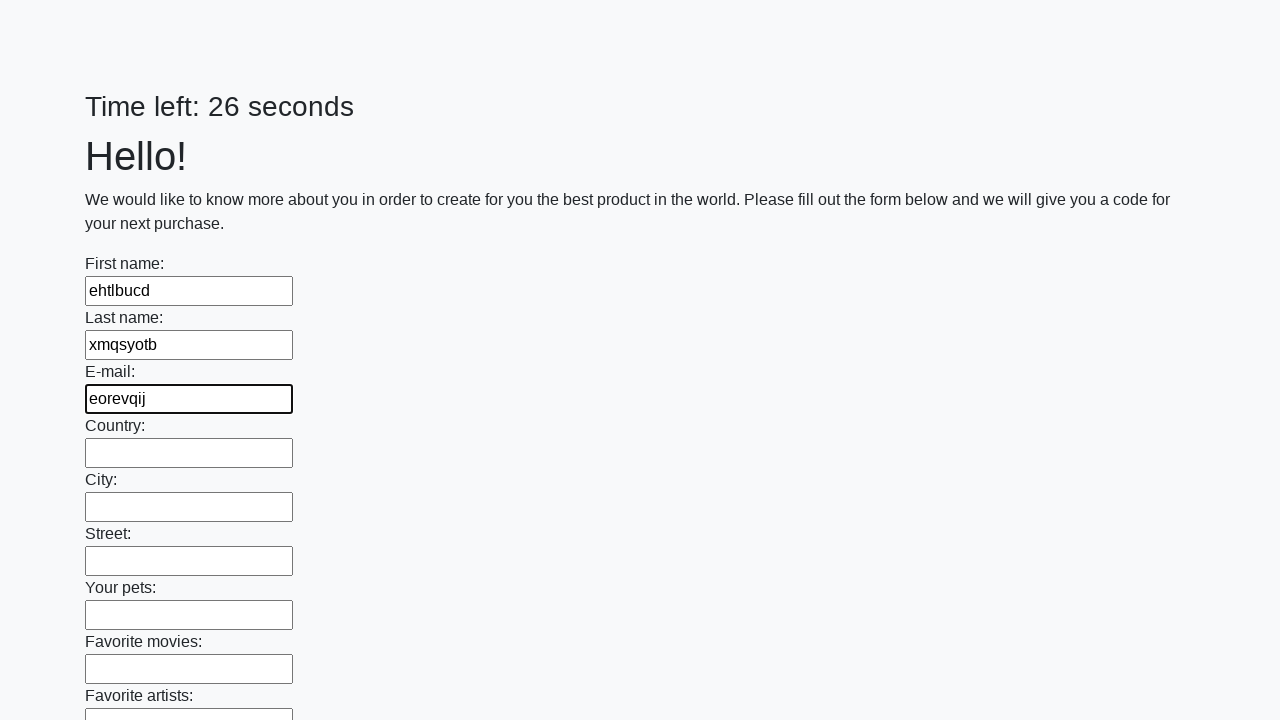

Filled text input field with random value: 'sbuveogo' on [type="text"] >> nth=3
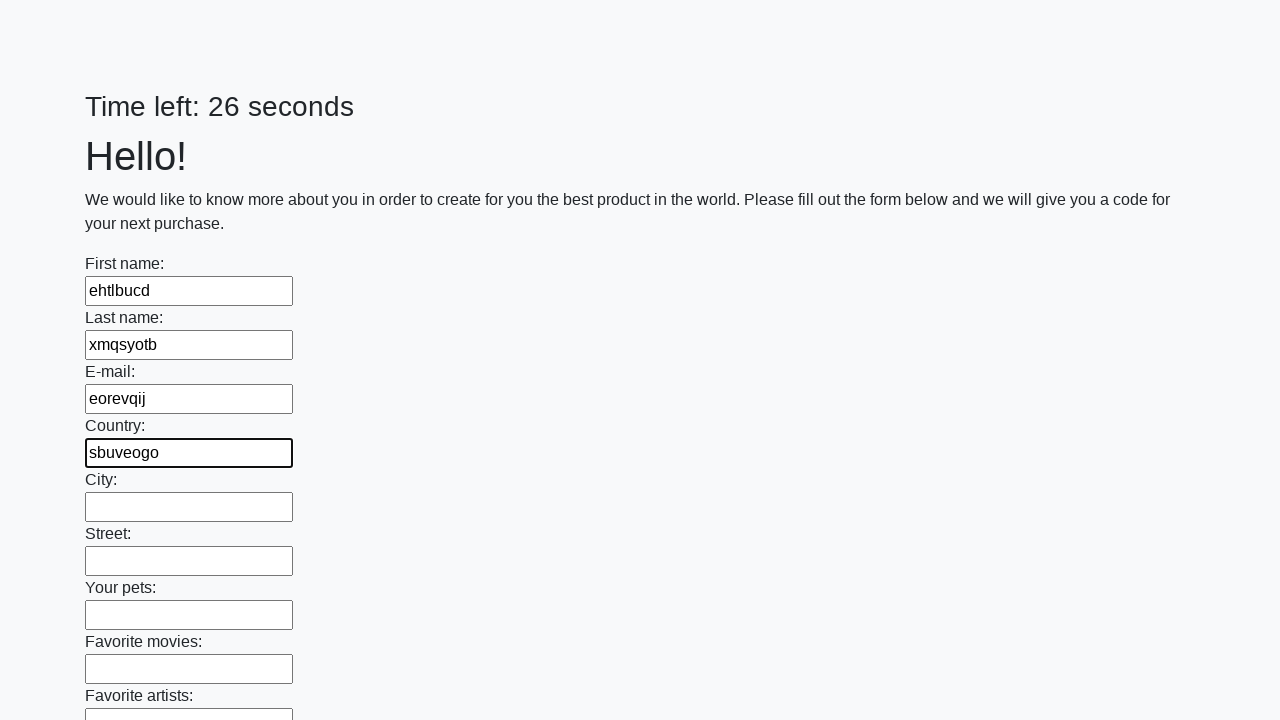

Filled text input field with random value: 'drmfghcj' on [type="text"] >> nth=4
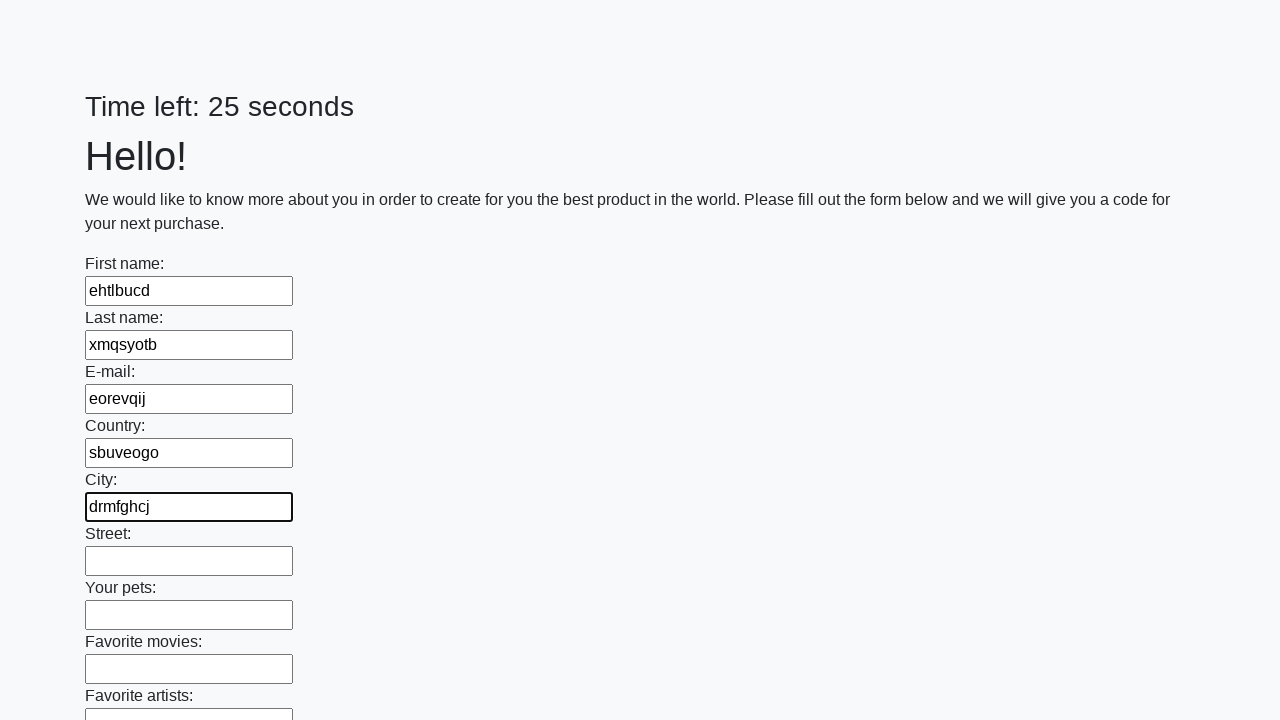

Filled text input field with random value: 'soynvvcv' on [type="text"] >> nth=5
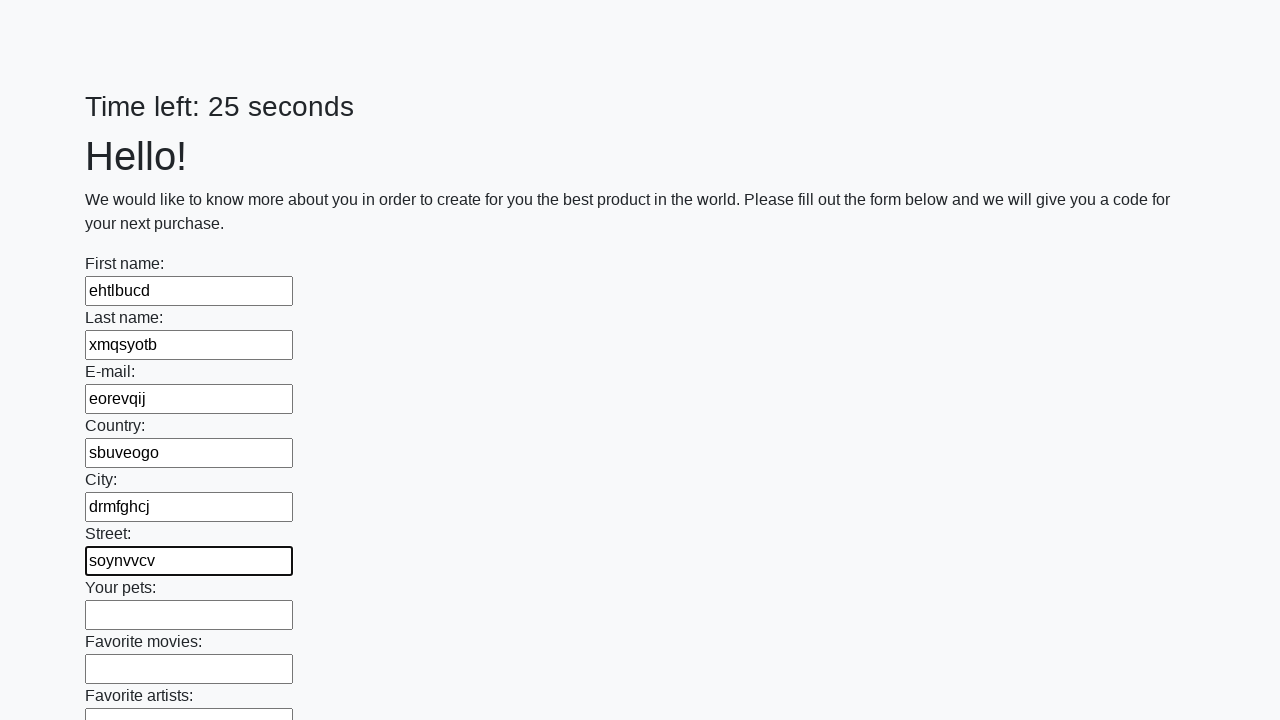

Filled text input field with random value: 'kgtmrljw' on [type="text"] >> nth=6
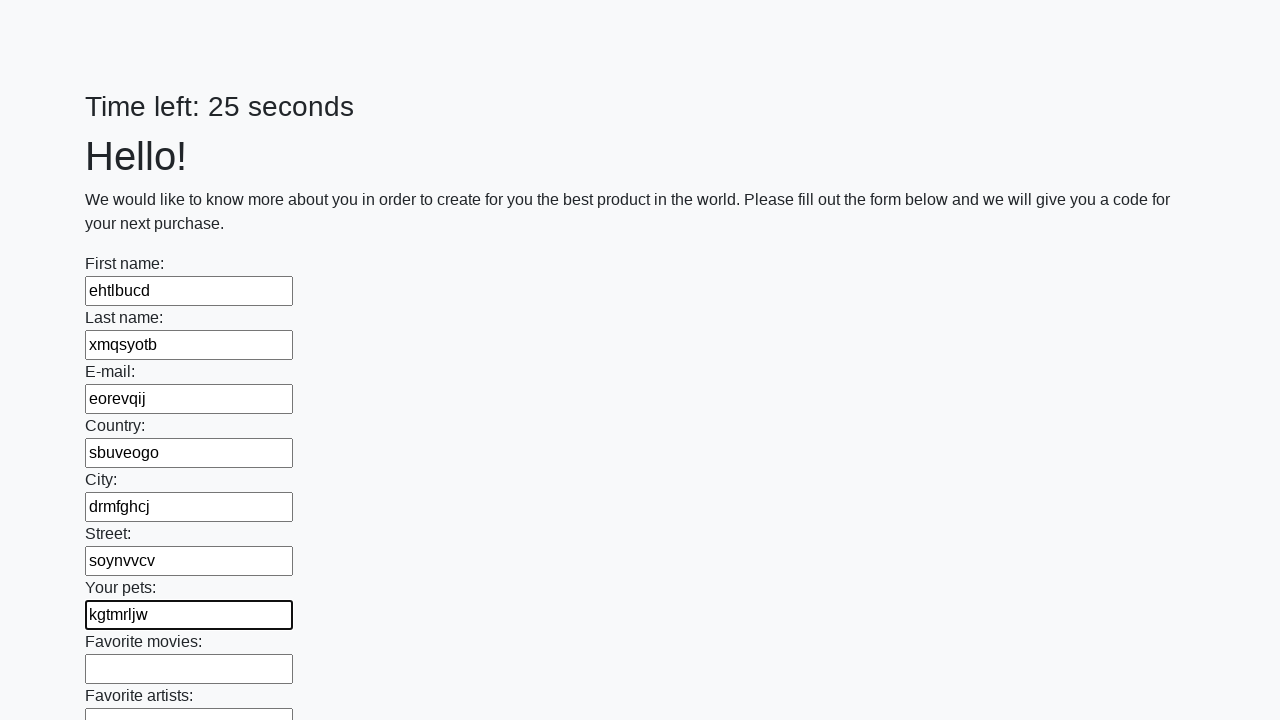

Filled text input field with random value: 'vseqnqyr' on [type="text"] >> nth=7
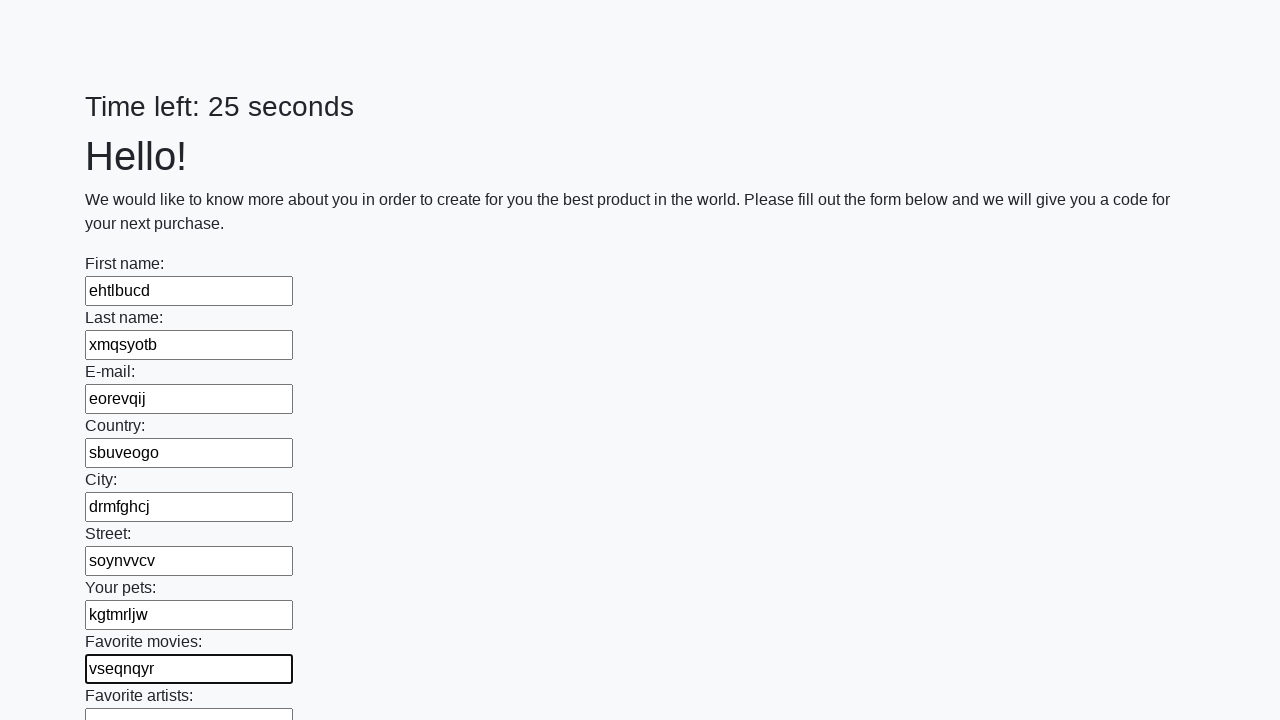

Filled text input field with random value: 'virfjhzu' on [type="text"] >> nth=8
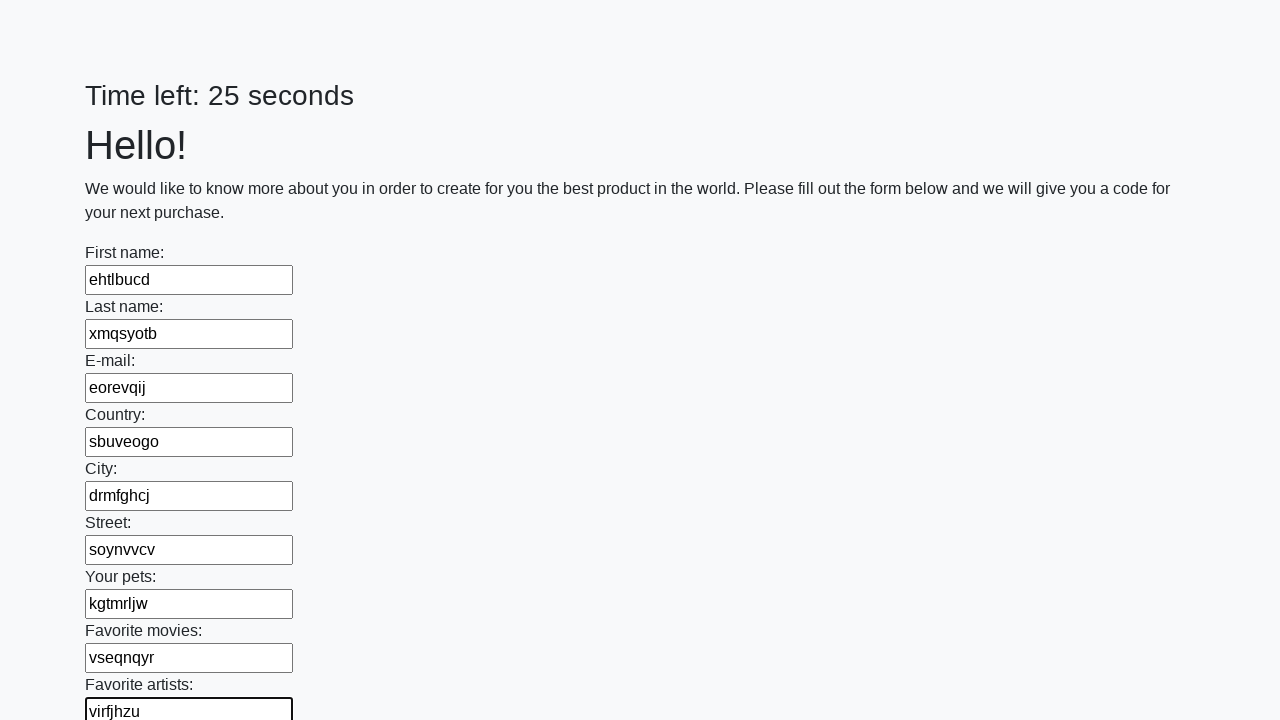

Filled text input field with random value: 'hphkdxae' on [type="text"] >> nth=9
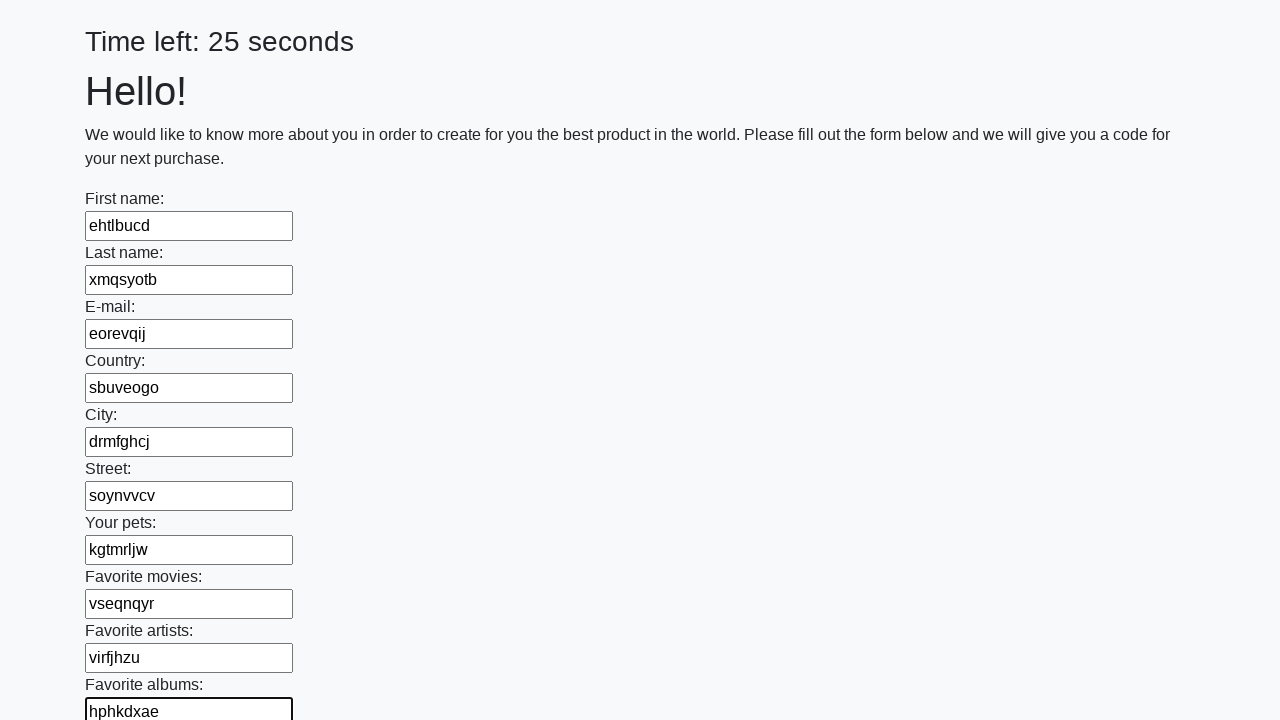

Filled text input field with random value: 'wgmmyxwk' on [type="text"] >> nth=10
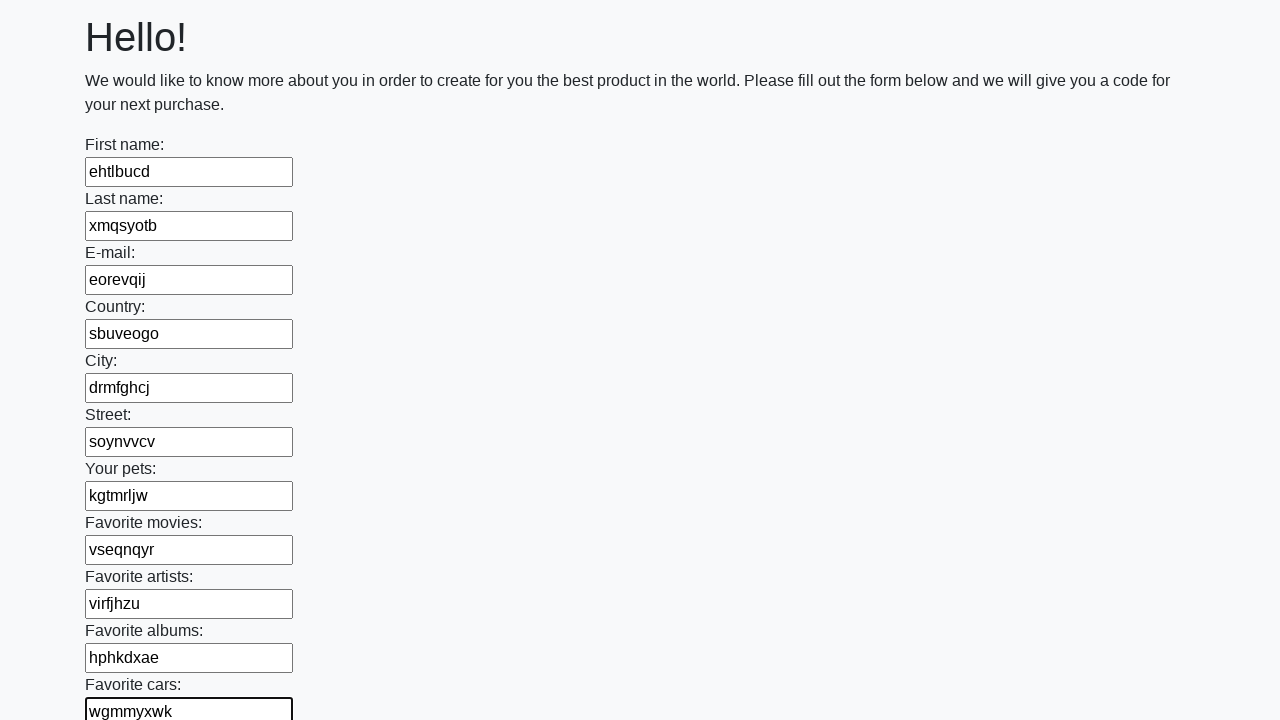

Filled text input field with random value: 'zedegiqy' on [type="text"] >> nth=11
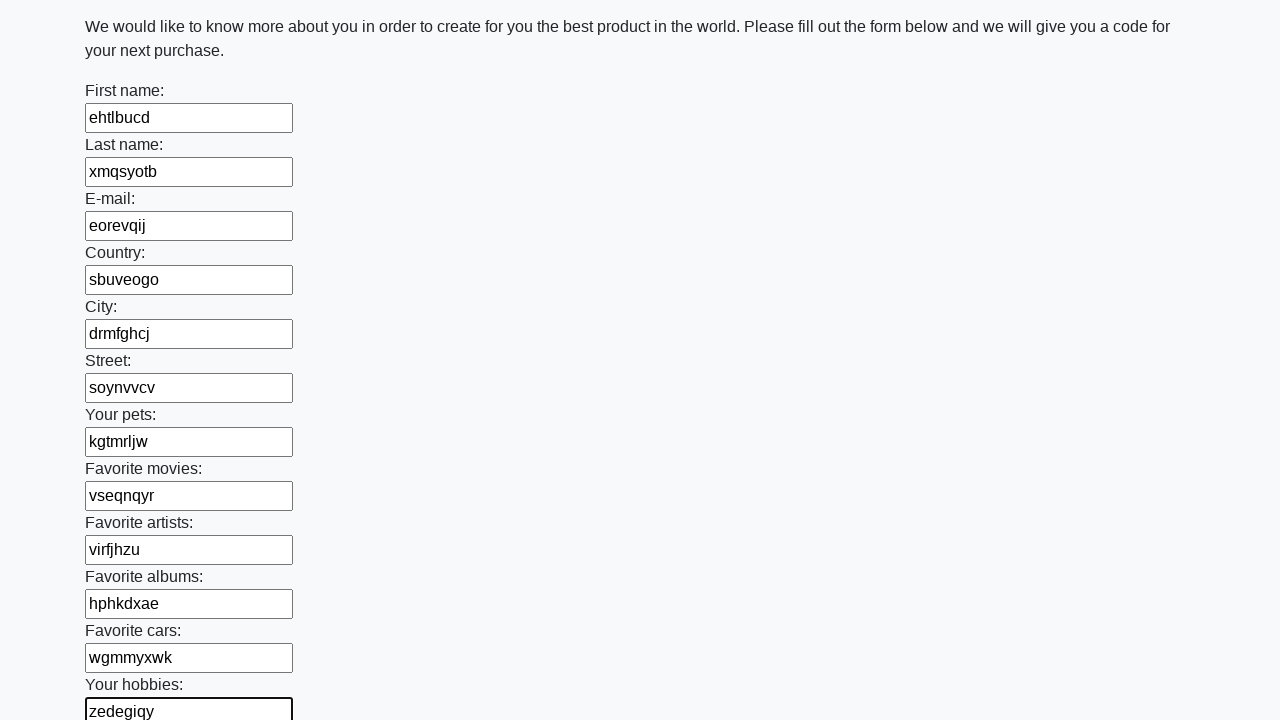

Filled text input field with random value: 'pyncmpbo' on [type="text"] >> nth=12
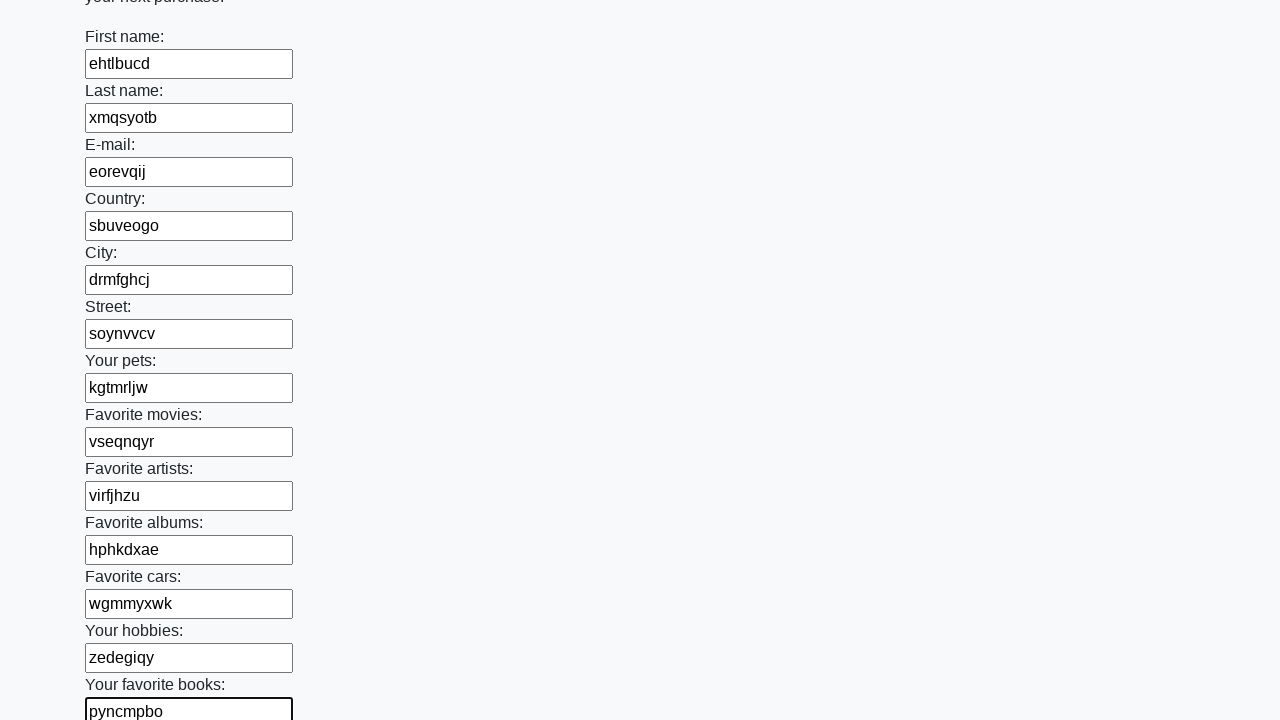

Filled text input field with random value: 'wmexcghh' on [type="text"] >> nth=13
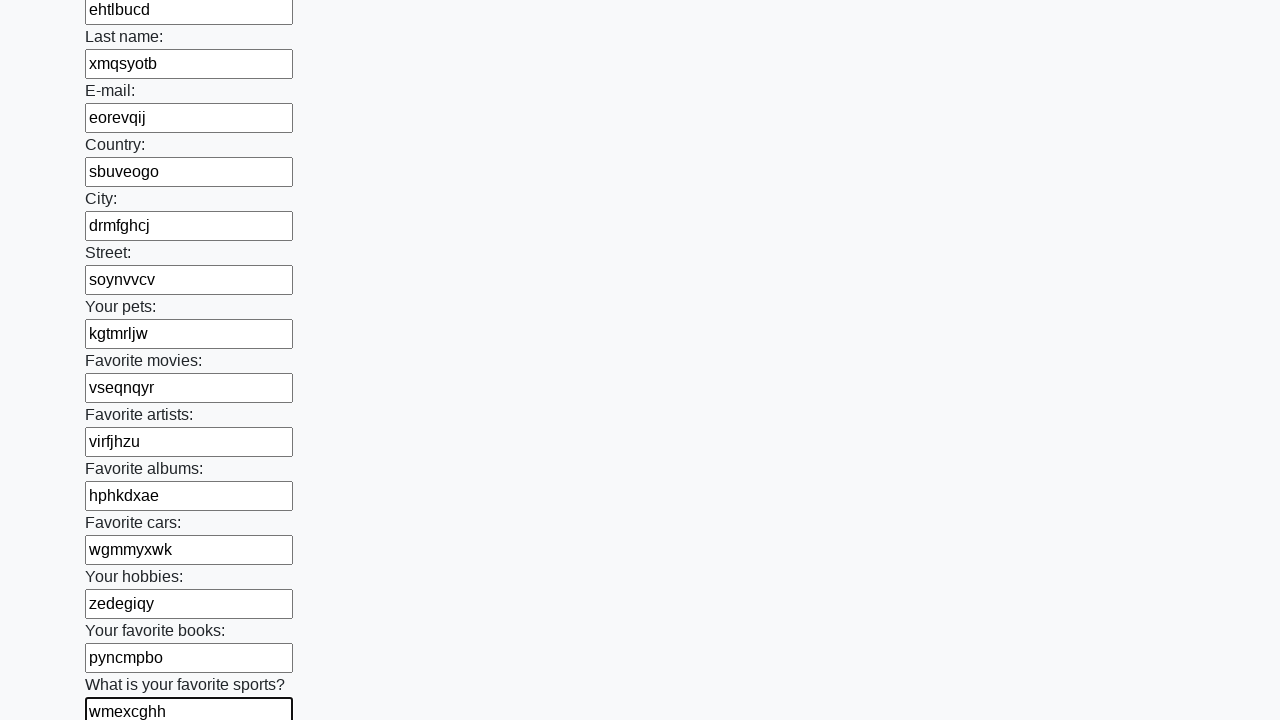

Filled text input field with random value: 'cbtdjqer' on [type="text"] >> nth=14
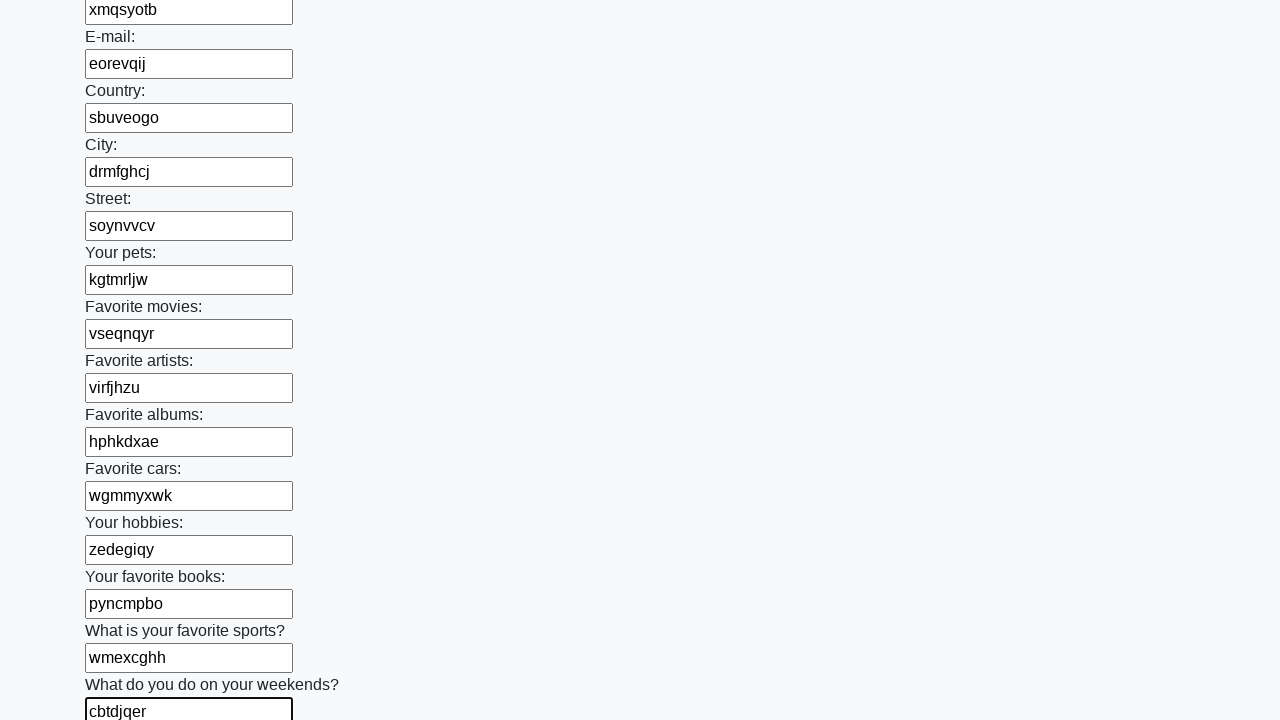

Filled text input field with random value: 'quzrbdxz' on [type="text"] >> nth=15
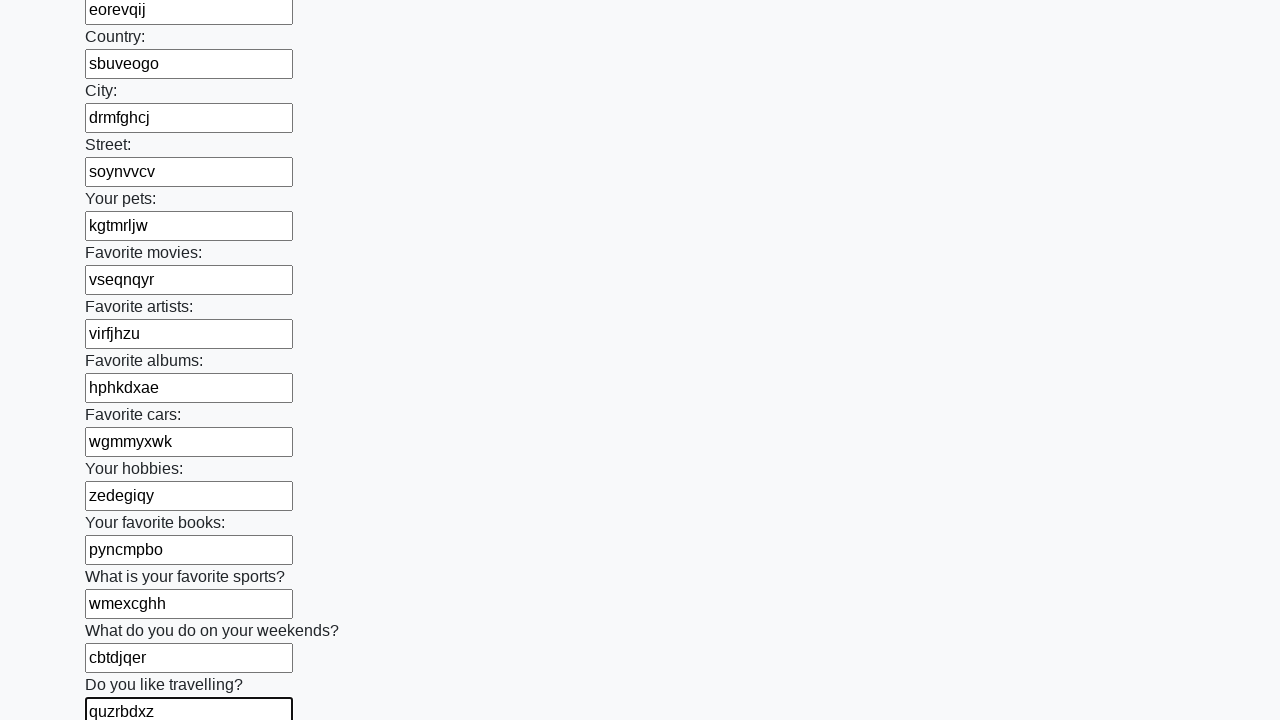

Filled text input field with random value: 'kiyohzhu' on [type="text"] >> nth=16
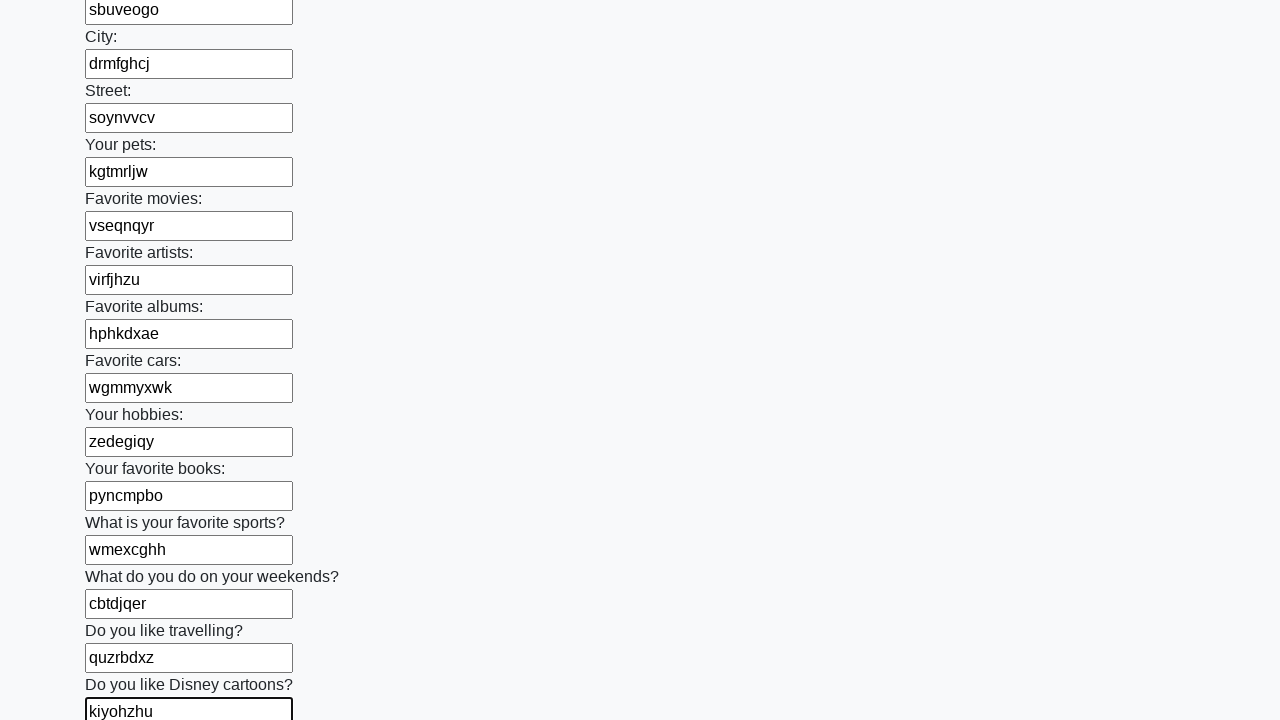

Filled text input field with random value: 'gnntszha' on [type="text"] >> nth=17
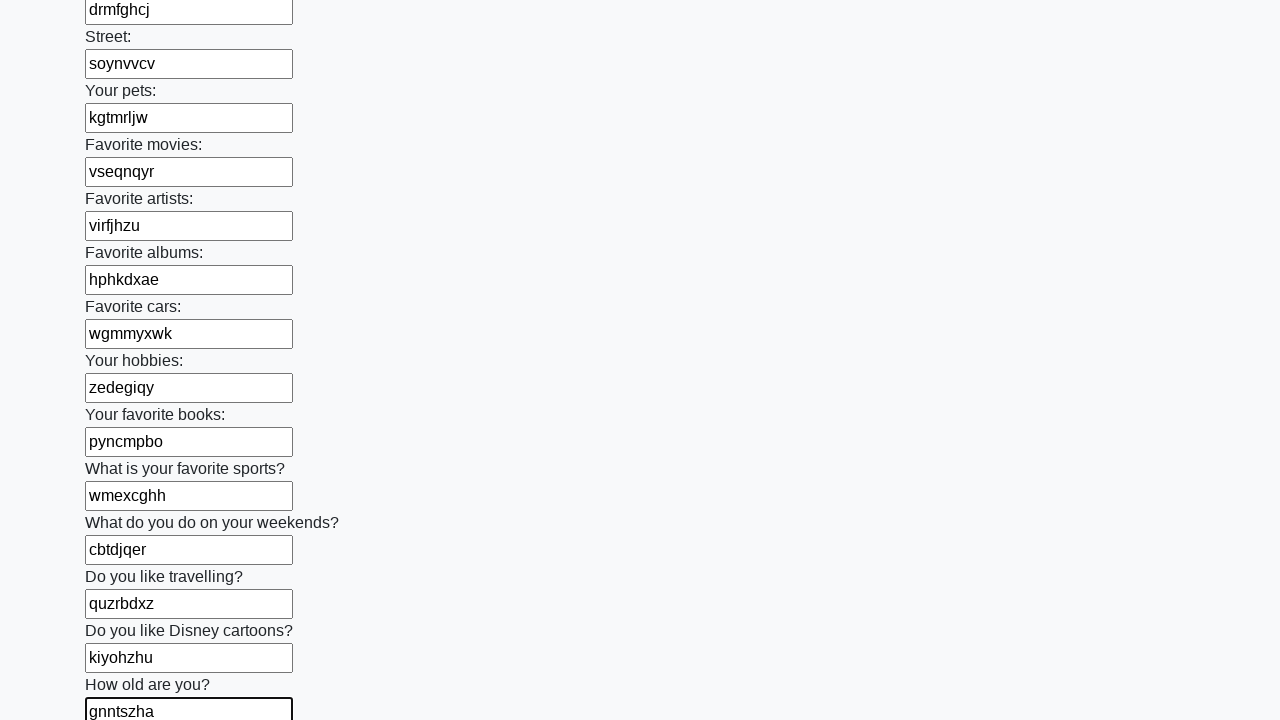

Filled text input field with random value: 'xbhbbsrx' on [type="text"] >> nth=18
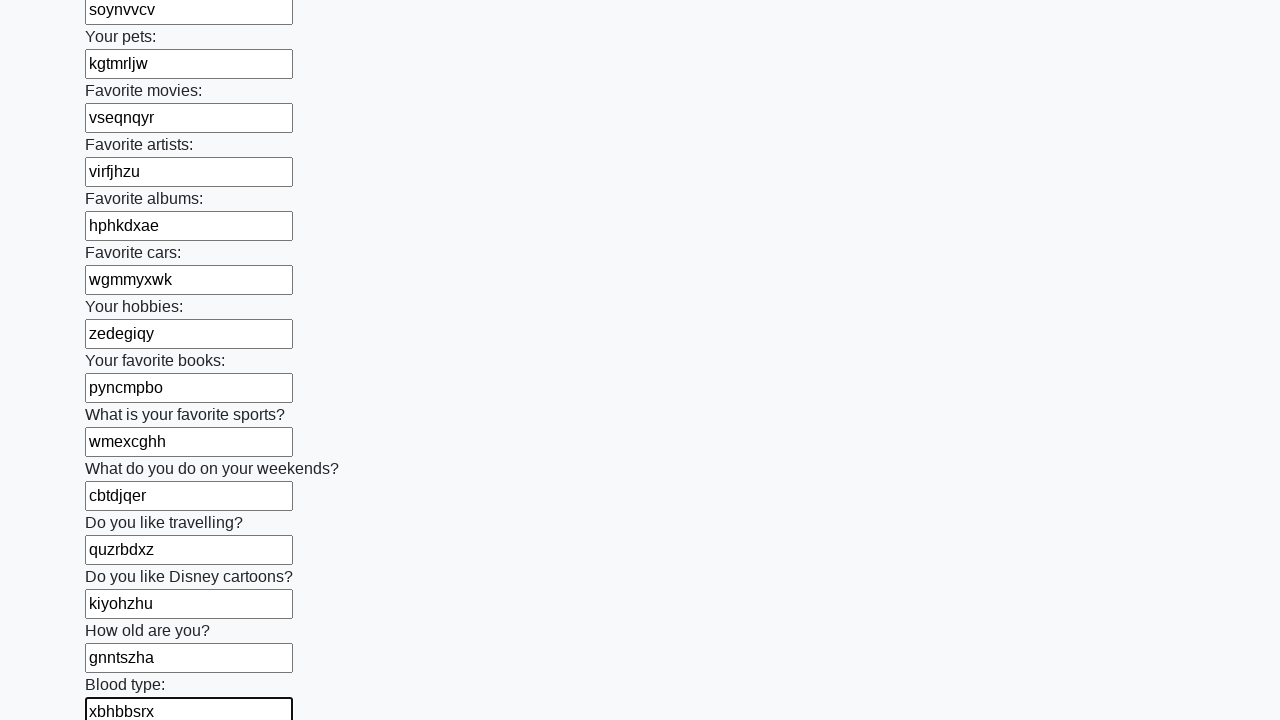

Filled text input field with random value: 'pxoibpjn' on [type="text"] >> nth=19
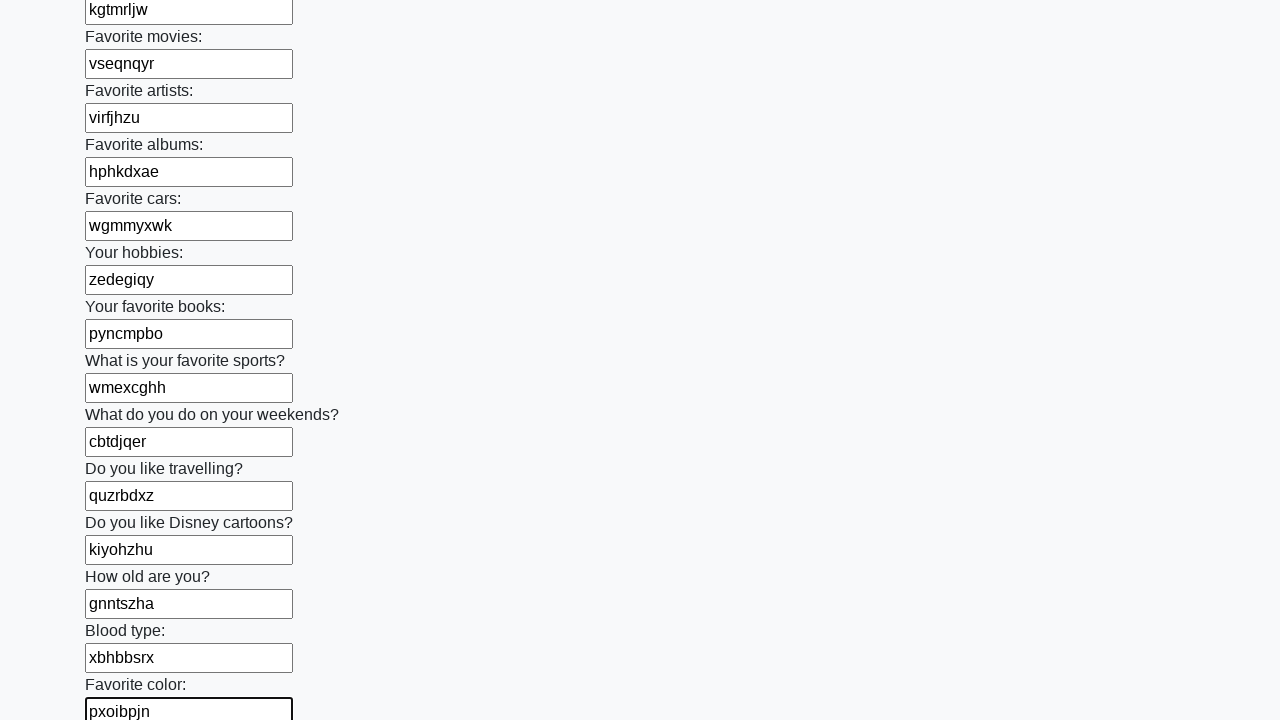

Filled text input field with random value: 'pqqvsnxg' on [type="text"] >> nth=20
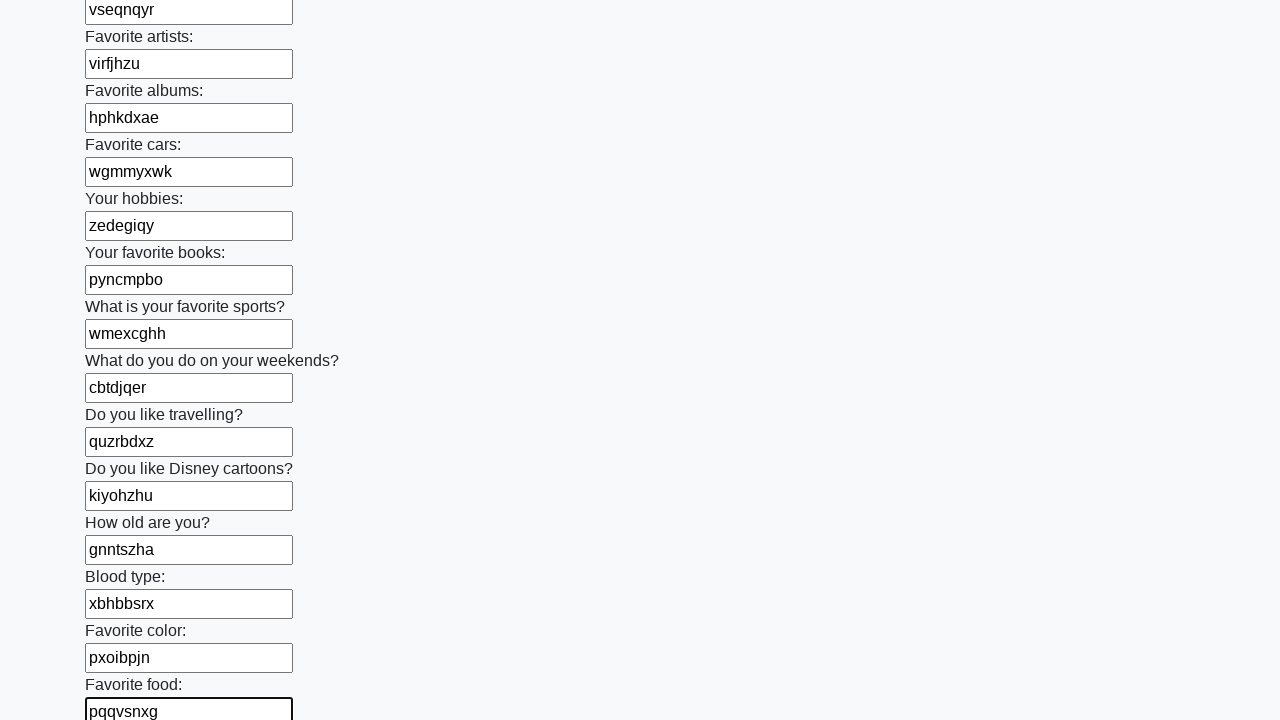

Filled text input field with random value: 'pvdyqbnj' on [type="text"] >> nth=21
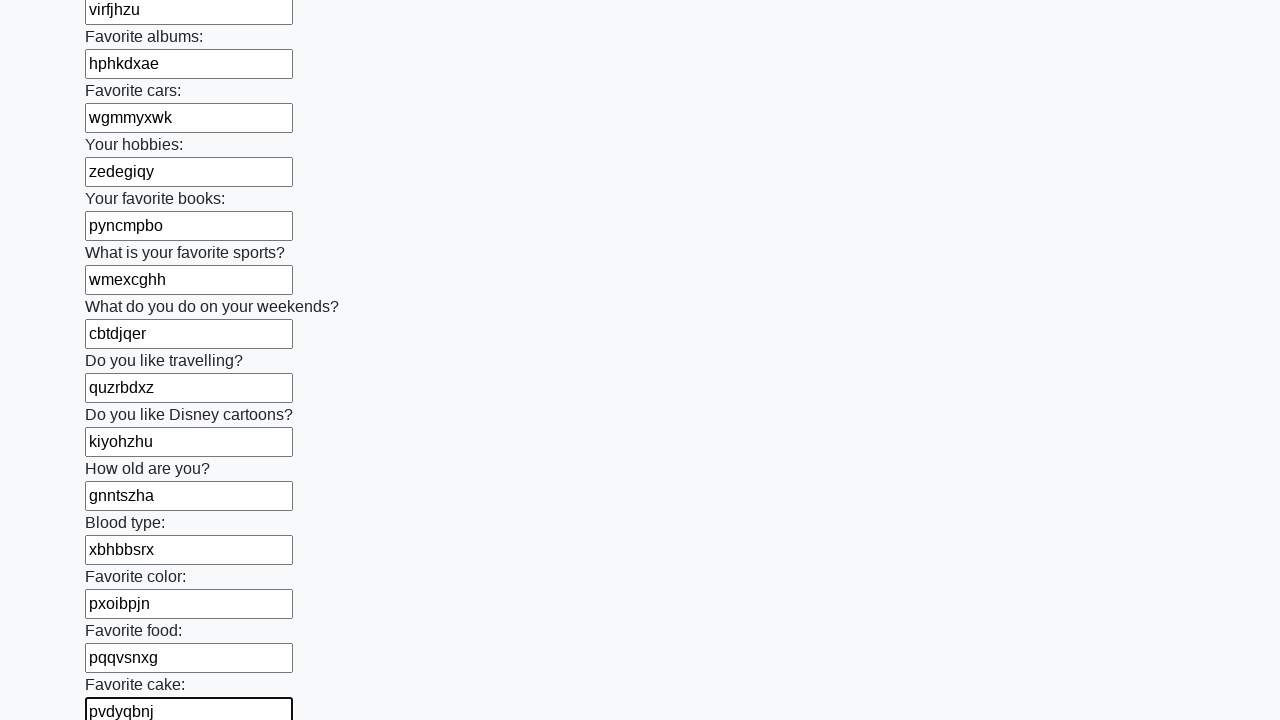

Filled text input field with random value: 'tzmksqxx' on [type="text"] >> nth=22
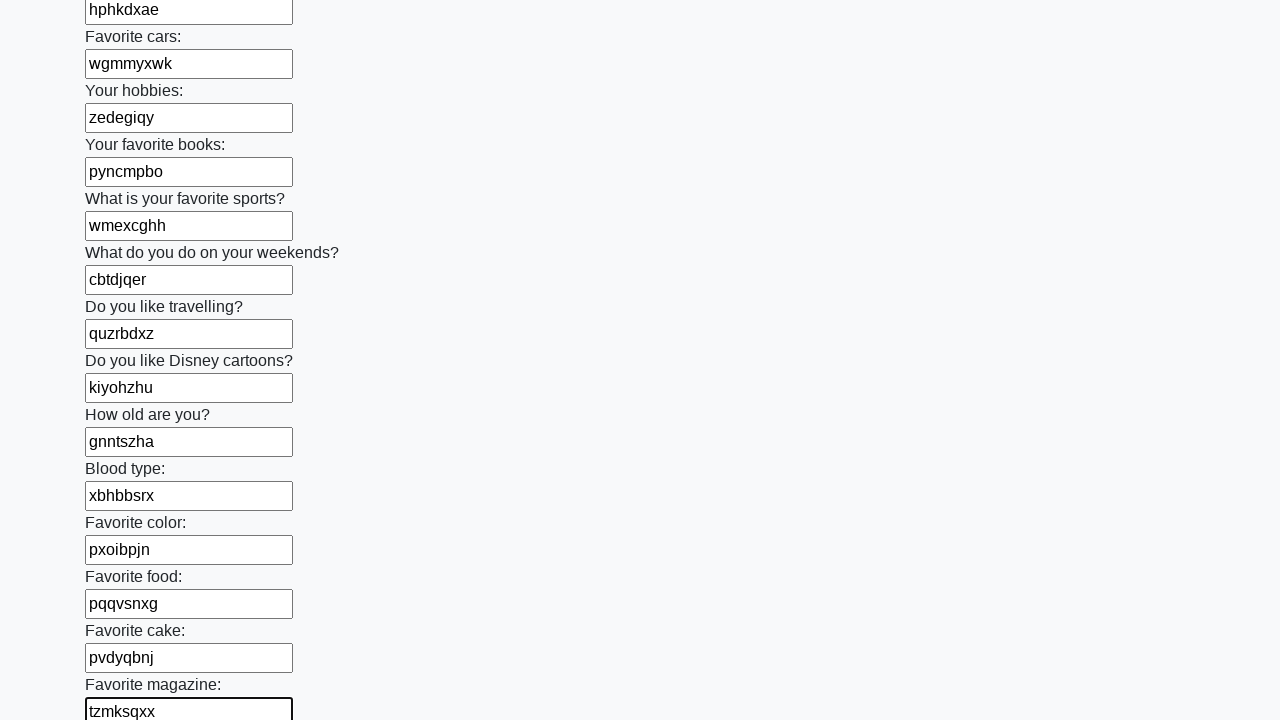

Filled text input field with random value: 'wooujoes' on [type="text"] >> nth=23
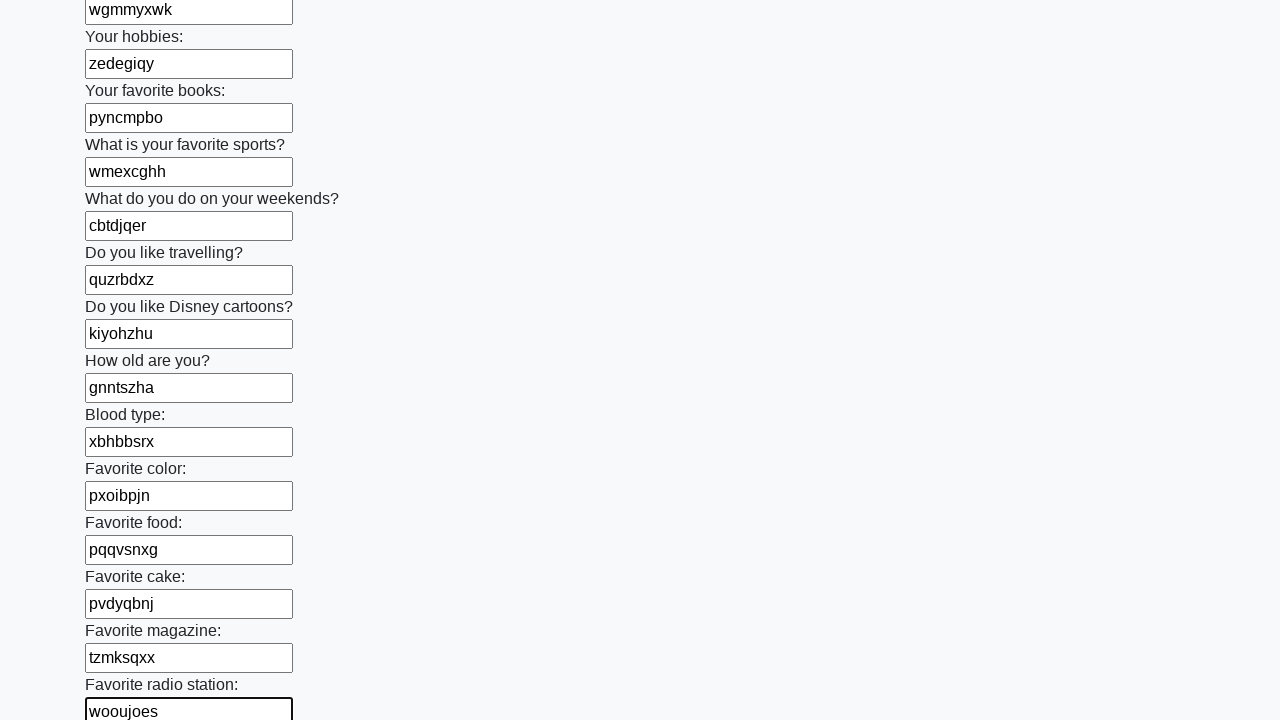

Filled text input field with random value: 'pllszorc' on [type="text"] >> nth=24
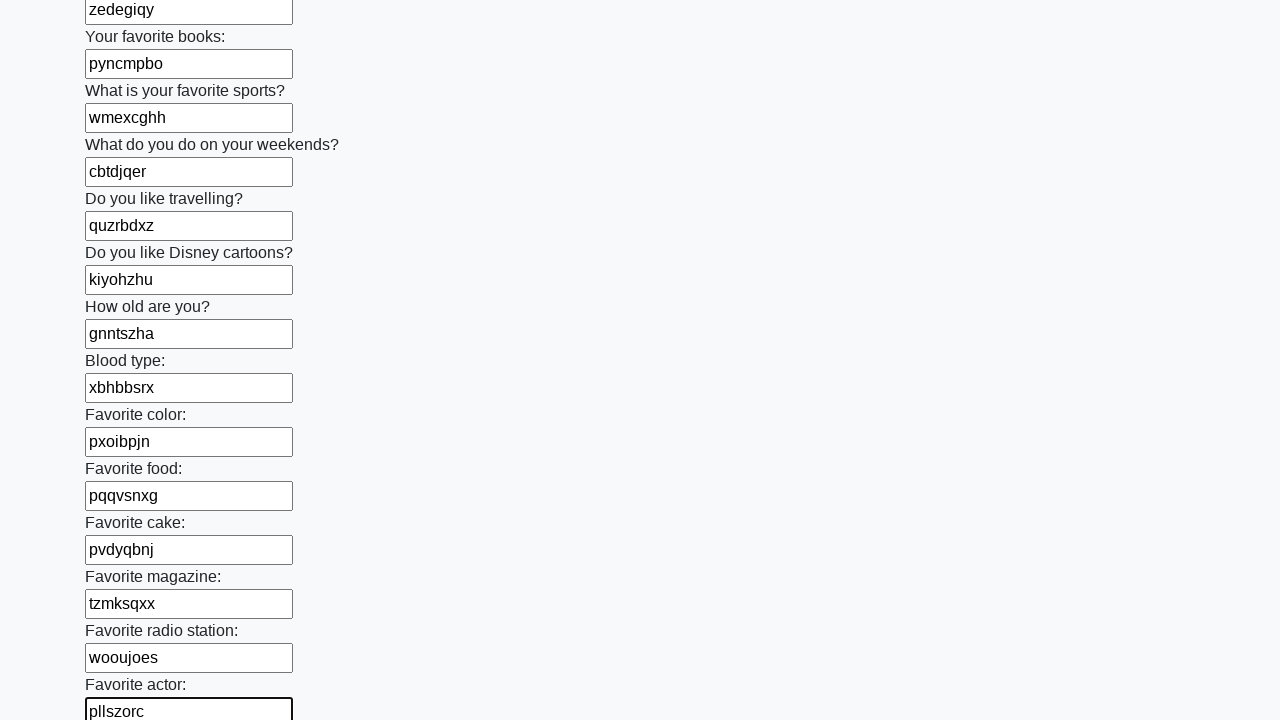

Filled text input field with random value: 'dfnbmddq' on [type="text"] >> nth=25
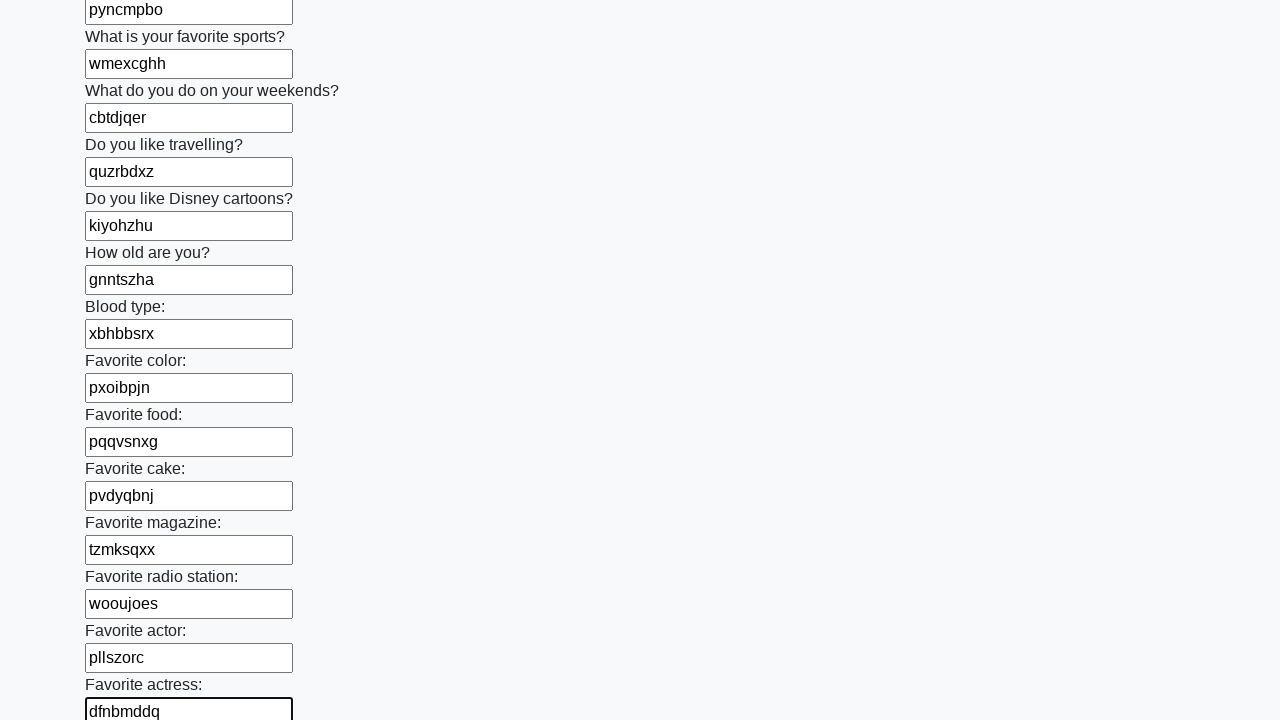

Filled text input field with random value: 'nfpprsvr' on [type="text"] >> nth=26
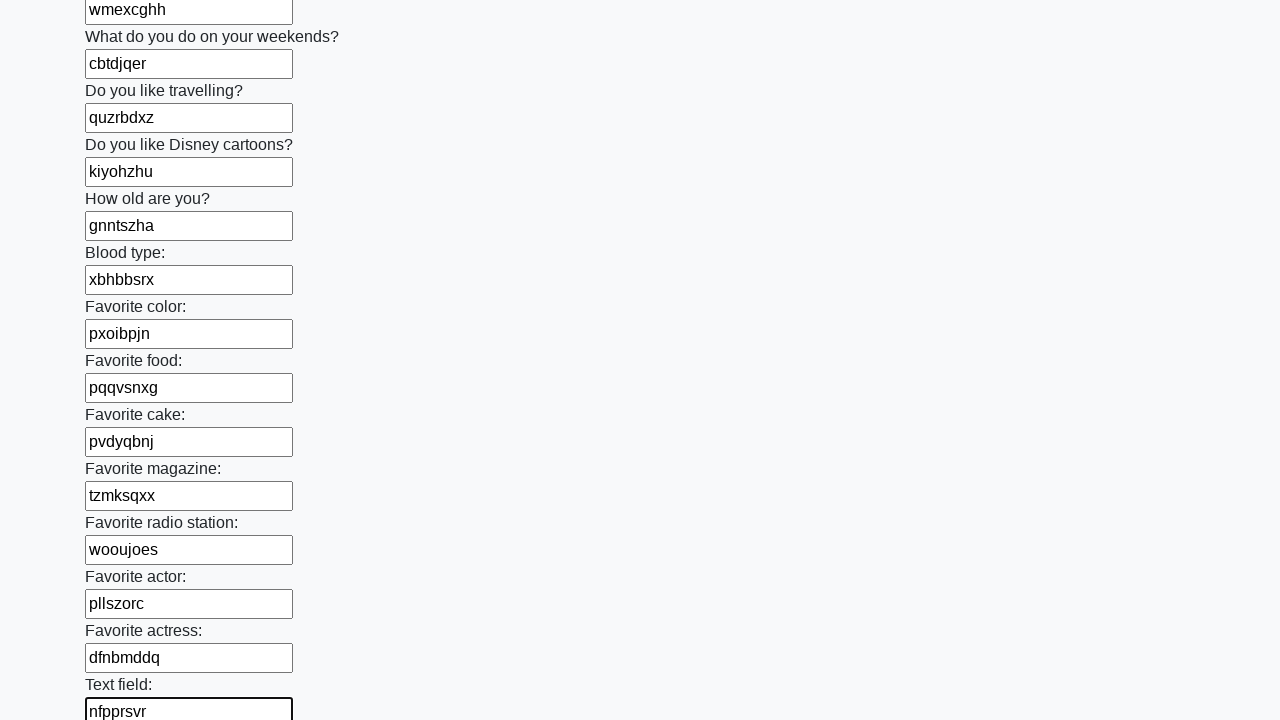

Filled text input field with random value: 'qsivcdqf' on [type="text"] >> nth=27
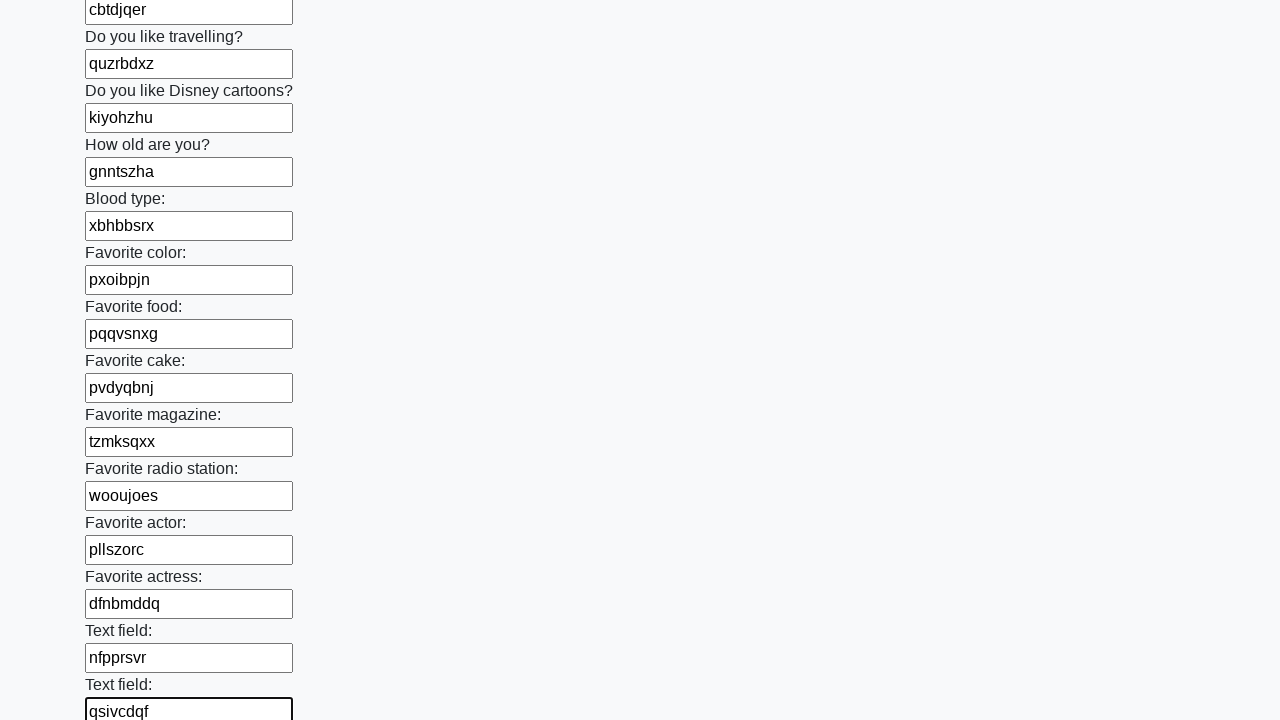

Filled text input field with random value: 'sxfssixy' on [type="text"] >> nth=28
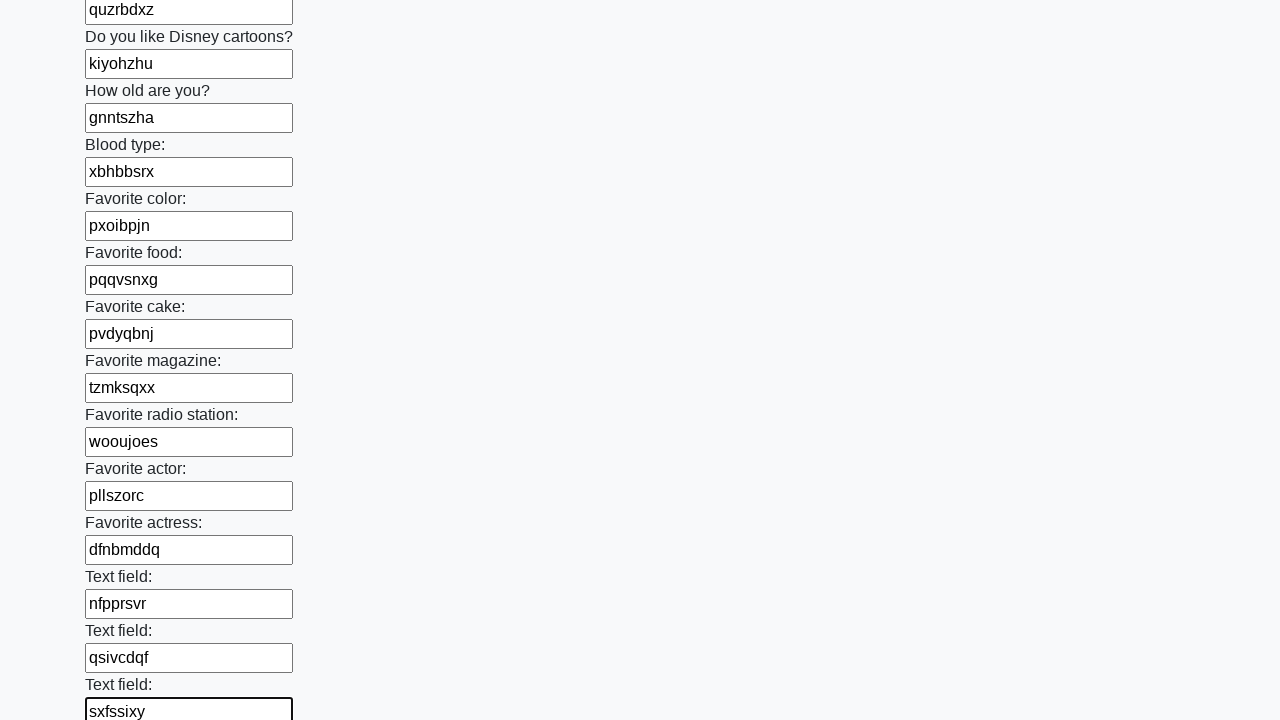

Filled text input field with random value: 'muhjgnku' on [type="text"] >> nth=29
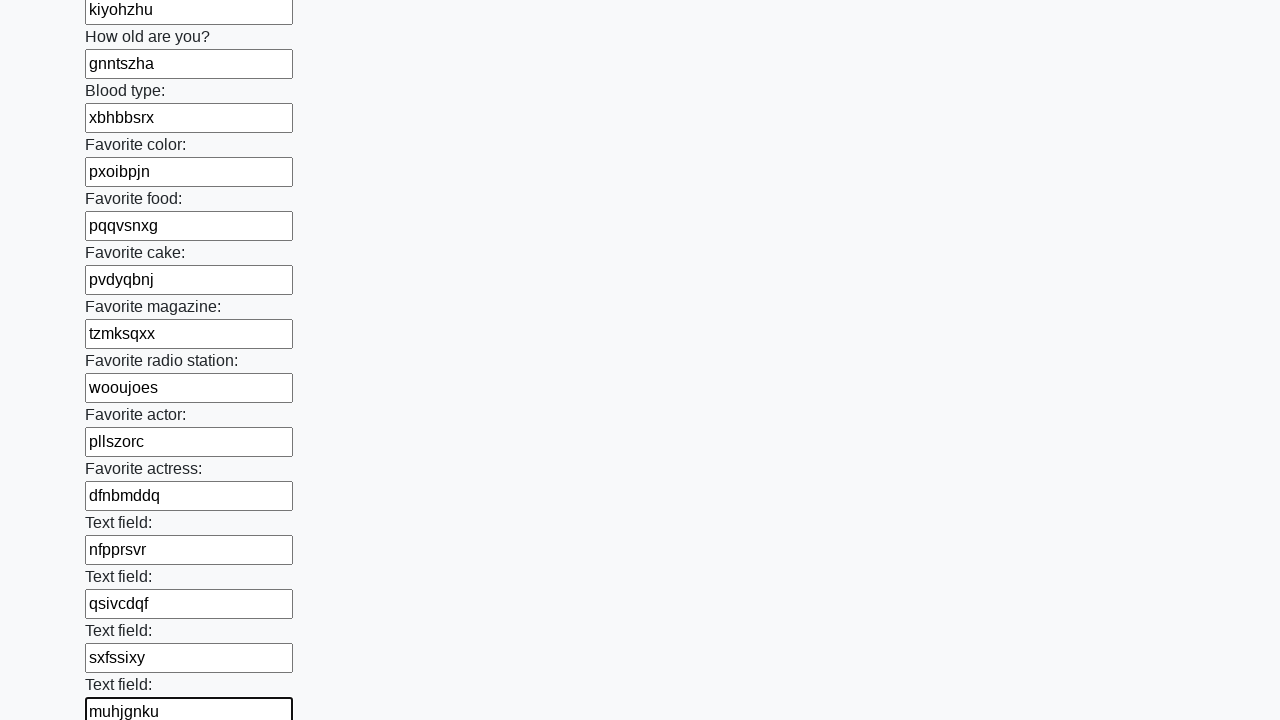

Filled text input field with random value: 'ubnzvhwd' on [type="text"] >> nth=30
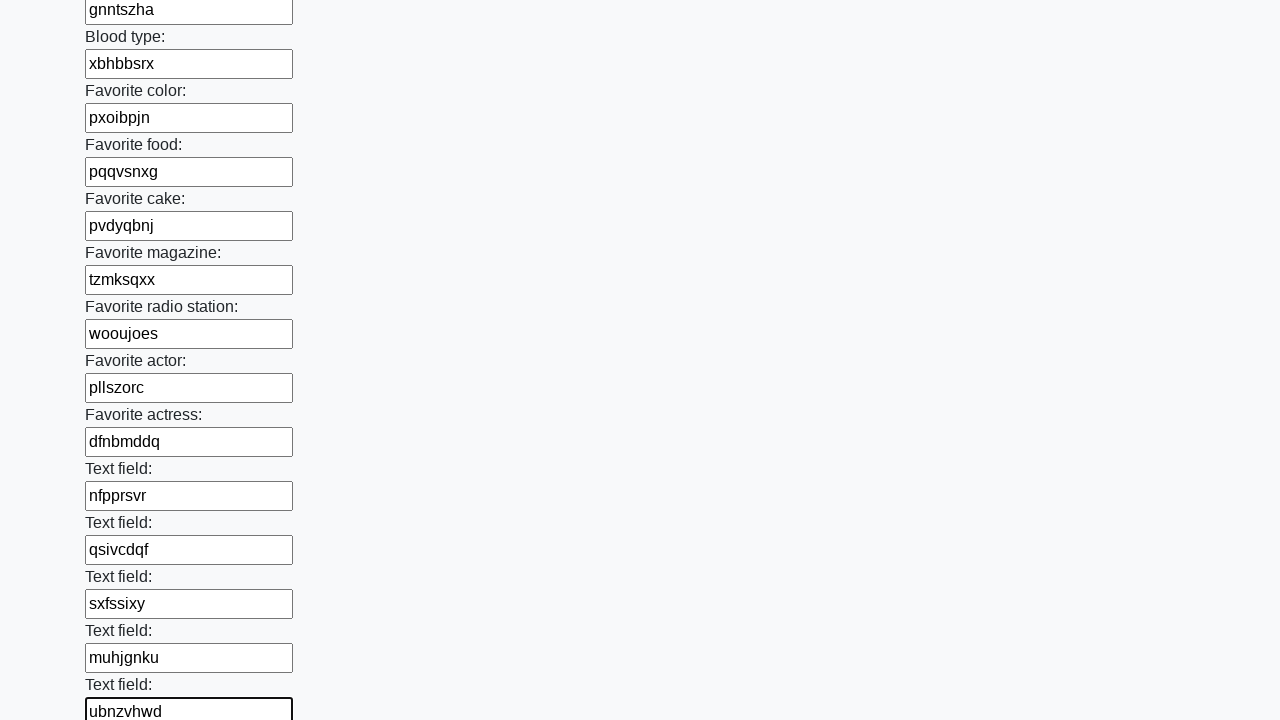

Filled text input field with random value: 'iqzsurwv' on [type="text"] >> nth=31
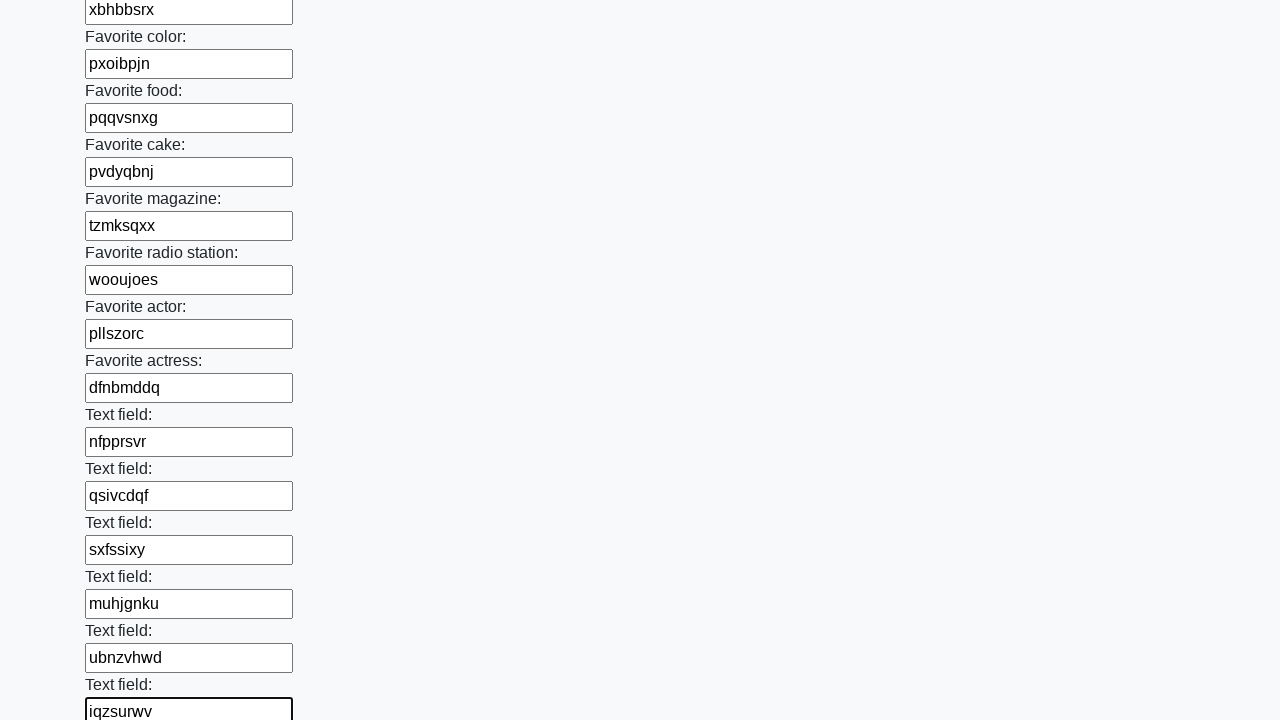

Filled text input field with random value: 'zcgvovvf' on [type="text"] >> nth=32
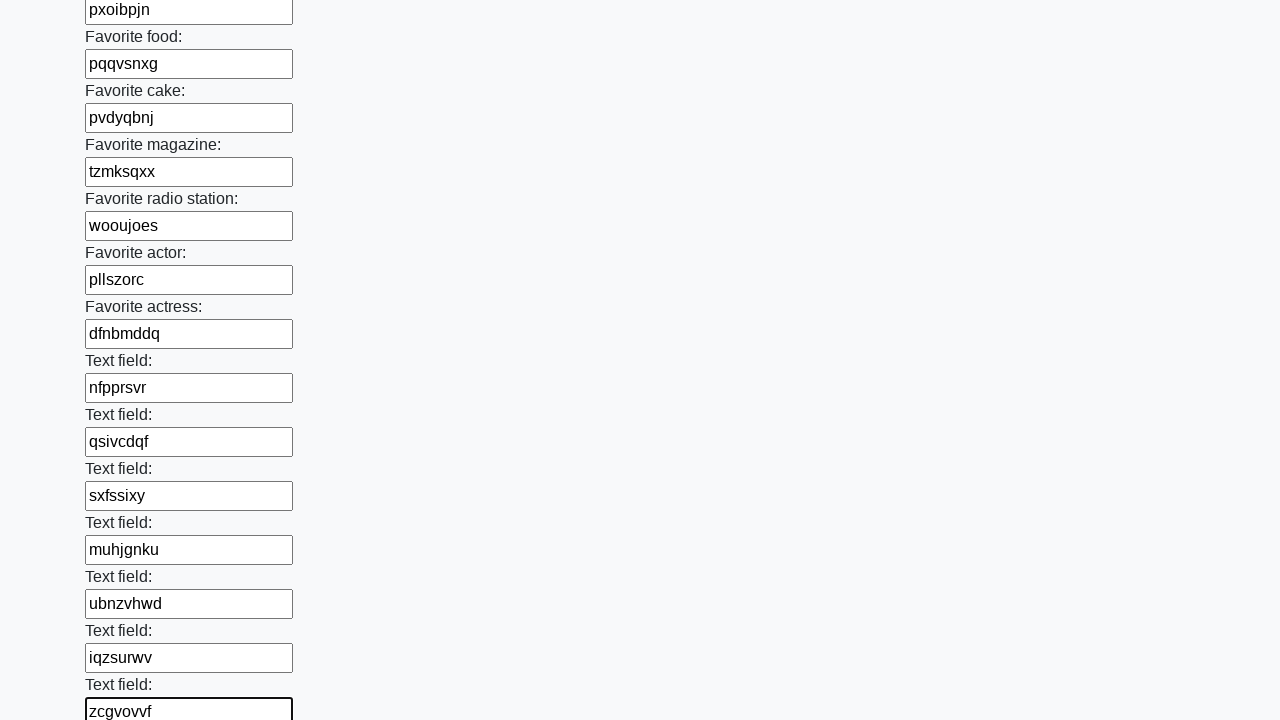

Filled text input field with random value: 'joexlrwu' on [type="text"] >> nth=33
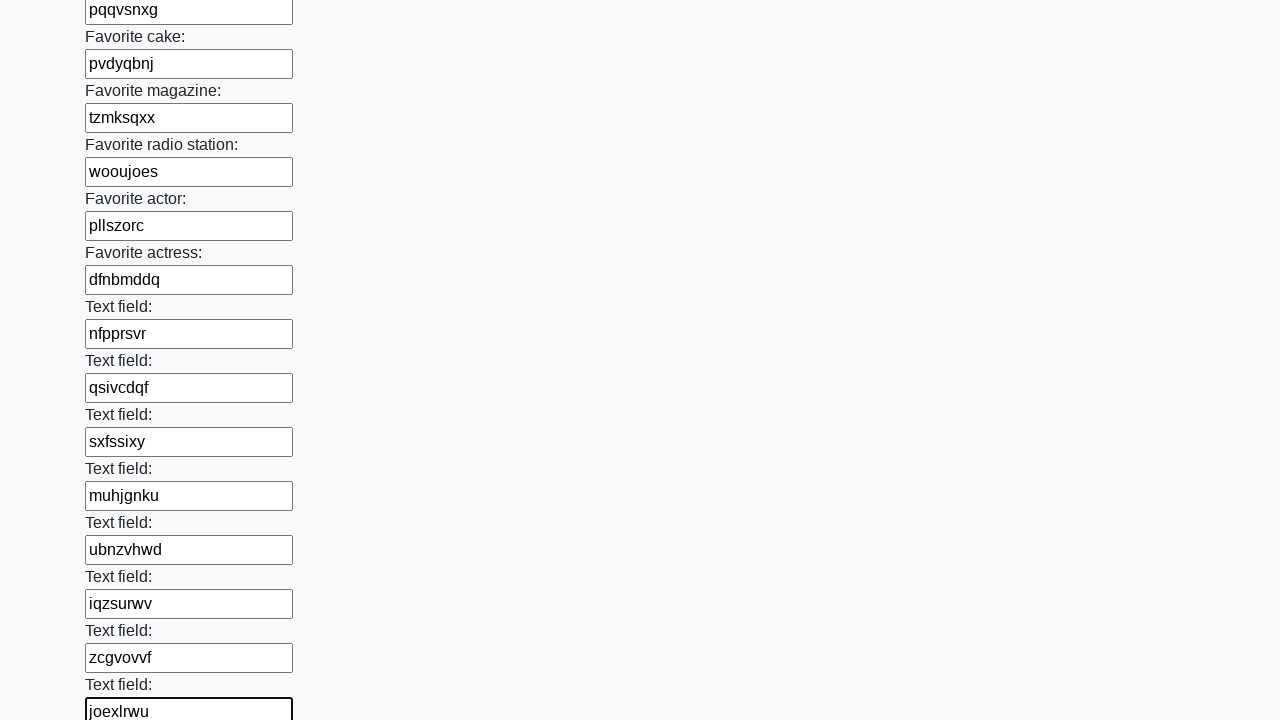

Filled text input field with random value: 'efgvmudg' on [type="text"] >> nth=34
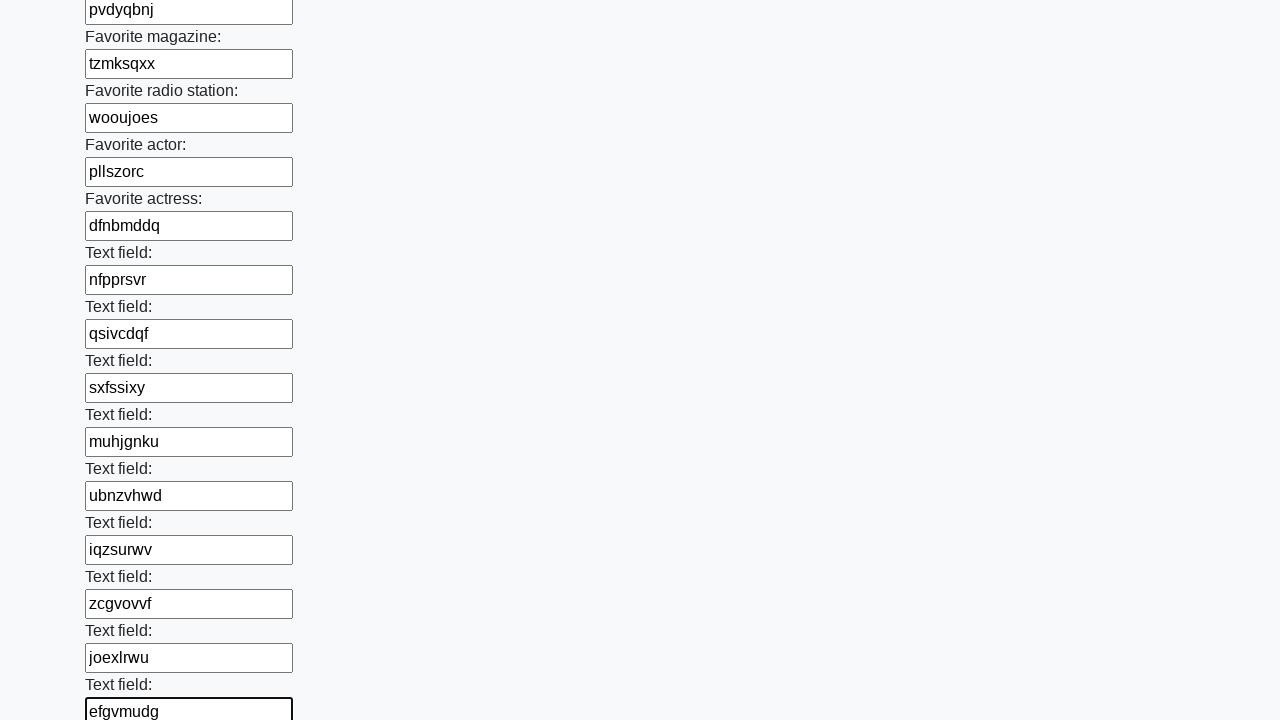

Filled text input field with random value: 'bxxuuvts' on [type="text"] >> nth=35
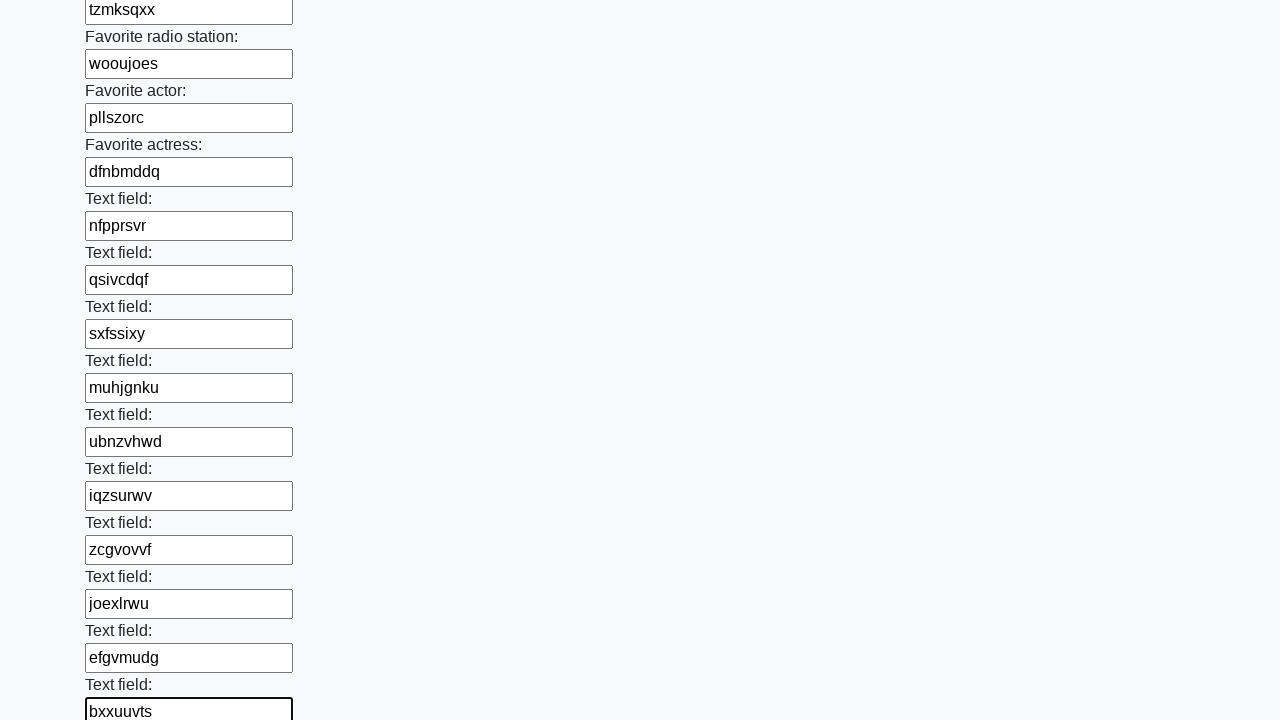

Filled text input field with random value: 'okliyyrh' on [type="text"] >> nth=36
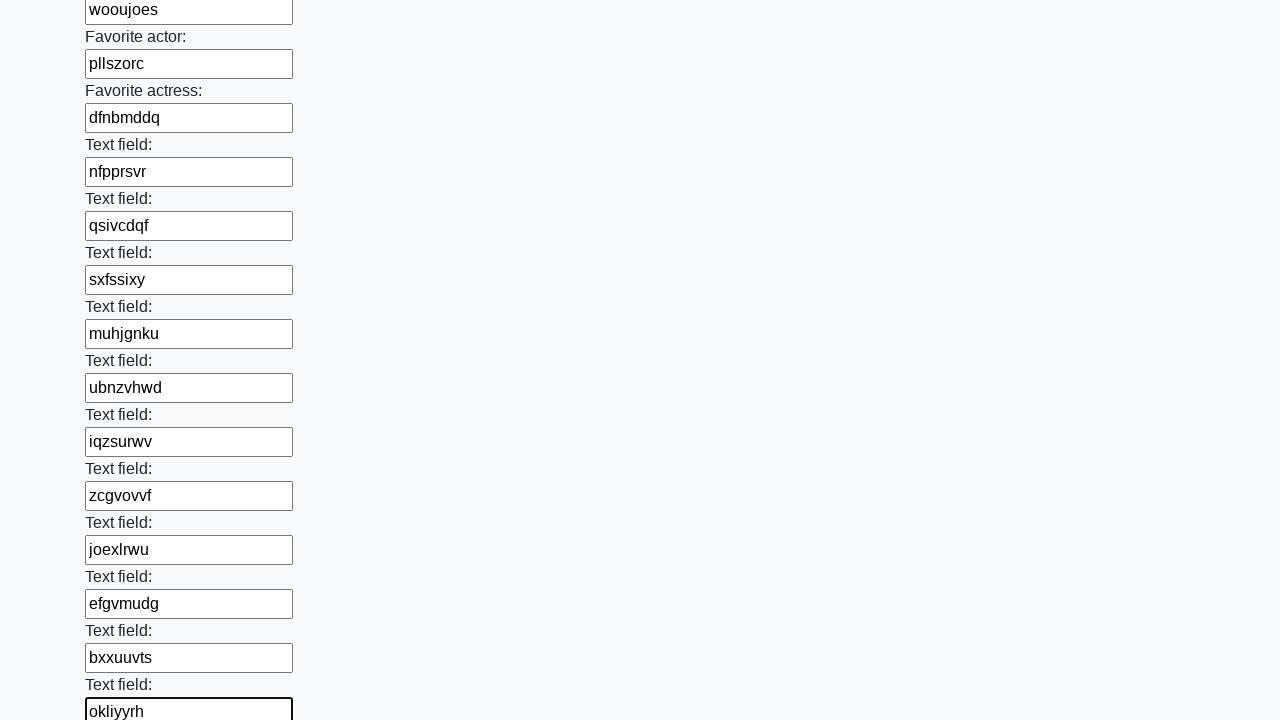

Filled text input field with random value: 'qifexaxu' on [type="text"] >> nth=37
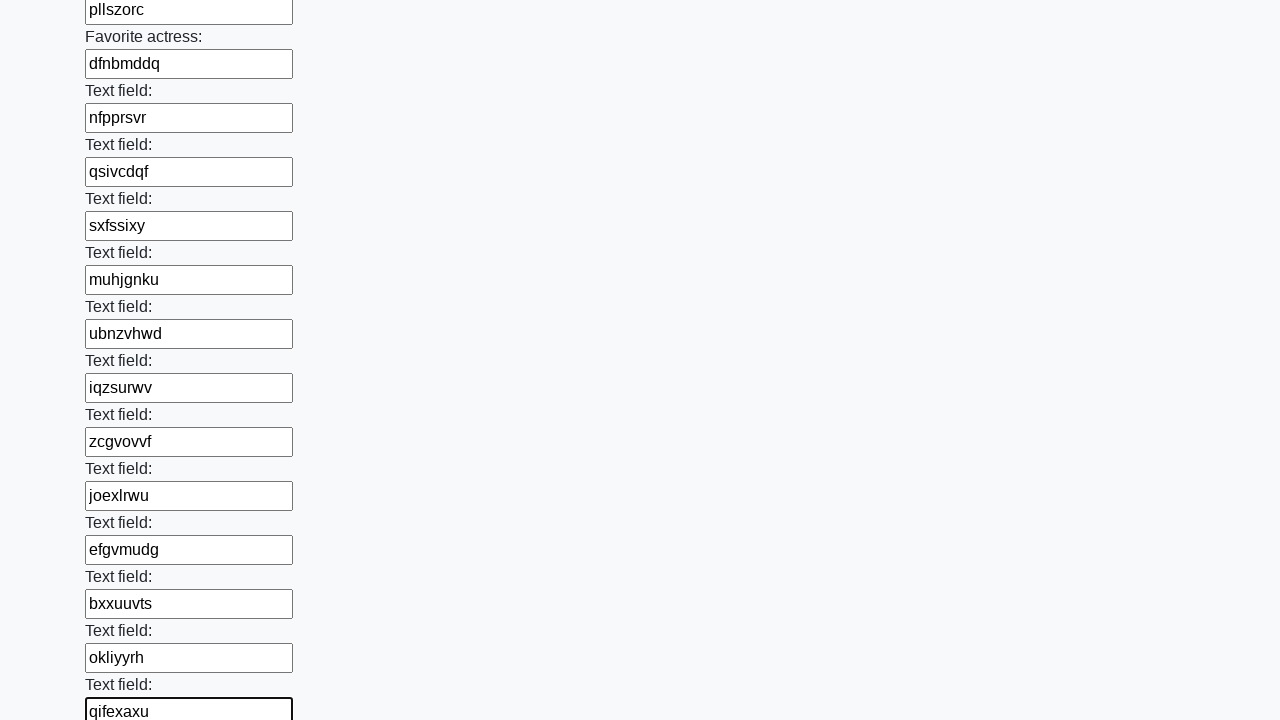

Filled text input field with random value: 'kghnyxuo' on [type="text"] >> nth=38
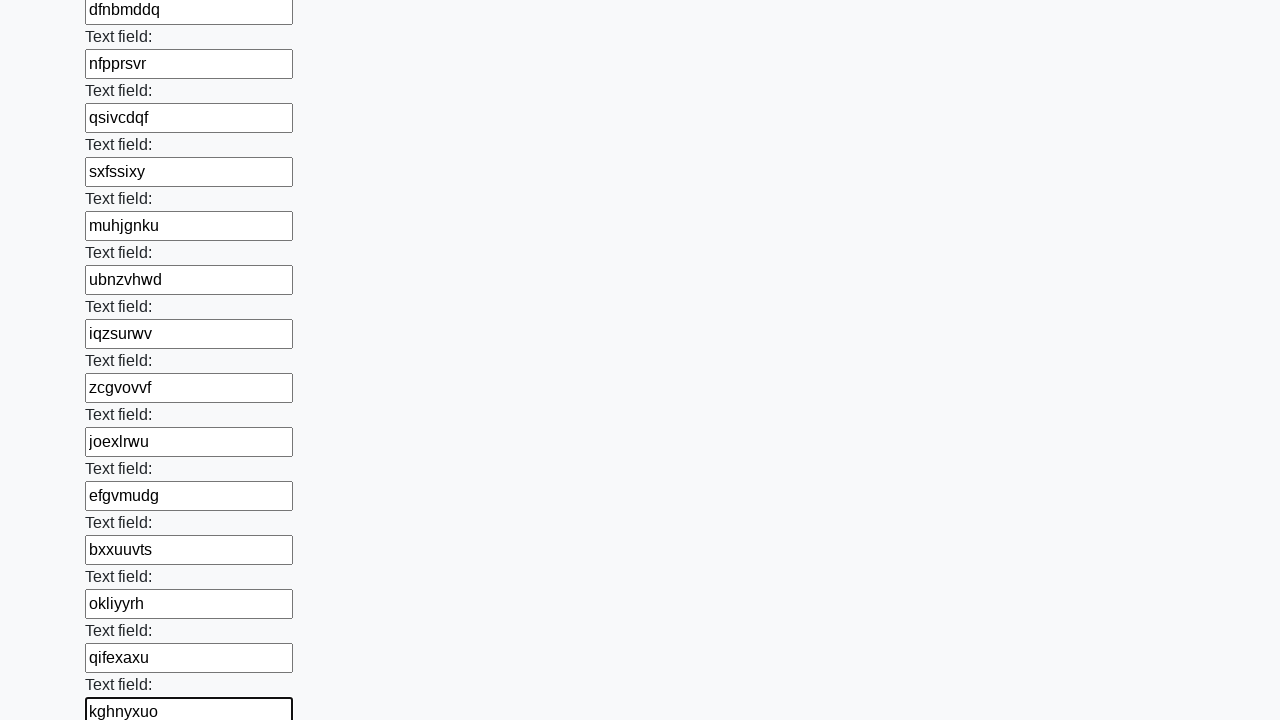

Filled text input field with random value: 'rlzcycpz' on [type="text"] >> nth=39
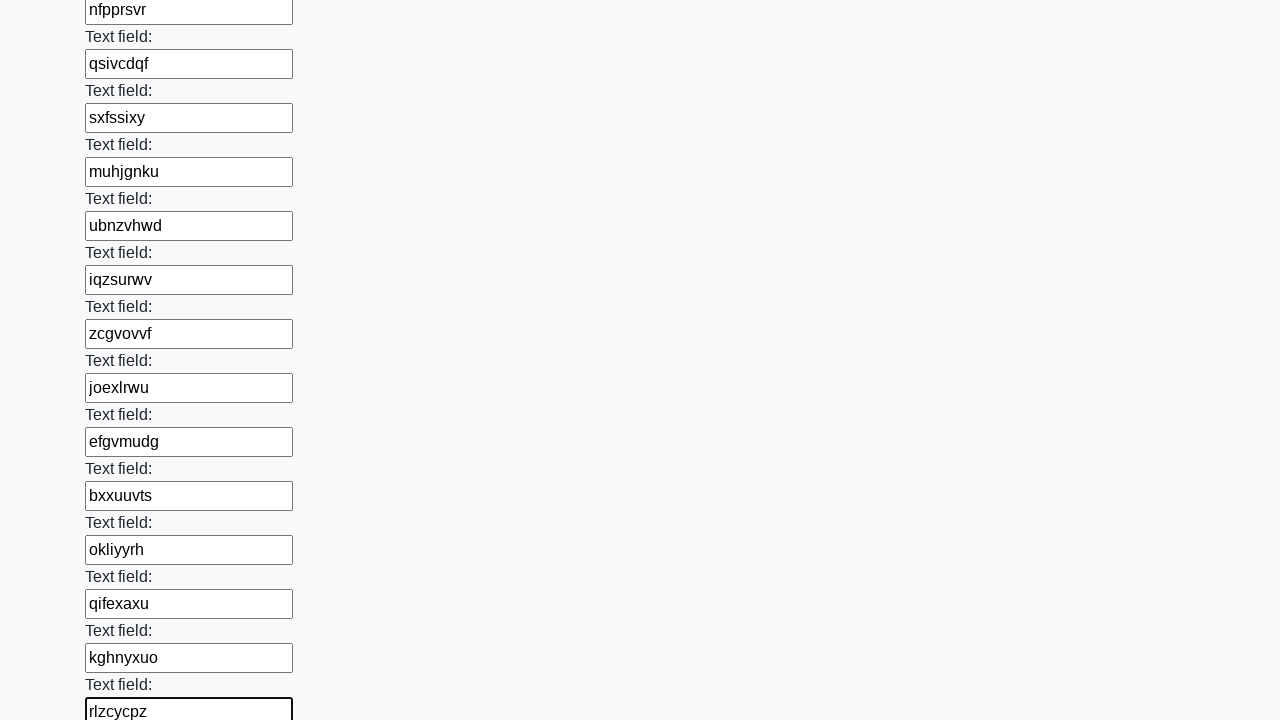

Filled text input field with random value: 'lszwypfh' on [type="text"] >> nth=40
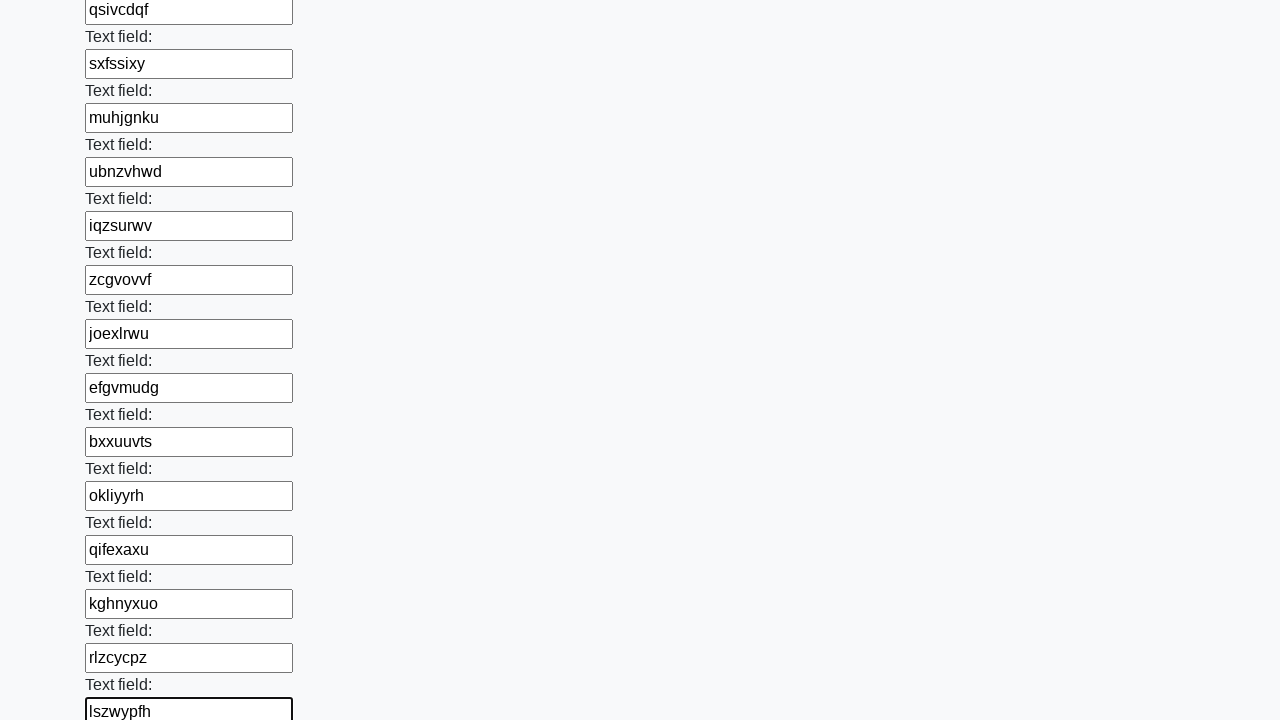

Filled text input field with random value: 'epplfwsq' on [type="text"] >> nth=41
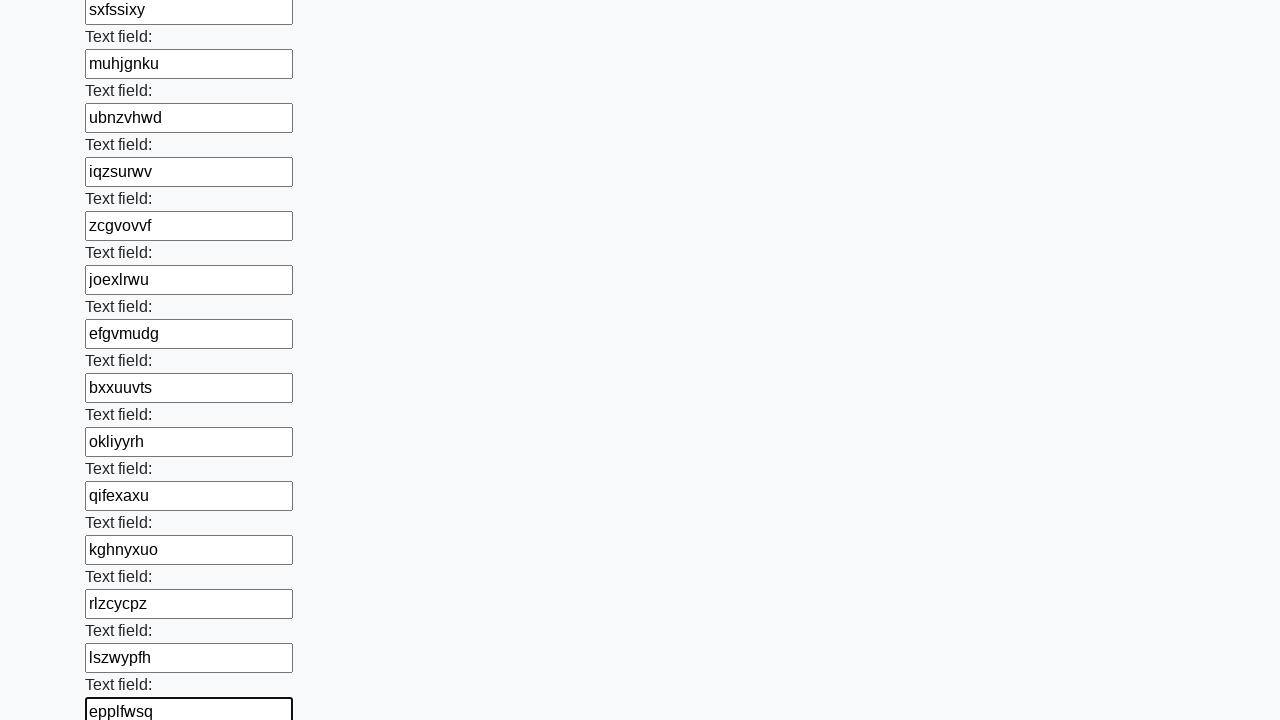

Filled text input field with random value: 'irflnjms' on [type="text"] >> nth=42
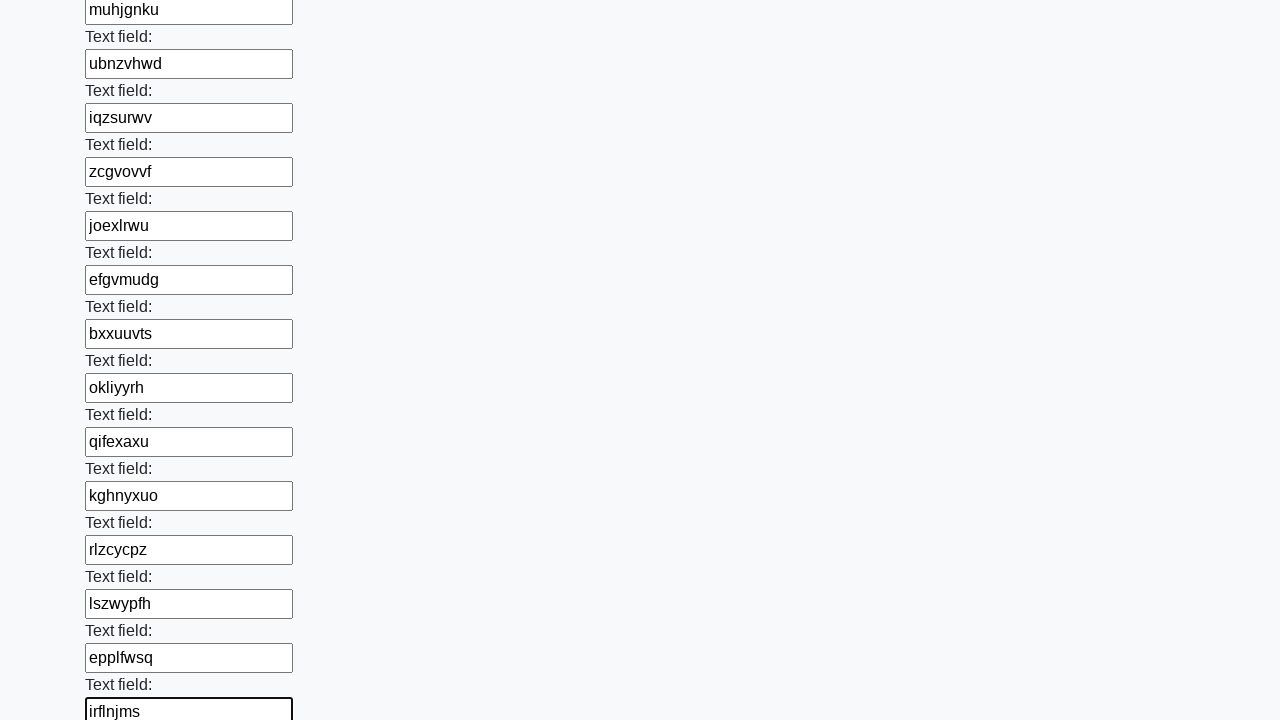

Filled text input field with random value: 'hjzmvovf' on [type="text"] >> nth=43
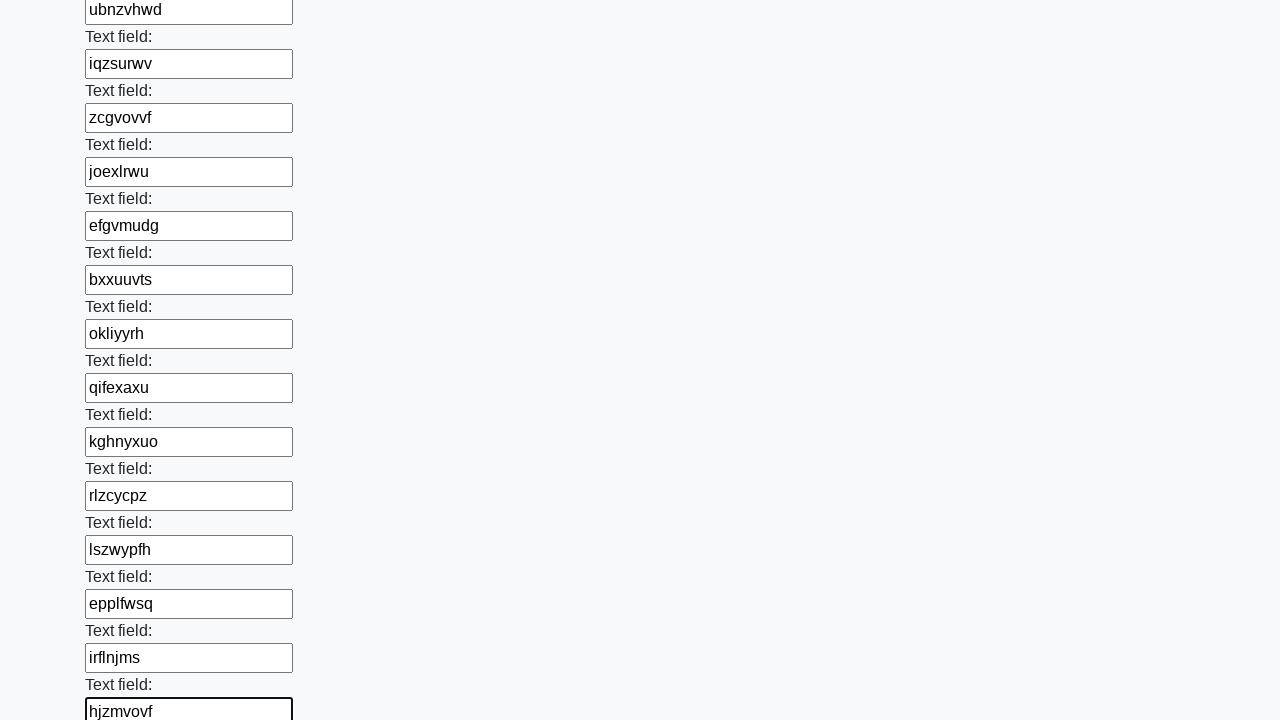

Filled text input field with random value: 'vljvszqv' on [type="text"] >> nth=44
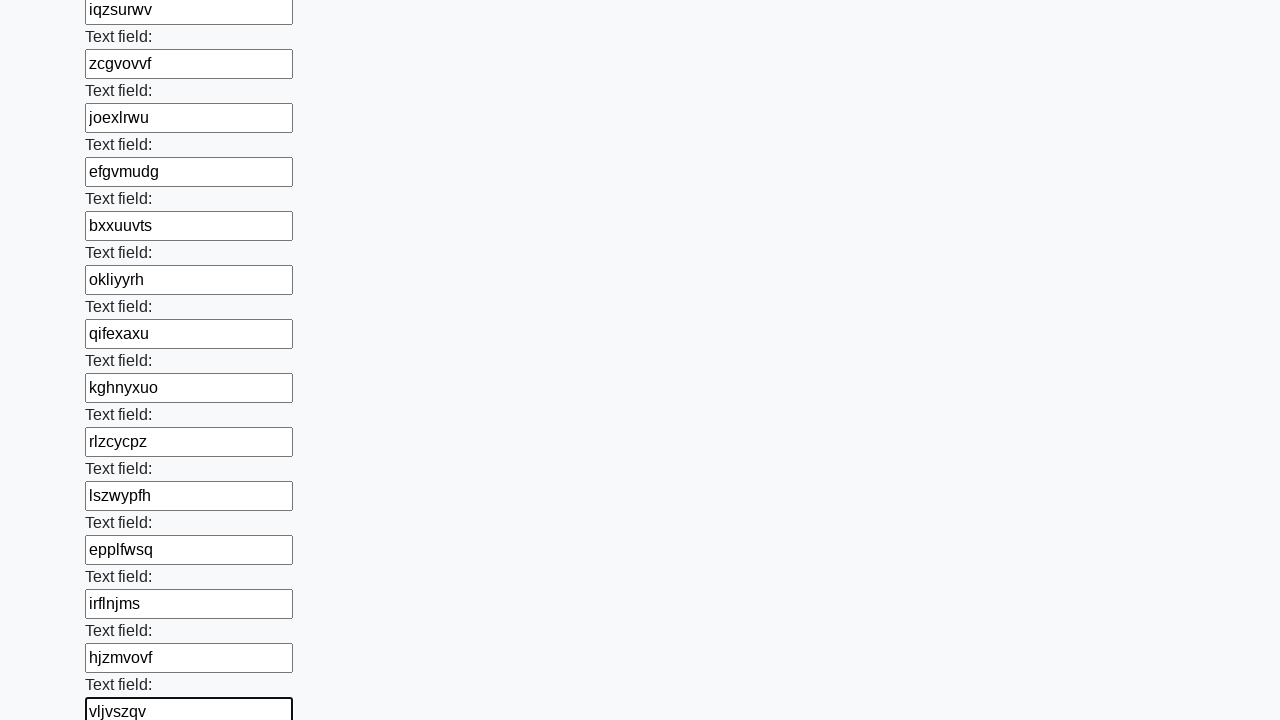

Filled text input field with random value: 'eefpadnj' on [type="text"] >> nth=45
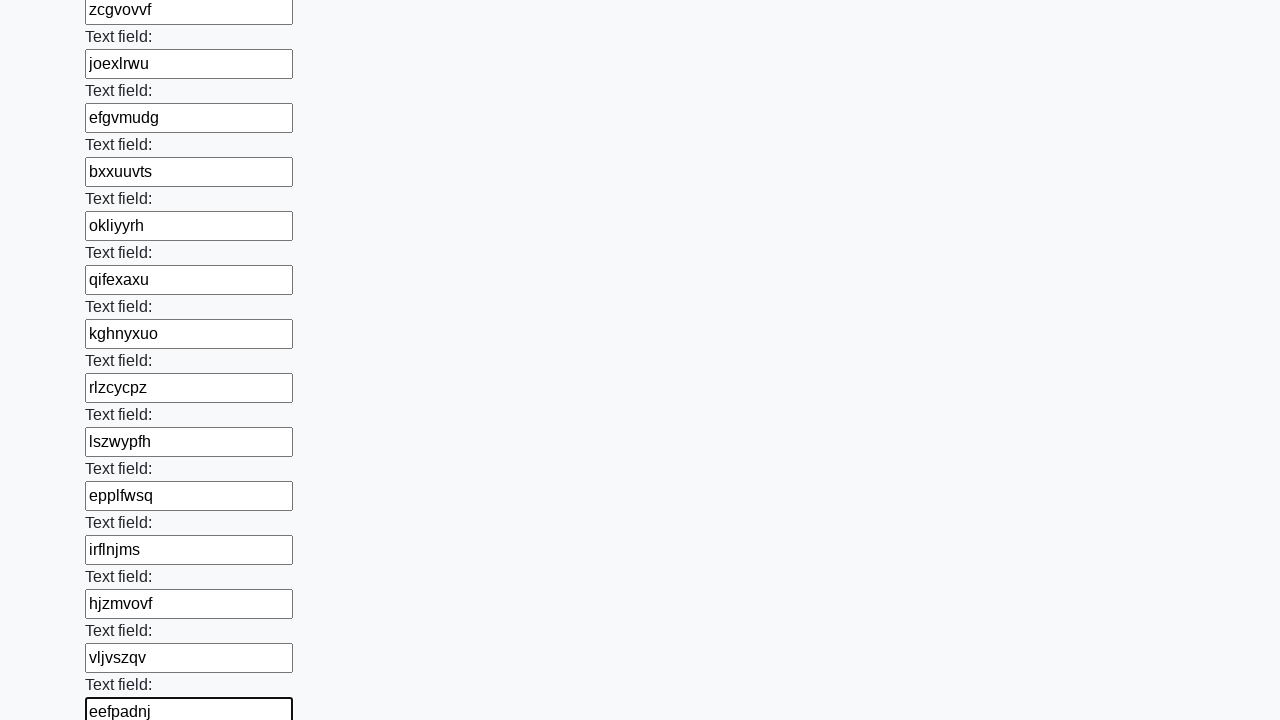

Filled text input field with random value: 'crcrccoq' on [type="text"] >> nth=46
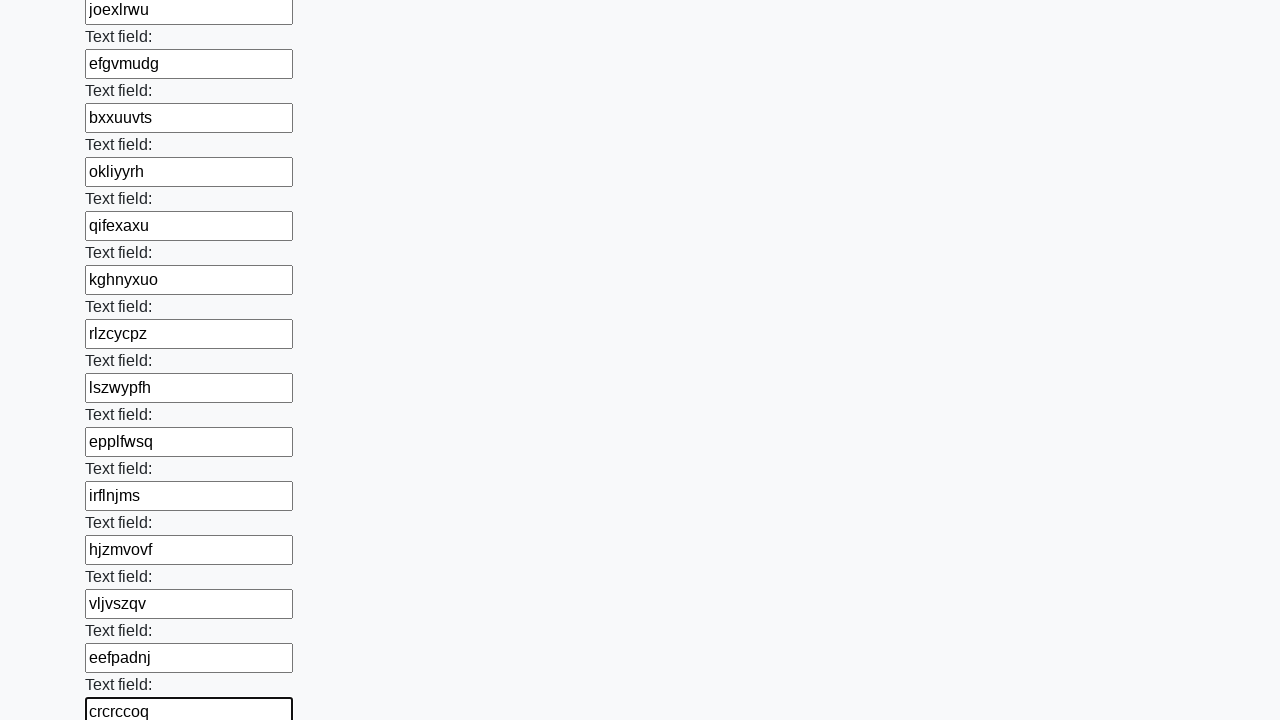

Filled text input field with random value: 'uazvhrlo' on [type="text"] >> nth=47
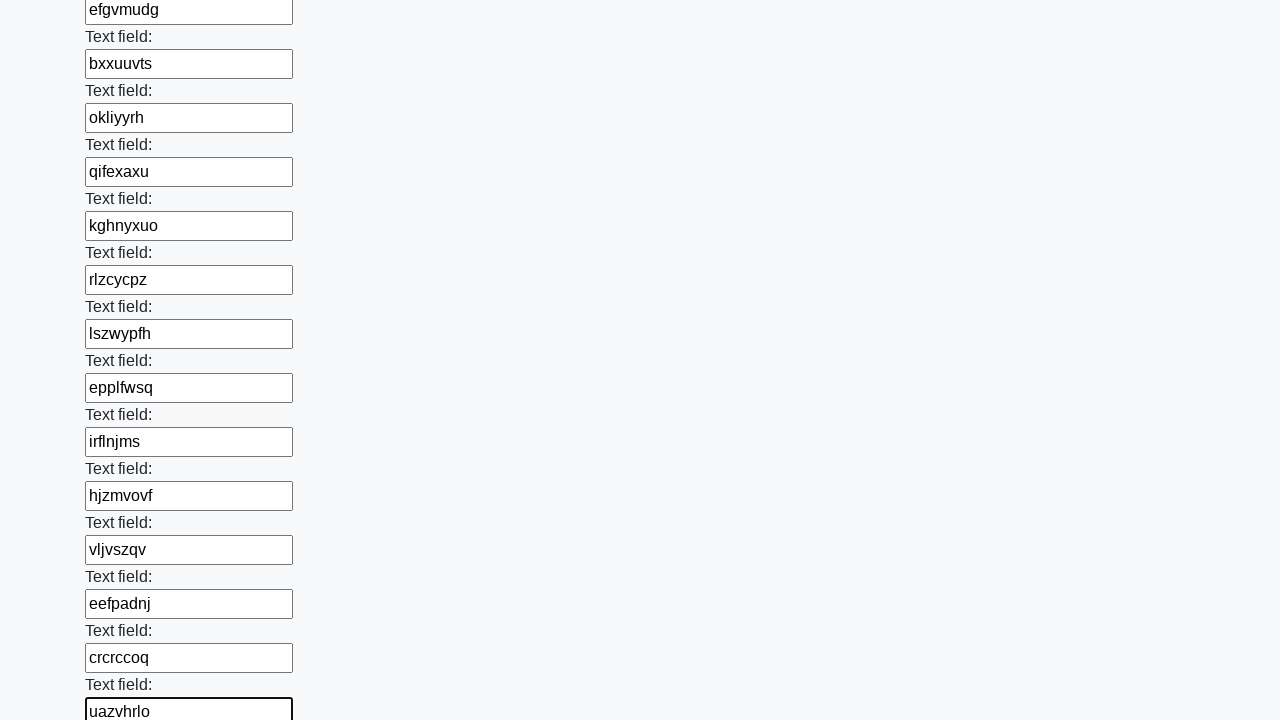

Filled text input field with random value: 'lorkzdjd' on [type="text"] >> nth=48
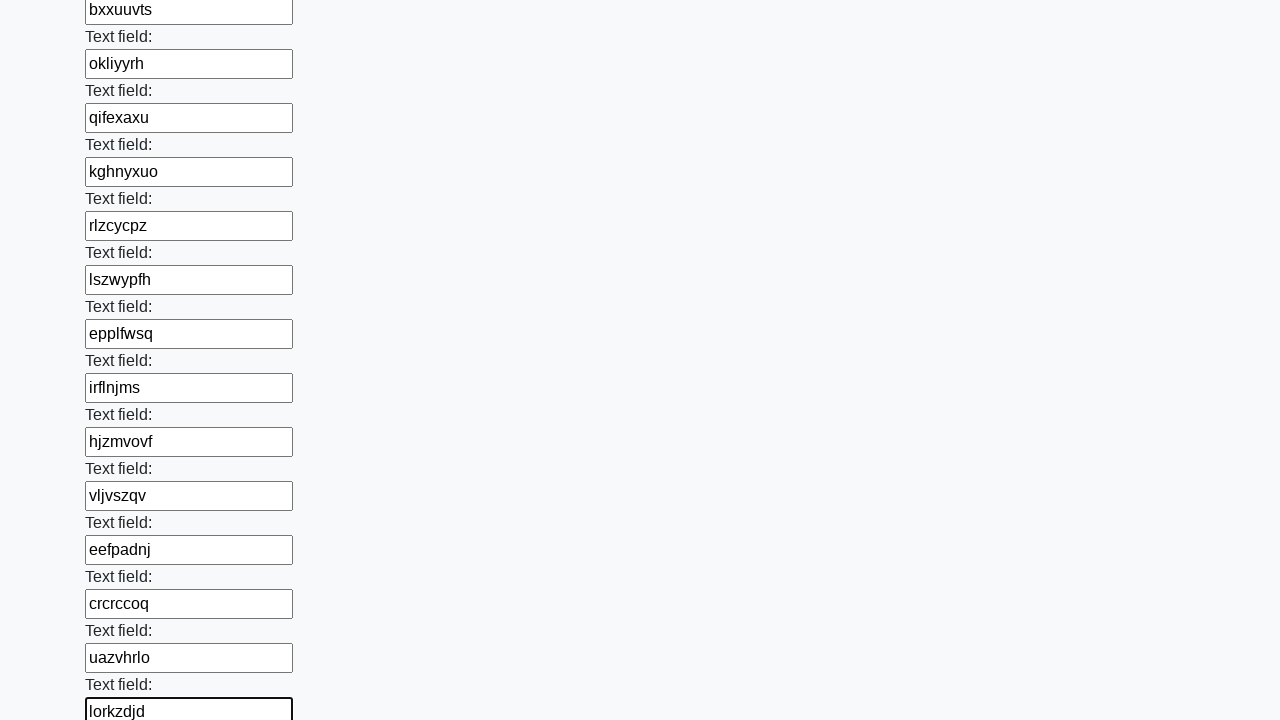

Filled text input field with random value: 'kjylixuy' on [type="text"] >> nth=49
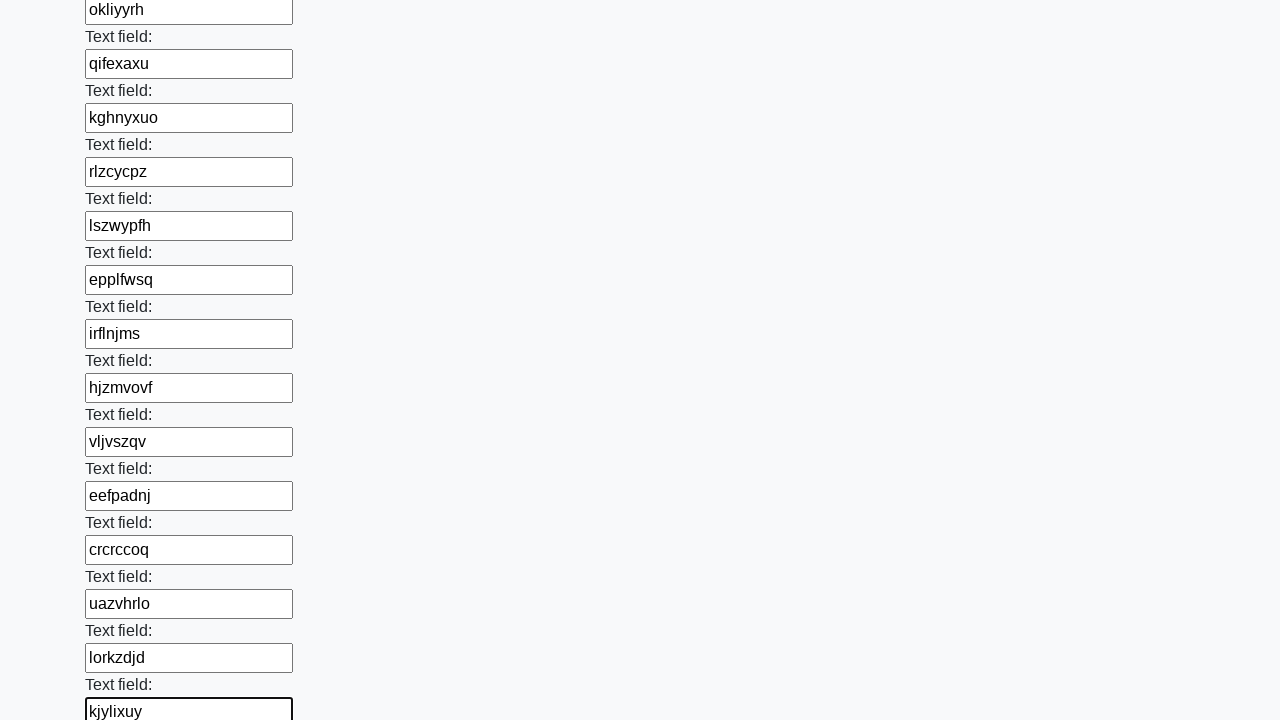

Filled text input field with random value: 'nmqwbbfn' on [type="text"] >> nth=50
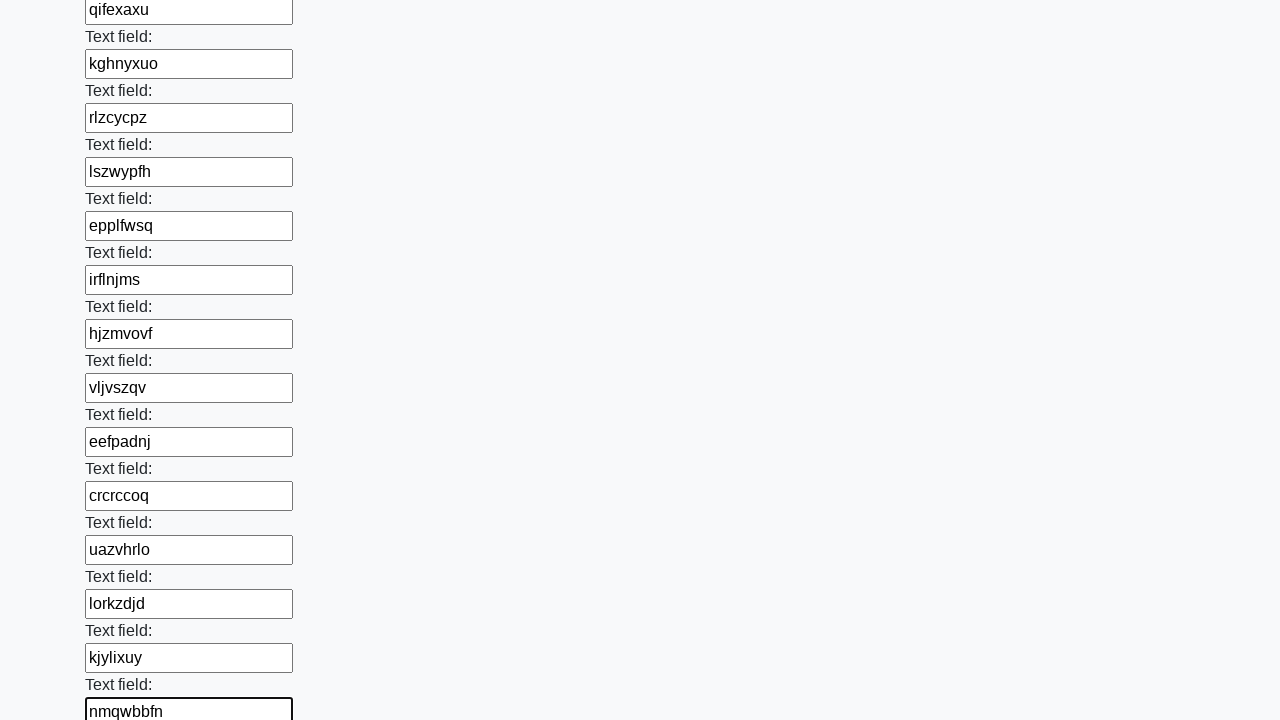

Filled text input field with random value: 'zctwujew' on [type="text"] >> nth=51
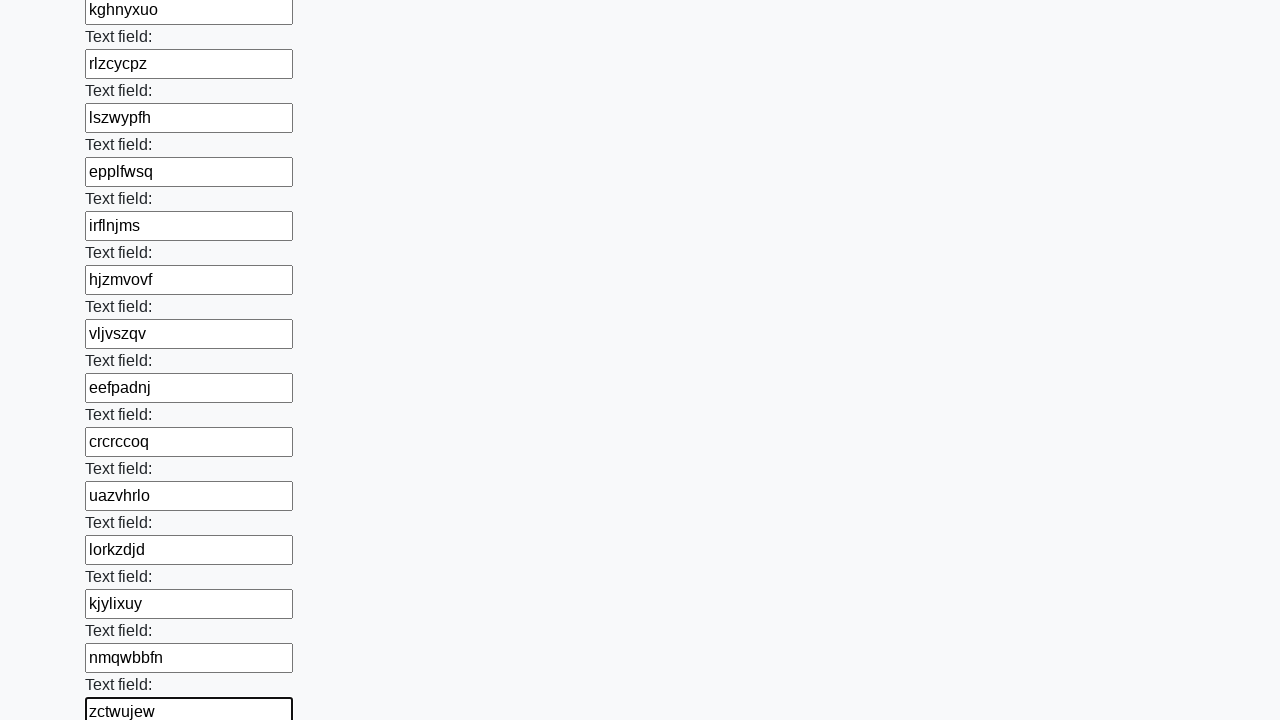

Filled text input field with random value: 'ocnkuktk' on [type="text"] >> nth=52
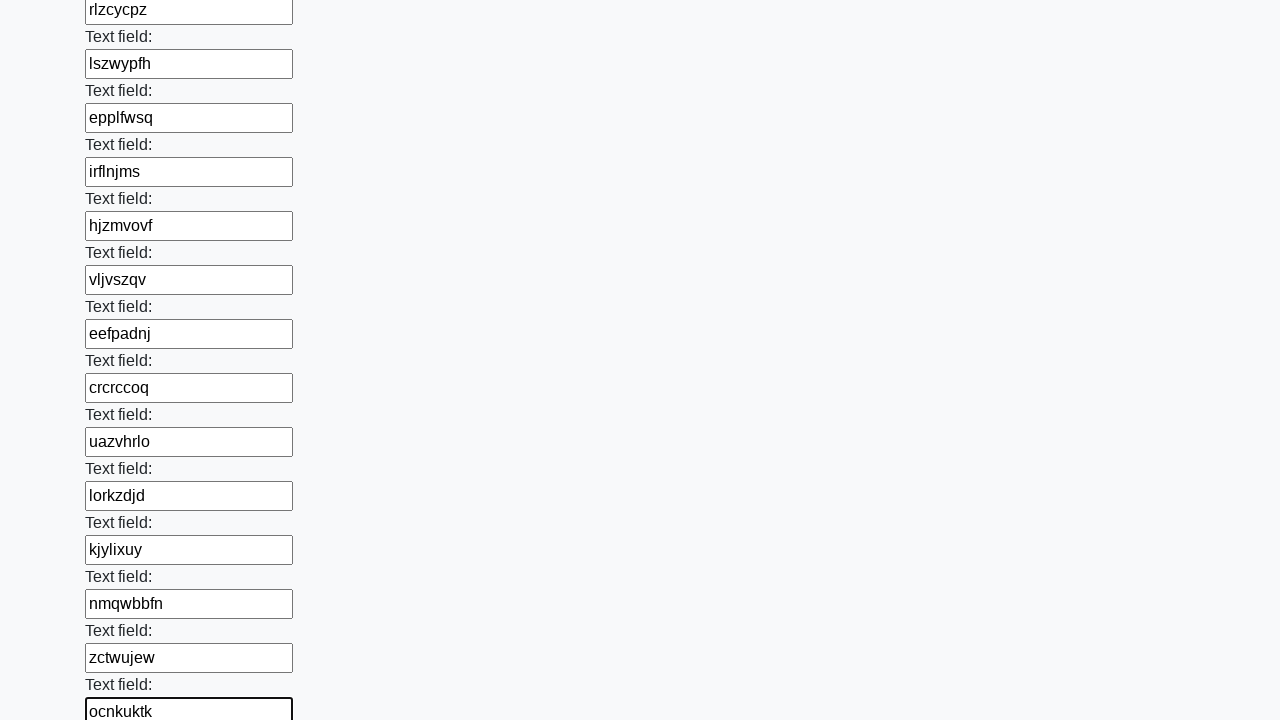

Filled text input field with random value: 'byoourrz' on [type="text"] >> nth=53
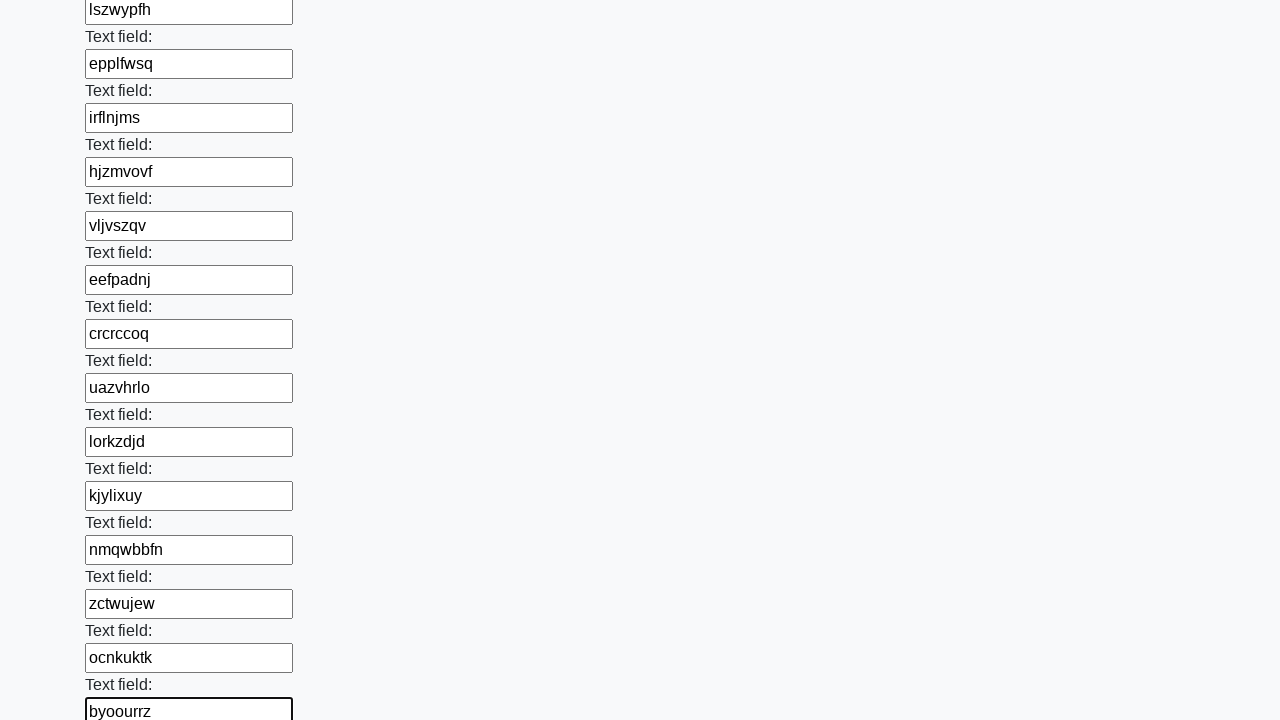

Filled text input field with random value: 'usfiqxlj' on [type="text"] >> nth=54
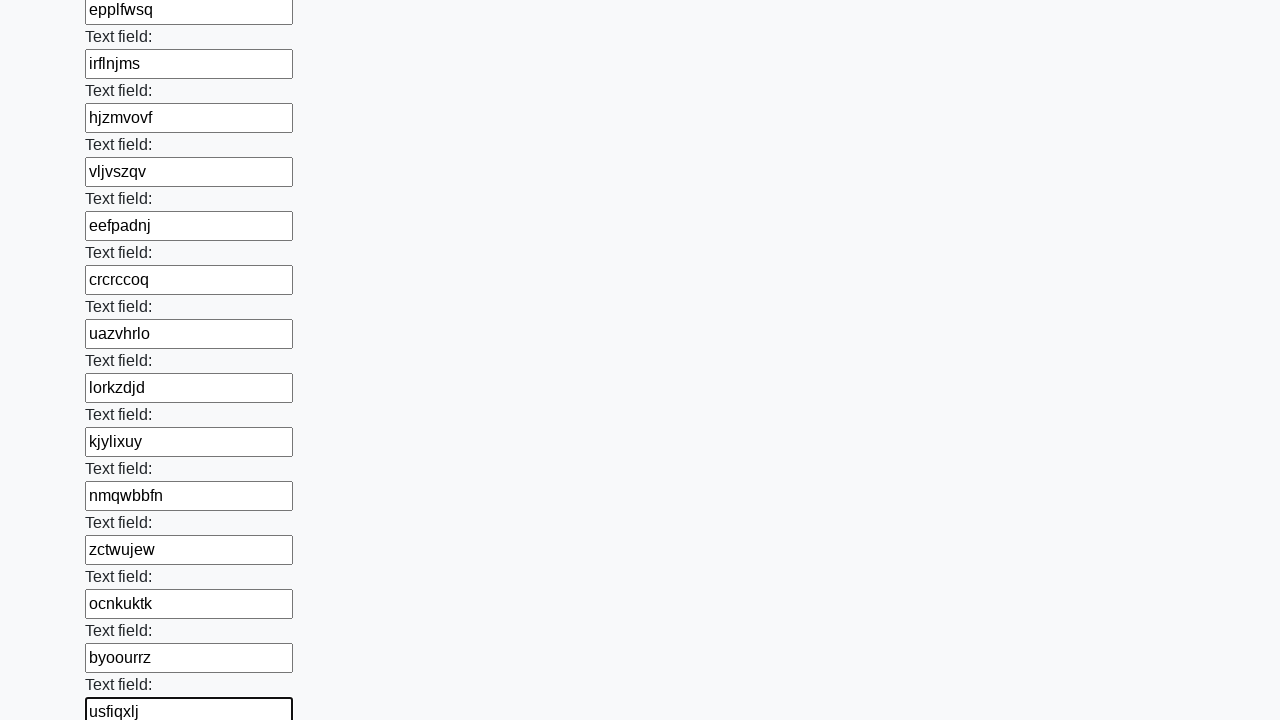

Filled text input field with random value: 'xfbmnclh' on [type="text"] >> nth=55
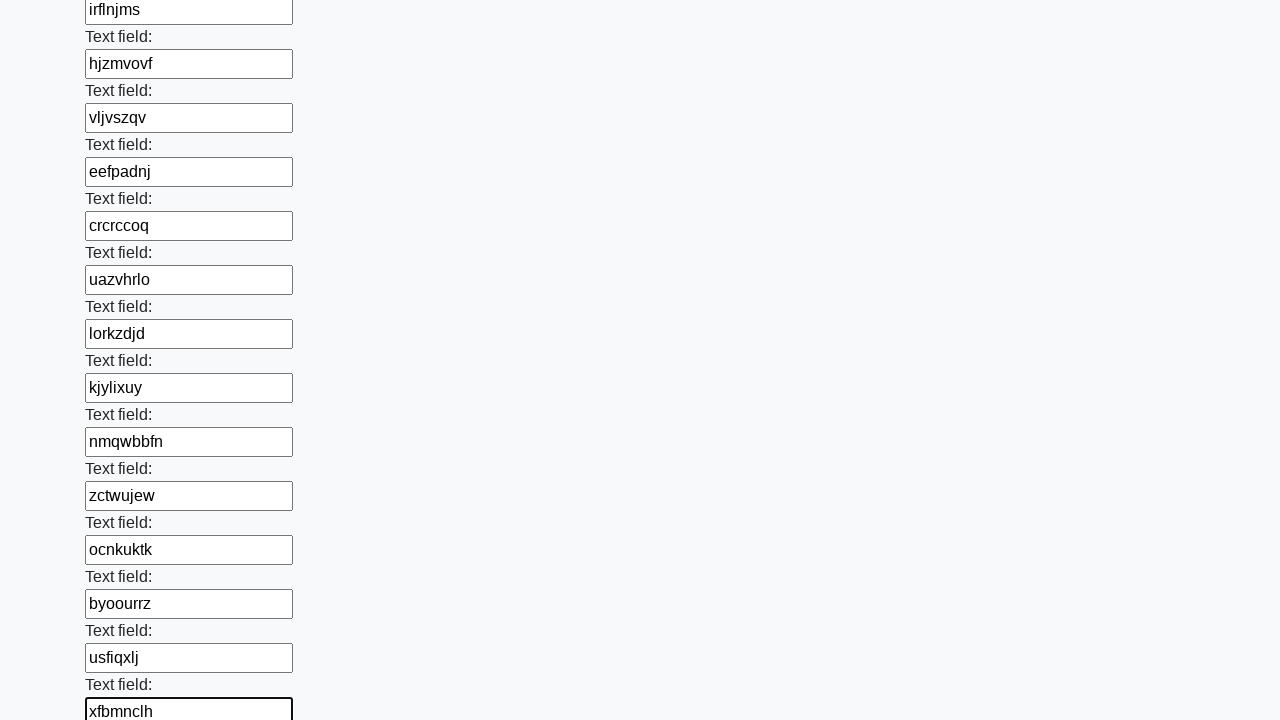

Filled text input field with random value: 'fddioakg' on [type="text"] >> nth=56
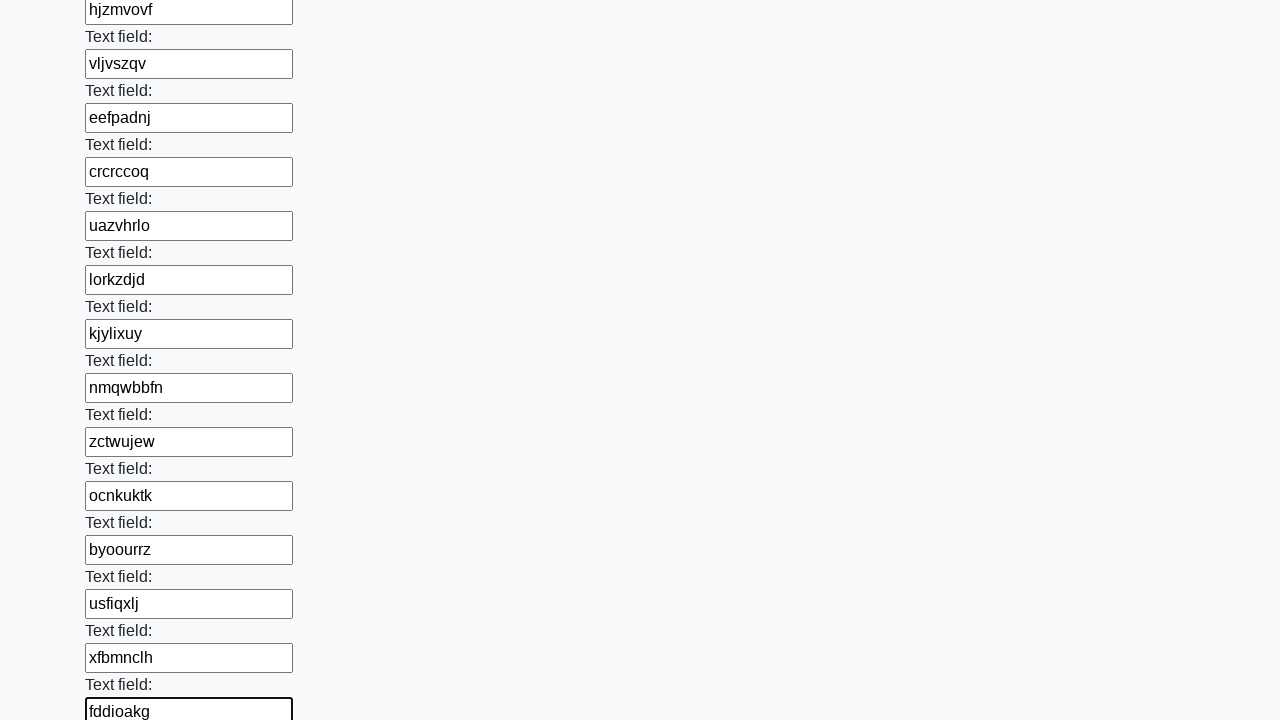

Filled text input field with random value: 'ietmvvoz' on [type="text"] >> nth=57
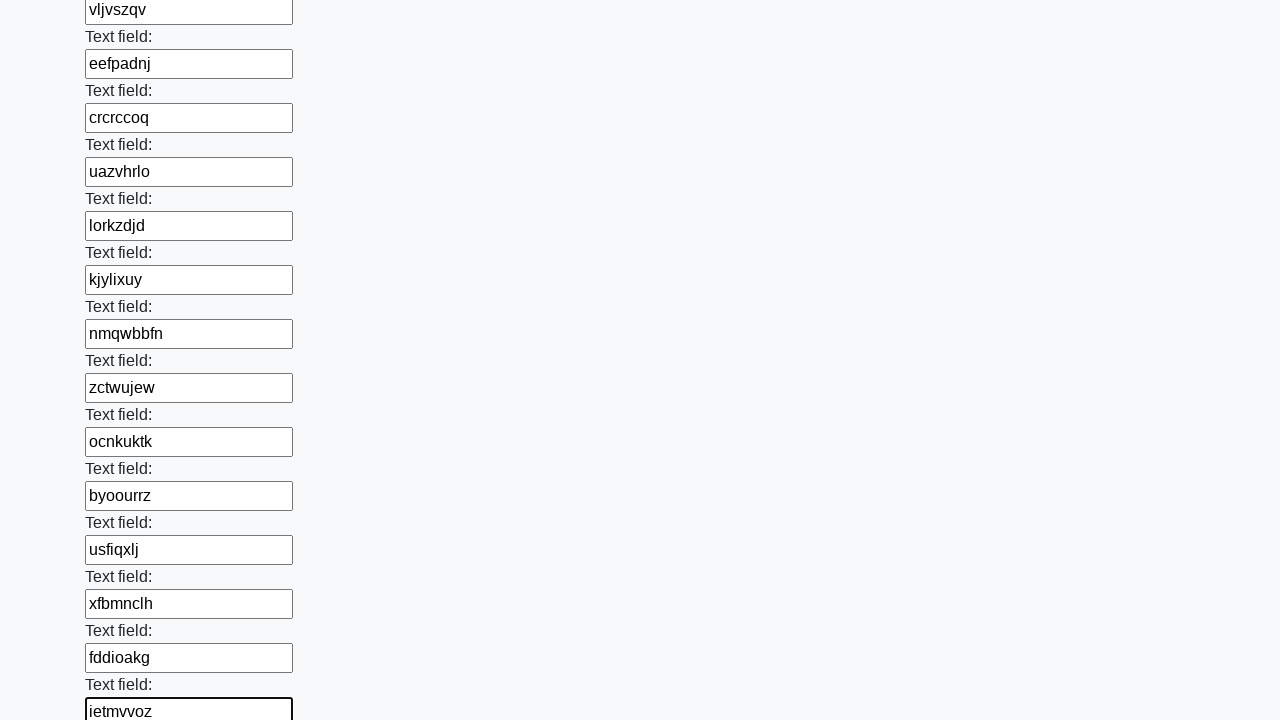

Filled text input field with random value: 'pjqgfshh' on [type="text"] >> nth=58
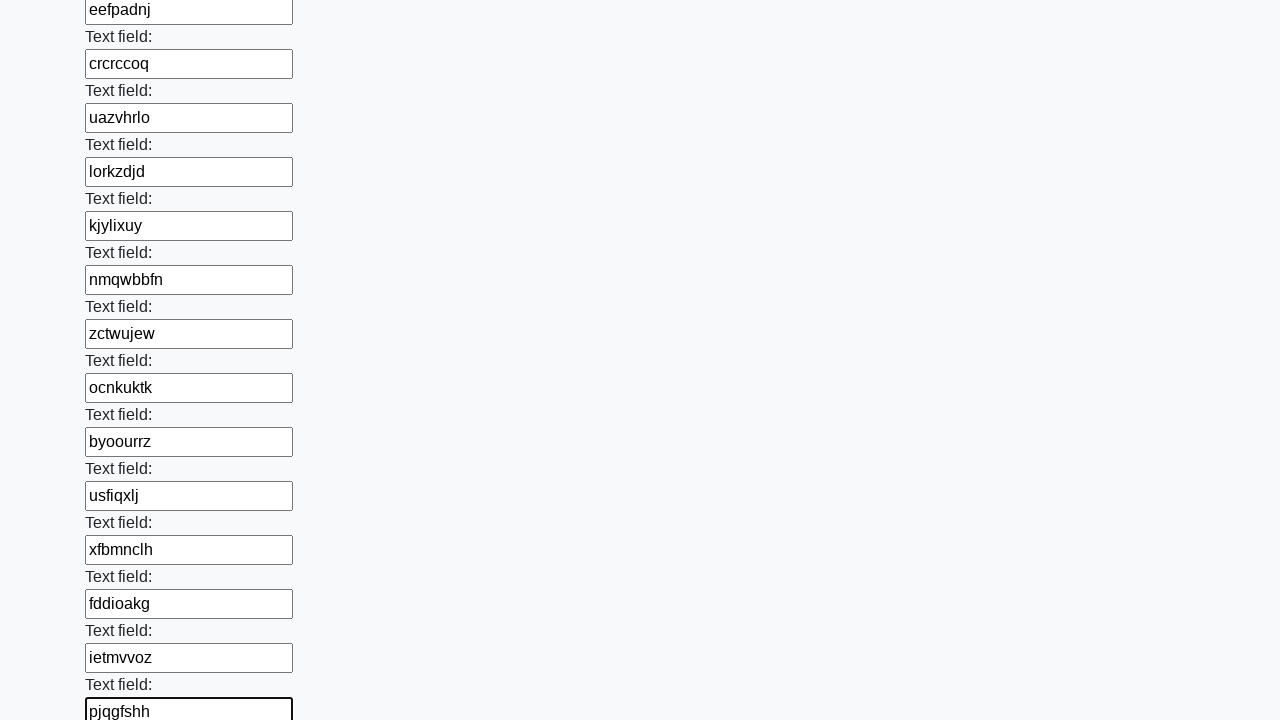

Filled text input field with random value: 'gexirlbx' on [type="text"] >> nth=59
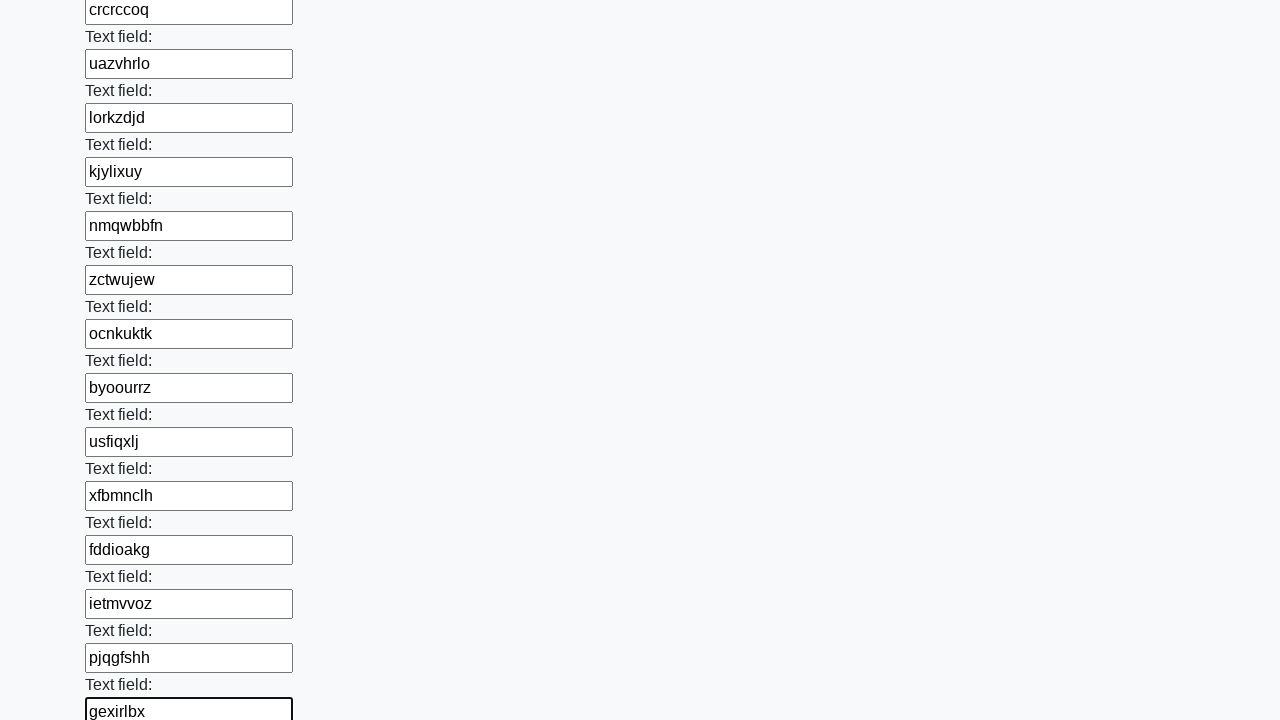

Filled text input field with random value: 'jgstzhwm' on [type="text"] >> nth=60
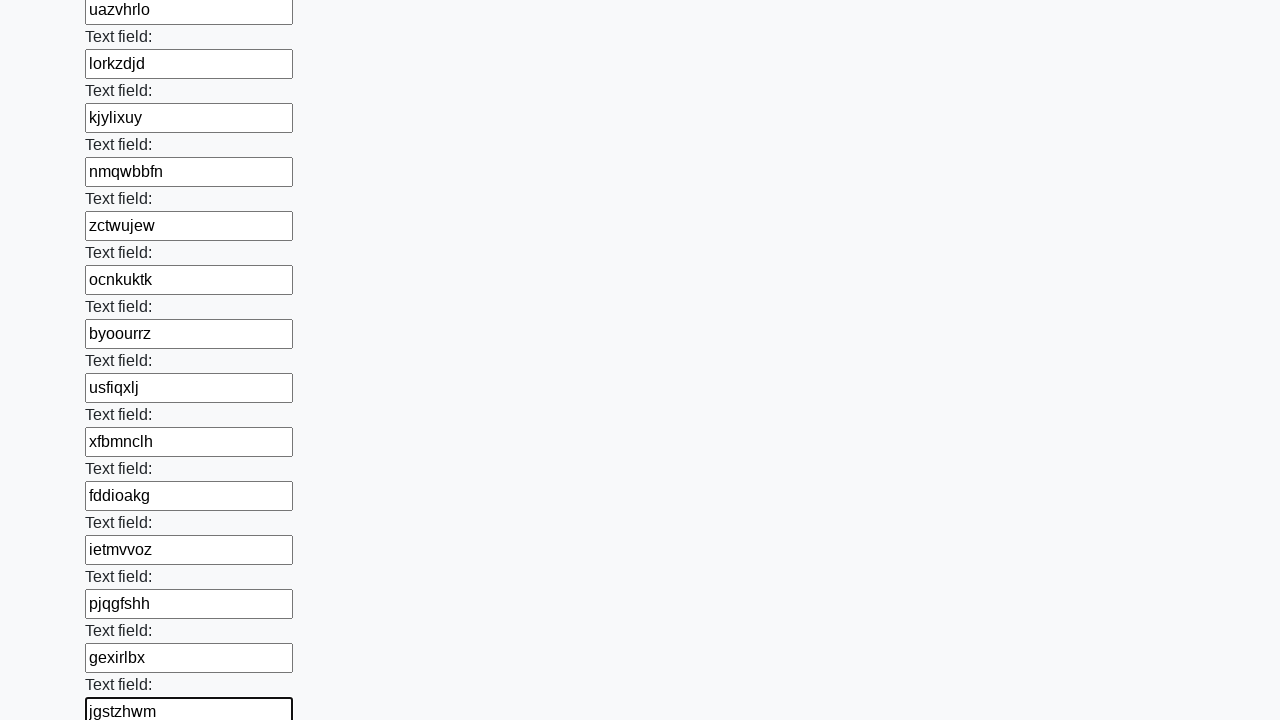

Filled text input field with random value: 'rcvfbrti' on [type="text"] >> nth=61
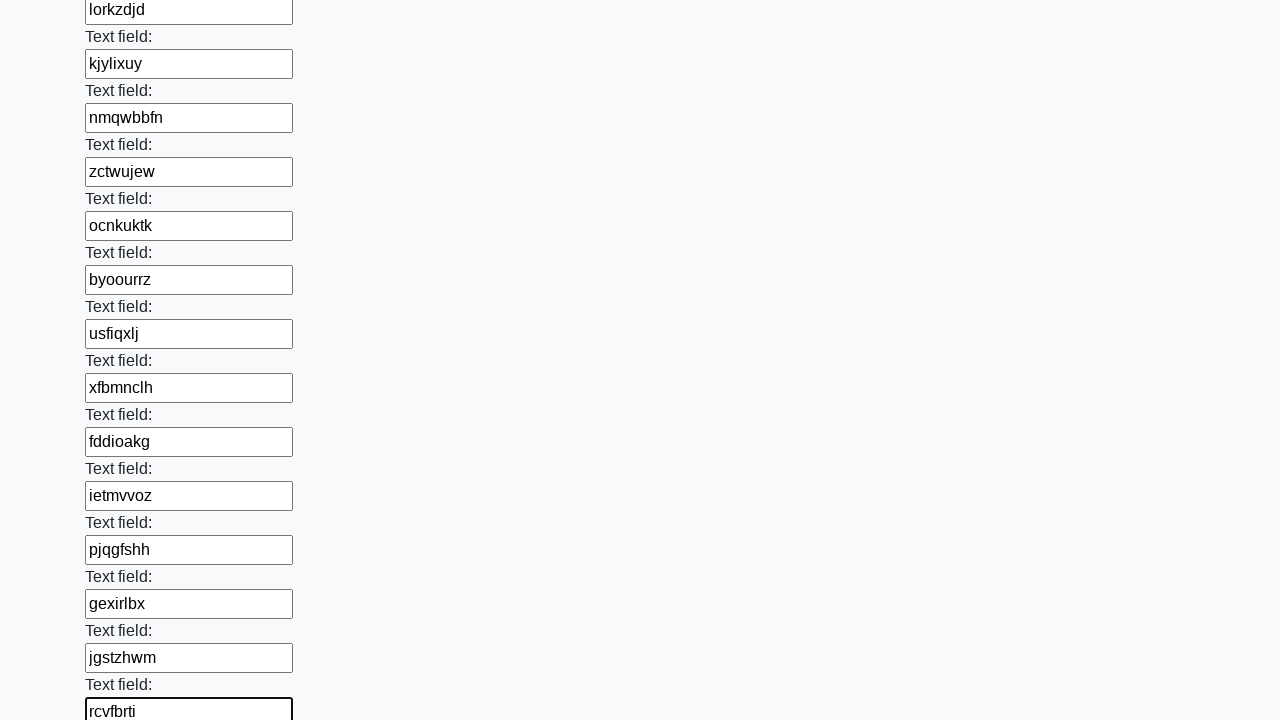

Filled text input field with random value: 'zfoiqecx' on [type="text"] >> nth=62
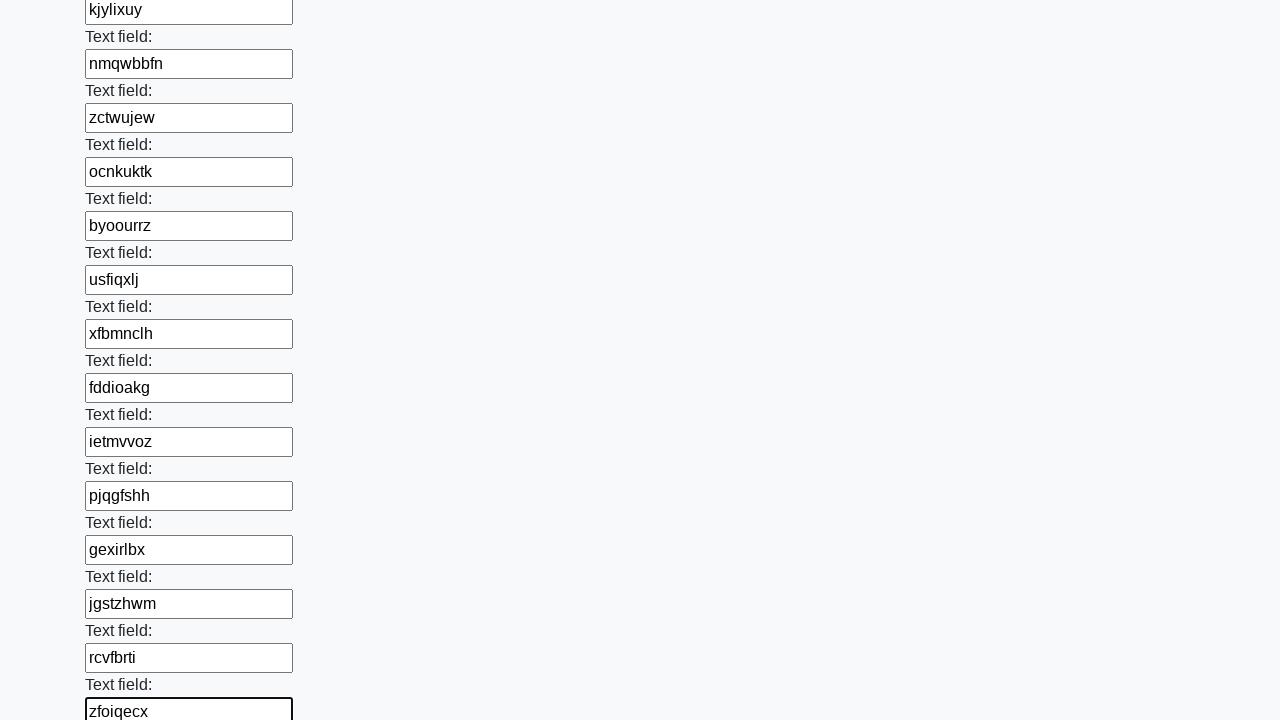

Filled text input field with random value: 'bwkrqzbp' on [type="text"] >> nth=63
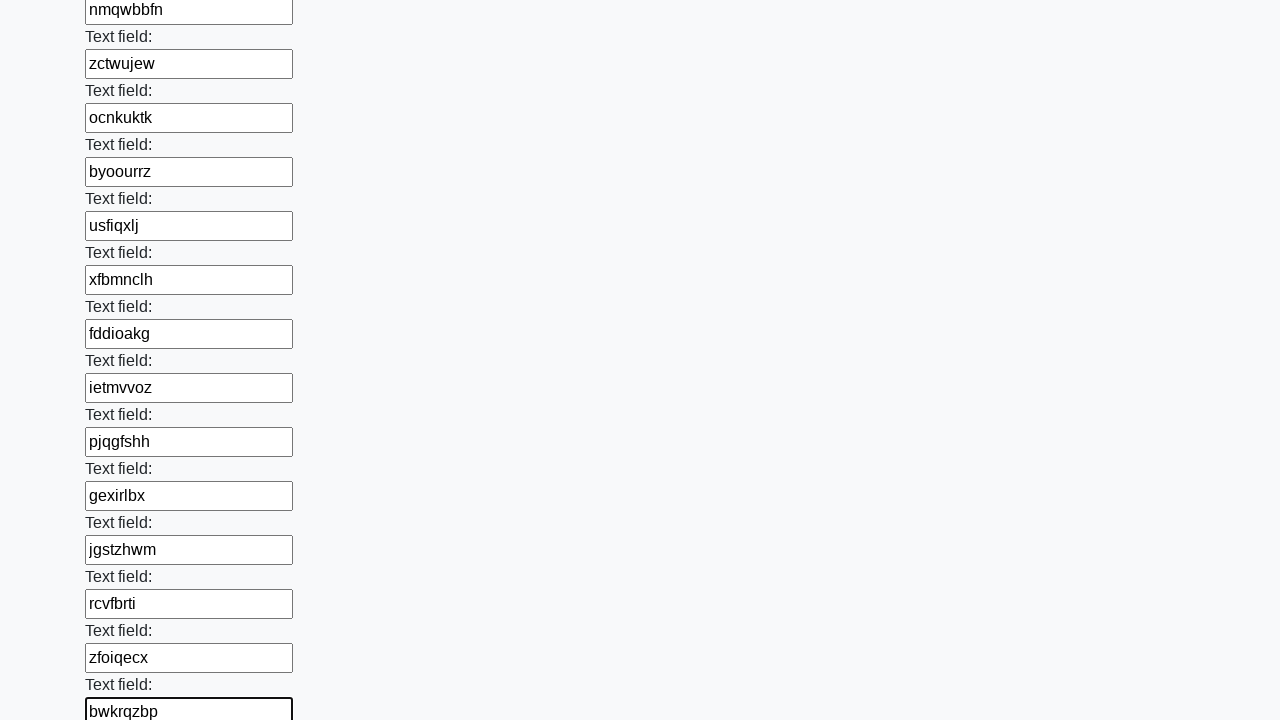

Filled text input field with random value: 'zvtjuteh' on [type="text"] >> nth=64
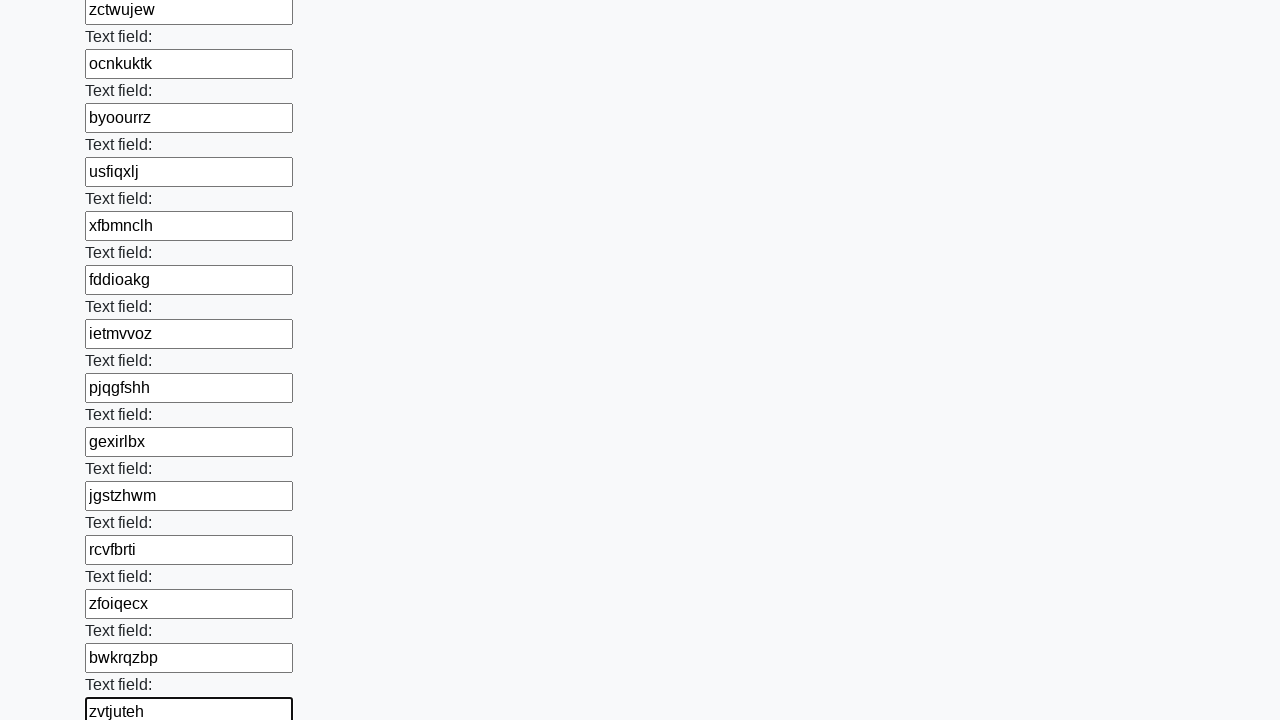

Filled text input field with random value: 'sdrhbkps' on [type="text"] >> nth=65
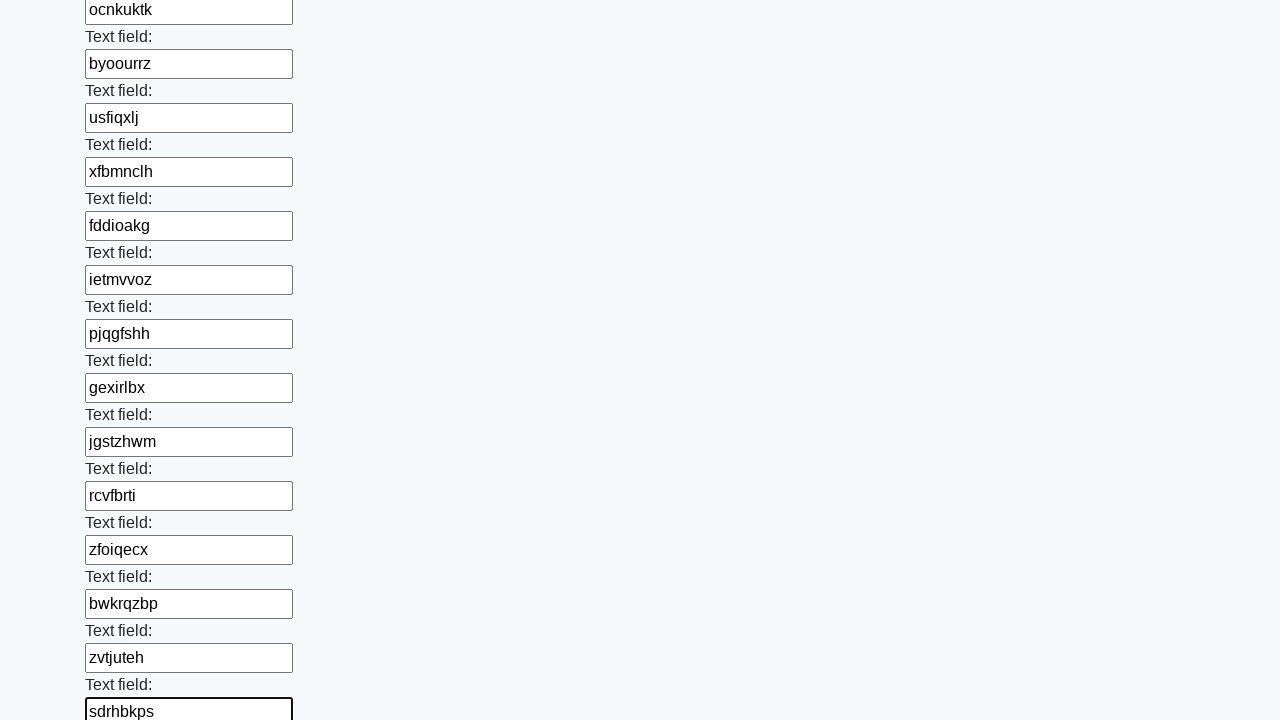

Filled text input field with random value: 'jygkevaq' on [type="text"] >> nth=66
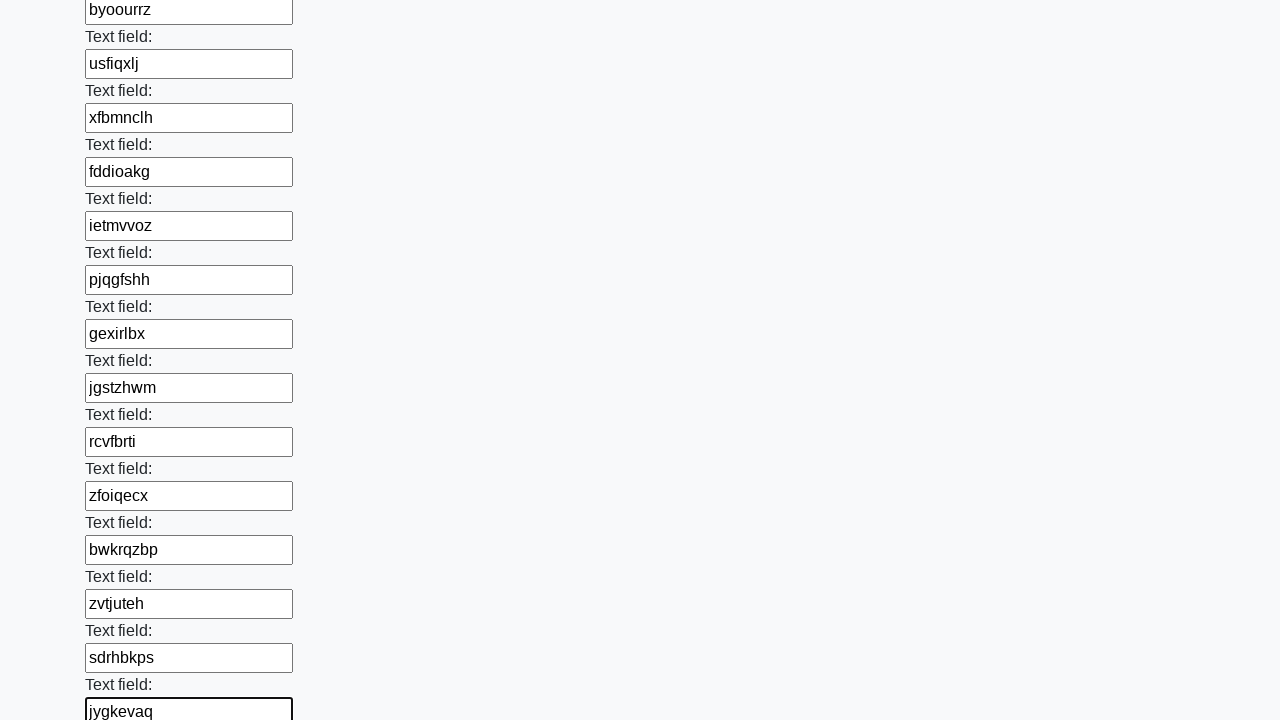

Filled text input field with random value: 'sreflrwj' on [type="text"] >> nth=67
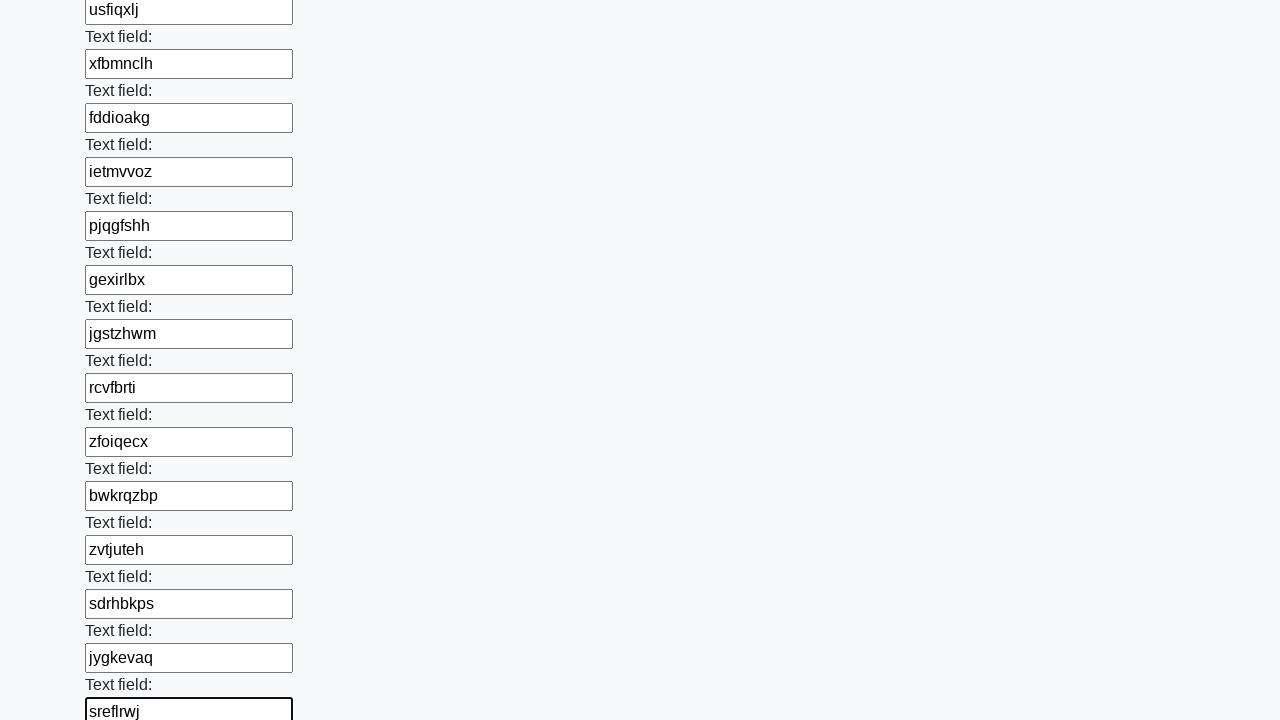

Filled text input field with random value: 'qyrjsouk' on [type="text"] >> nth=68
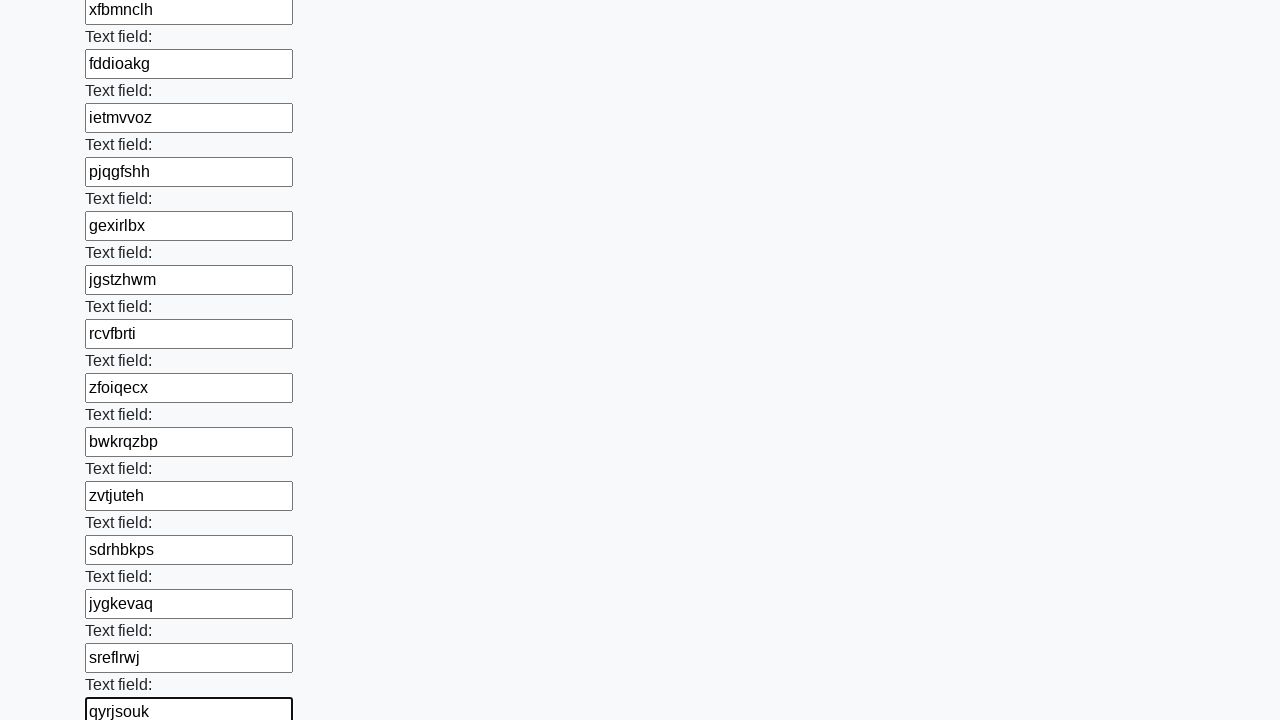

Filled text input field with random value: 'nxlvgzxz' on [type="text"] >> nth=69
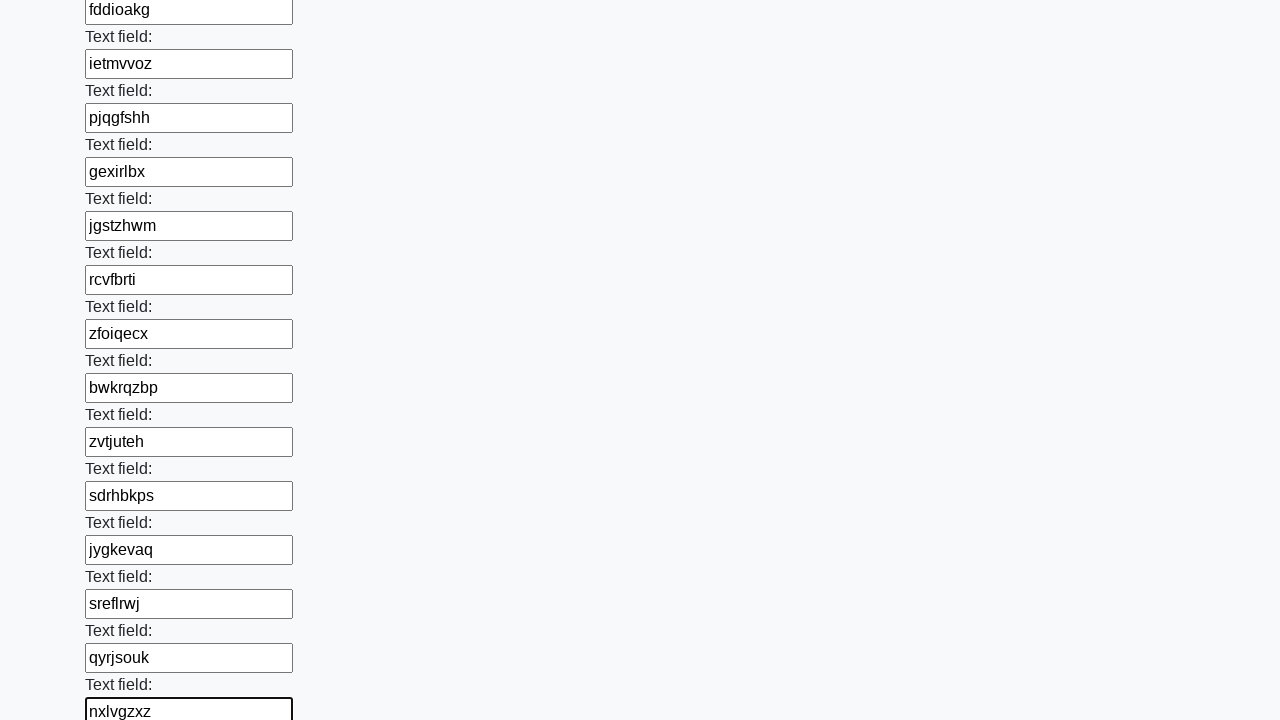

Filled text input field with random value: 'ascnjvjp' on [type="text"] >> nth=70
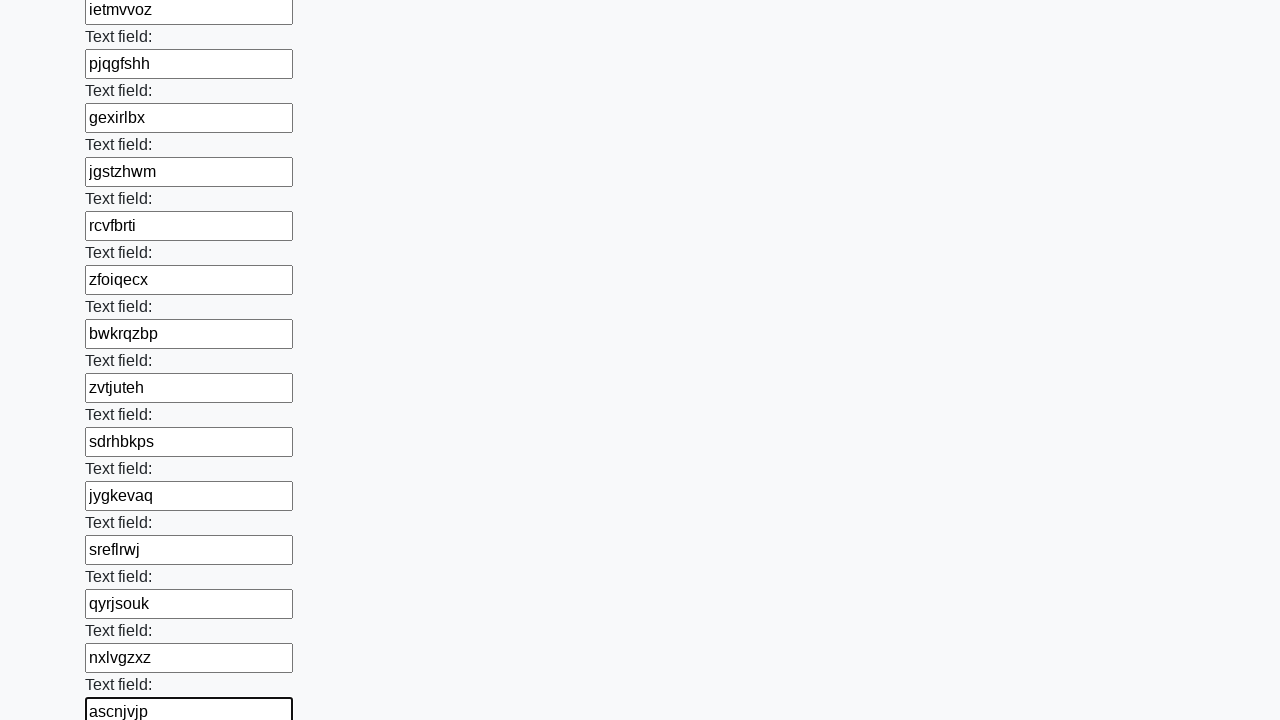

Filled text input field with random value: 'lkzcmpve' on [type="text"] >> nth=71
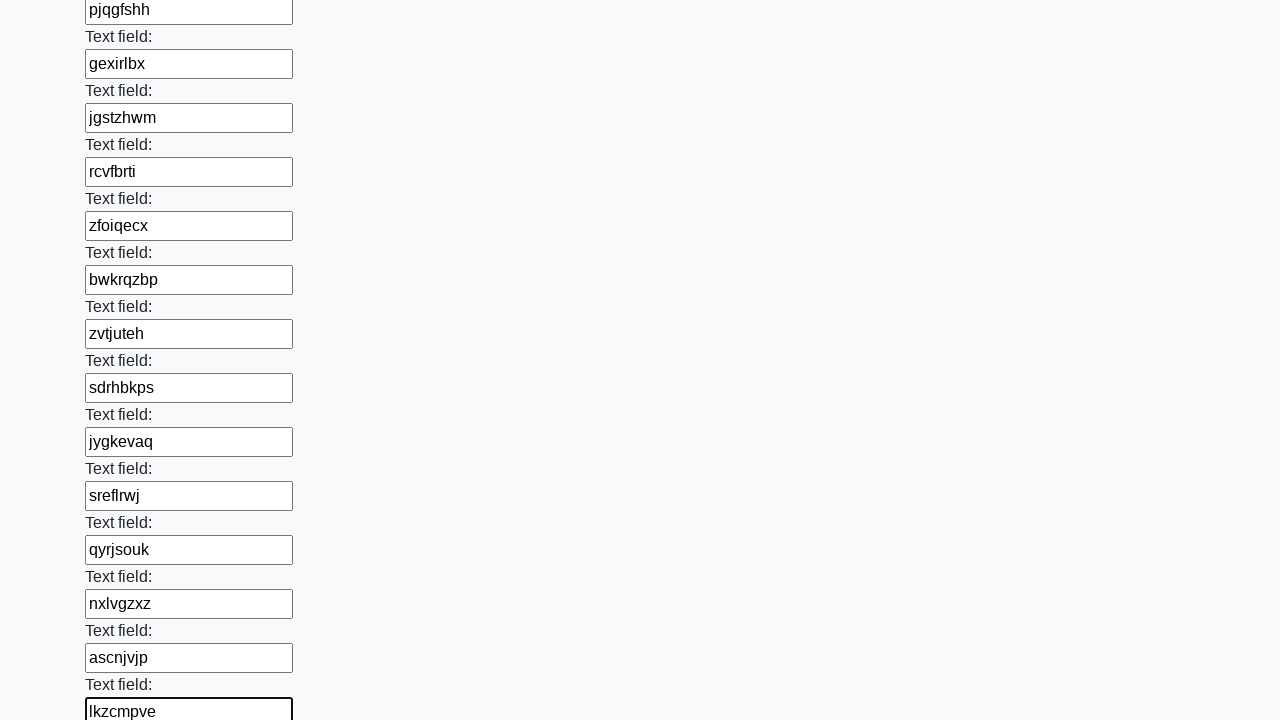

Filled text input field with random value: 'kxesngtm' on [type="text"] >> nth=72
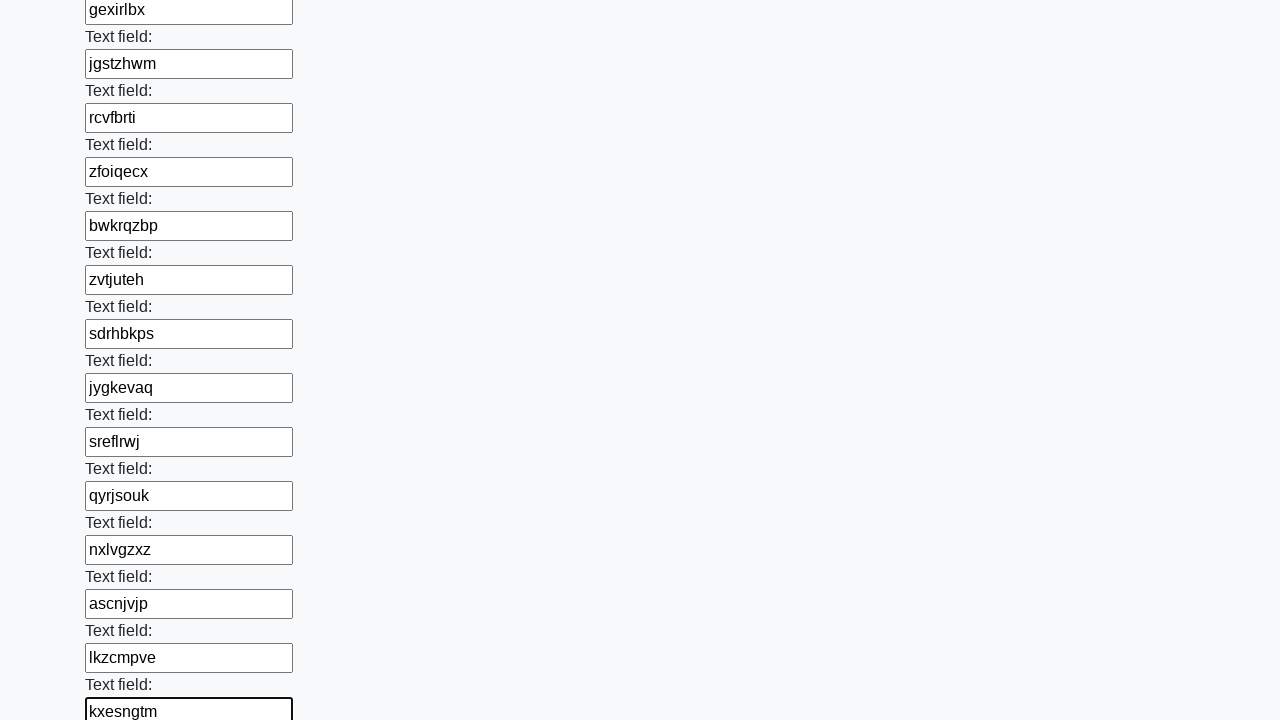

Filled text input field with random value: 'nhrcdutu' on [type="text"] >> nth=73
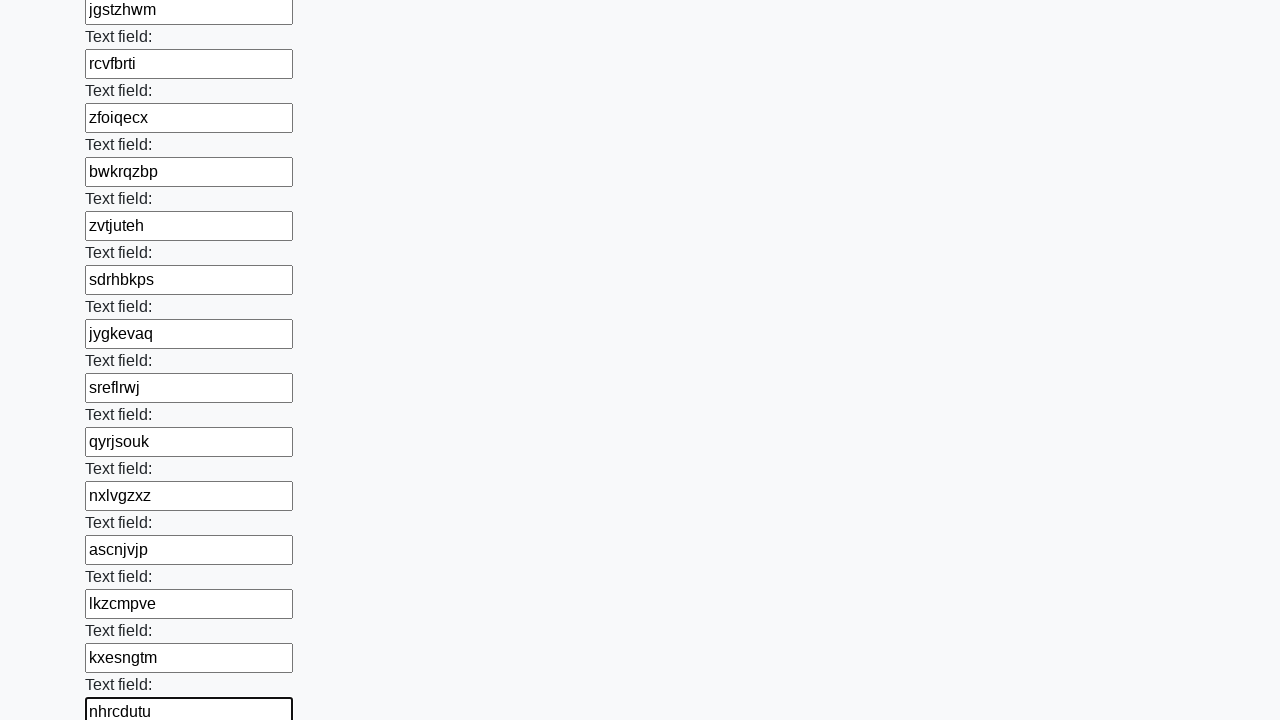

Filled text input field with random value: 'upackzbx' on [type="text"] >> nth=74
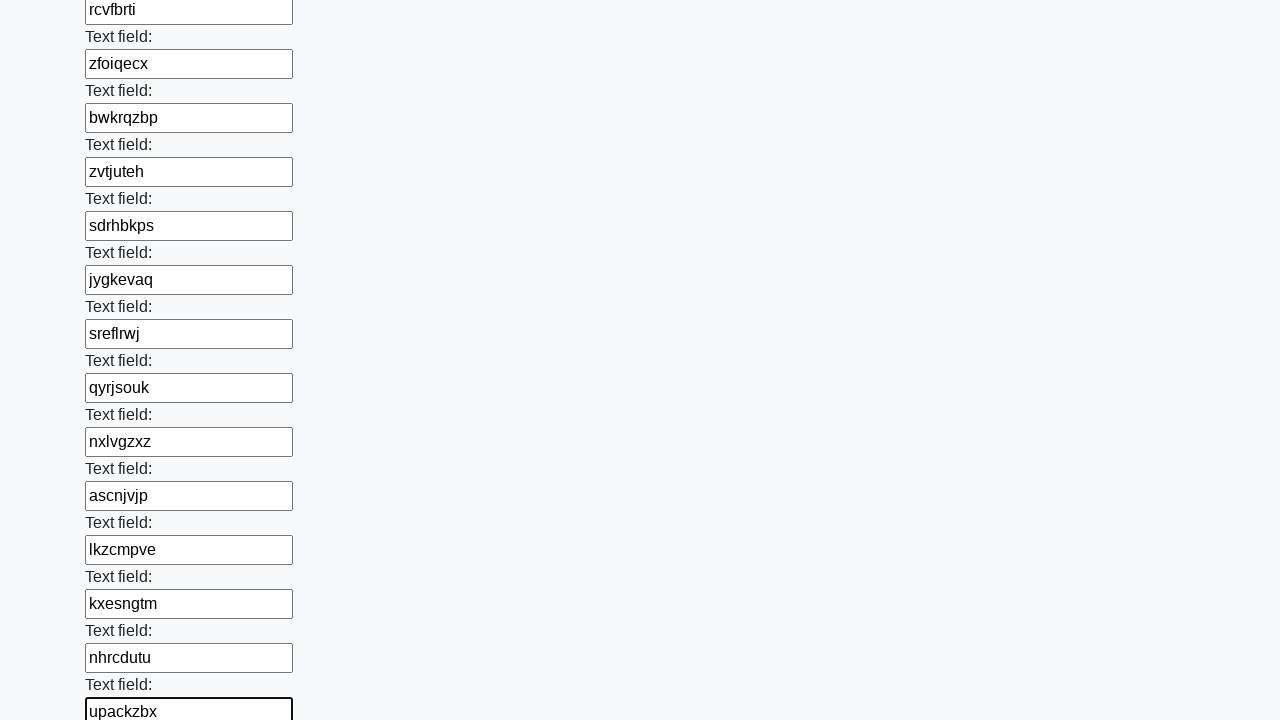

Filled text input field with random value: 'jnesgyjc' on [type="text"] >> nth=75
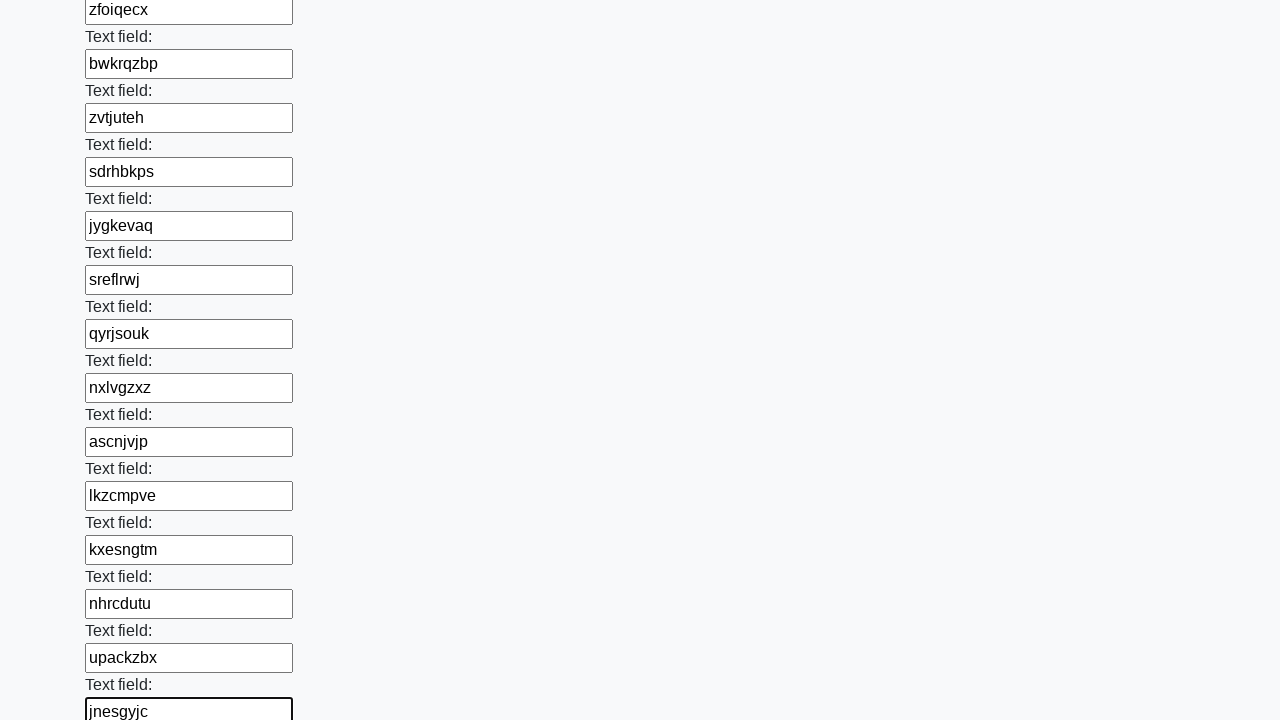

Filled text input field with random value: 'xanlocoj' on [type="text"] >> nth=76
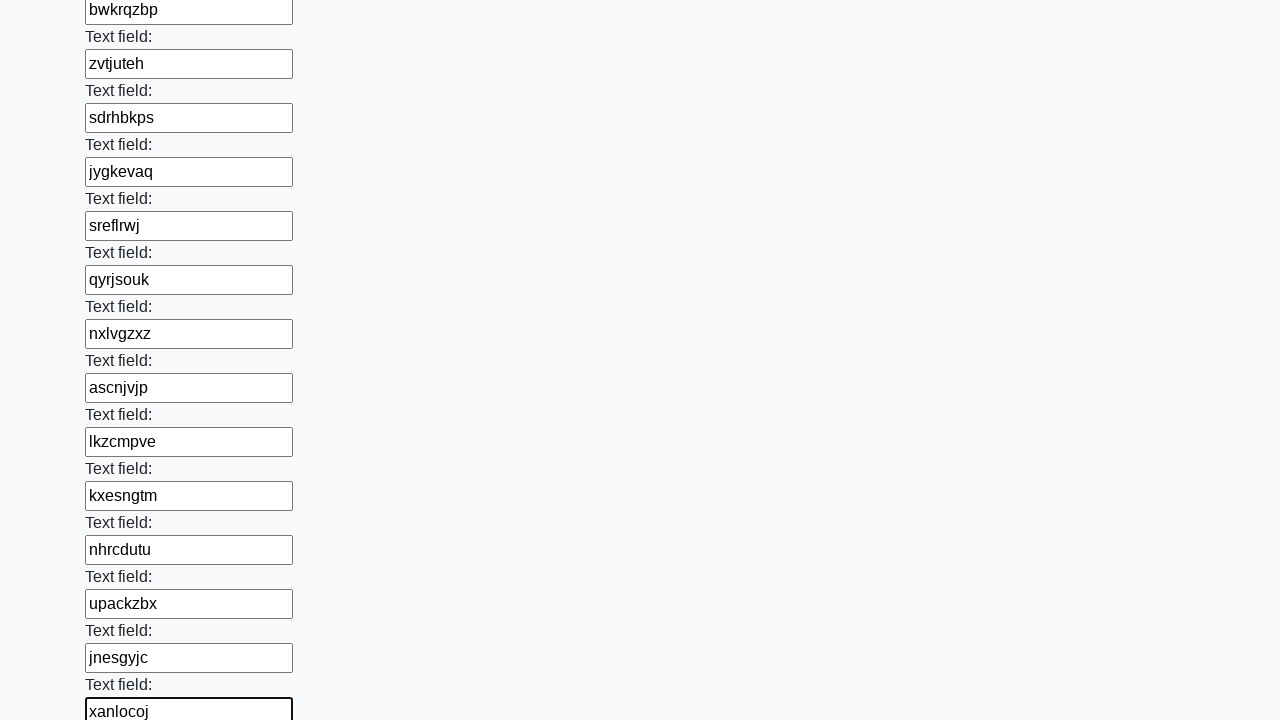

Filled text input field with random value: 'ibinaojw' on [type="text"] >> nth=77
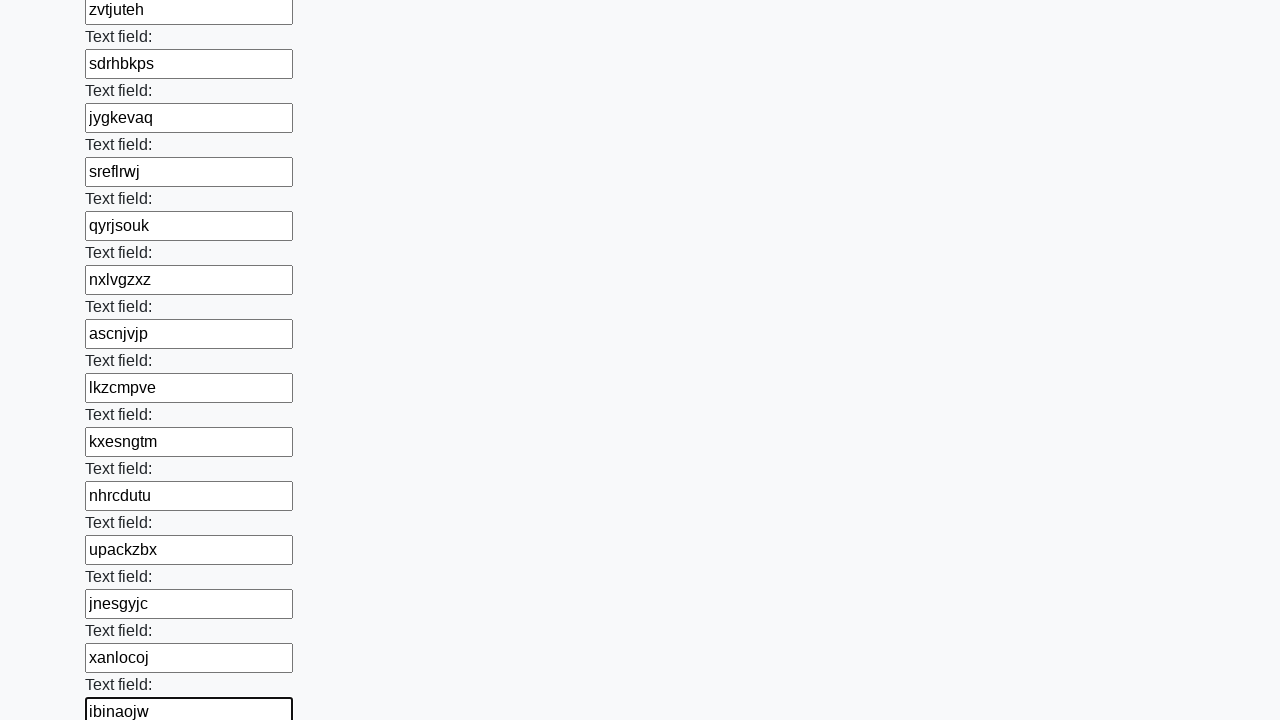

Filled text input field with random value: 'jtkrvyxw' on [type="text"] >> nth=78
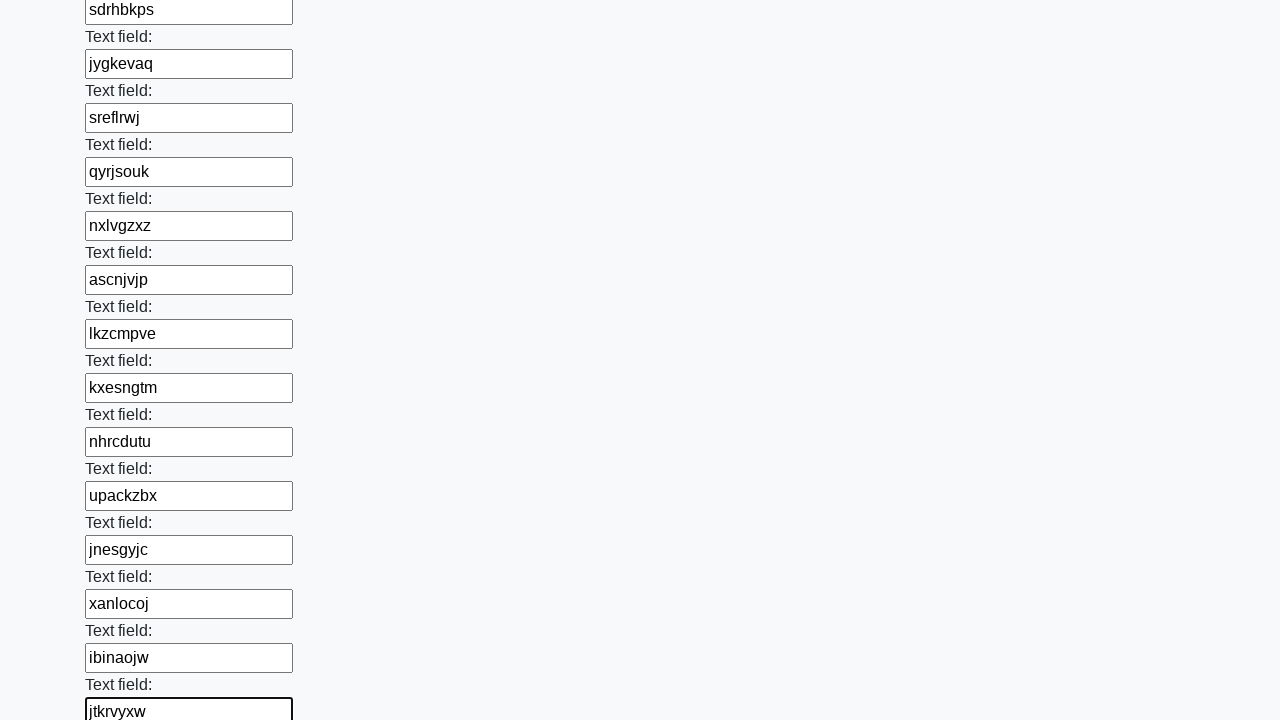

Filled text input field with random value: 'efbudtem' on [type="text"] >> nth=79
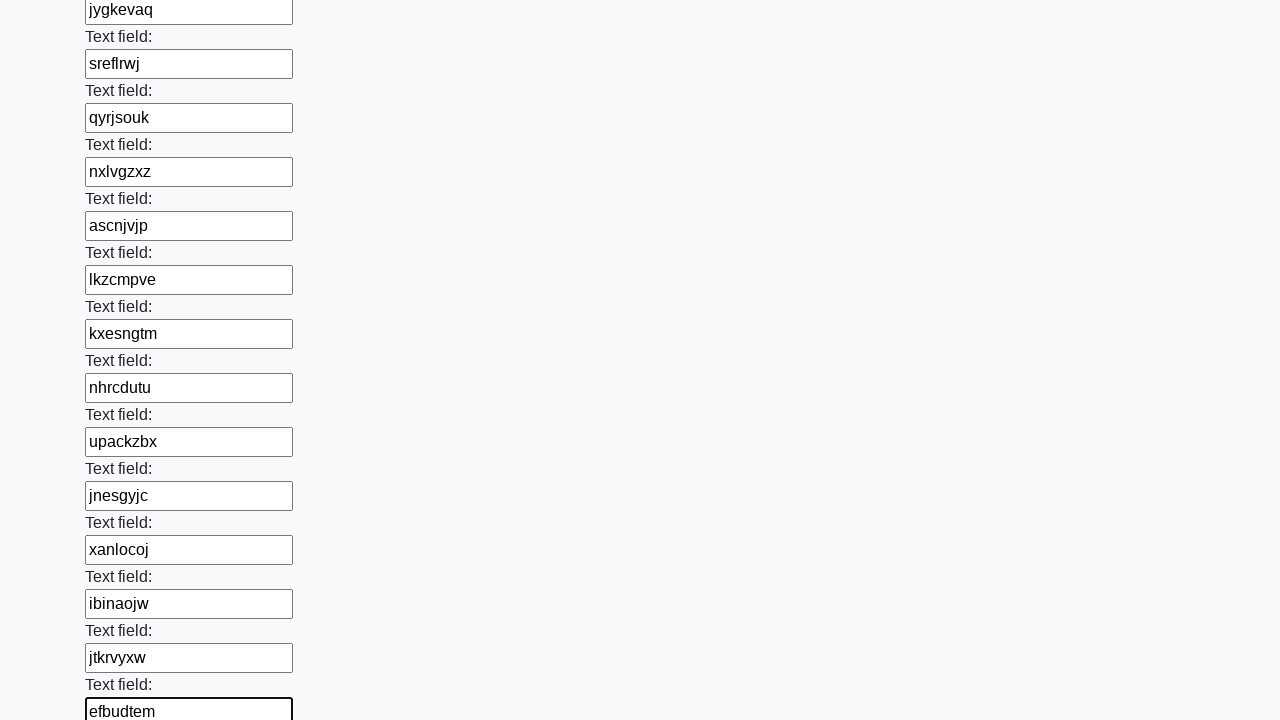

Filled text input field with random value: 'qcvxgkkc' on [type="text"] >> nth=80
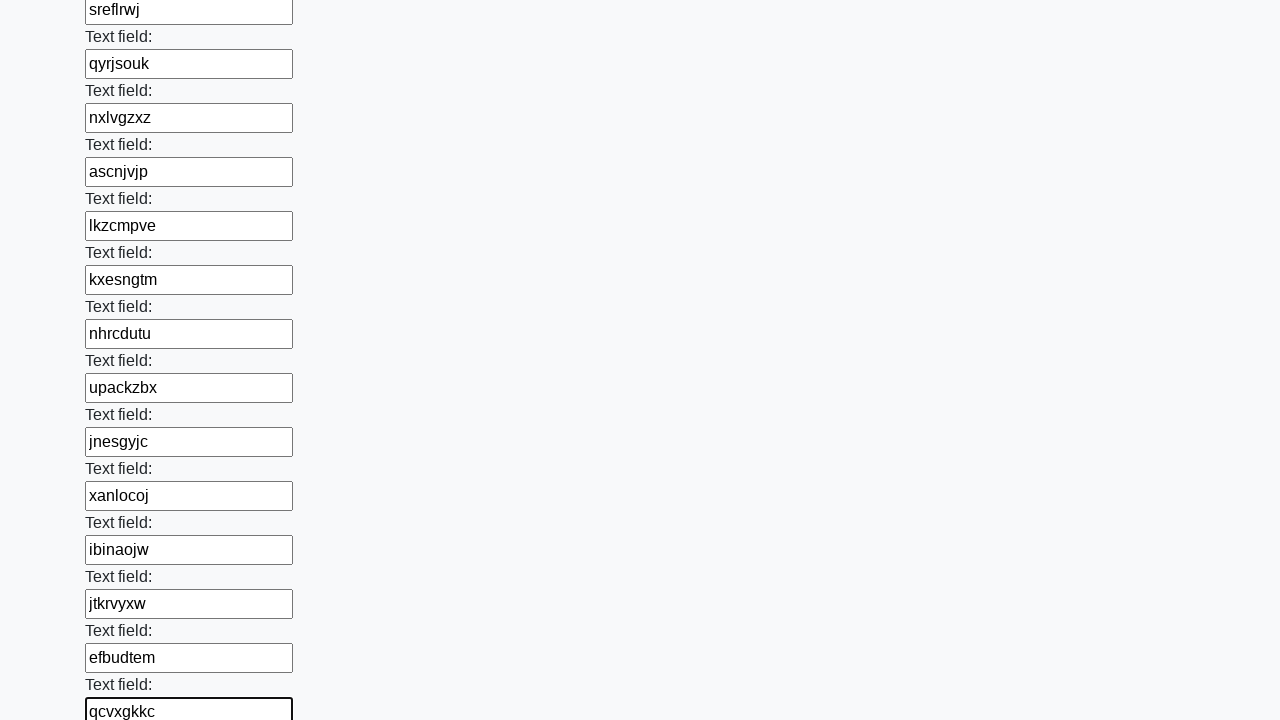

Filled text input field with random value: 'dashwyea' on [type="text"] >> nth=81
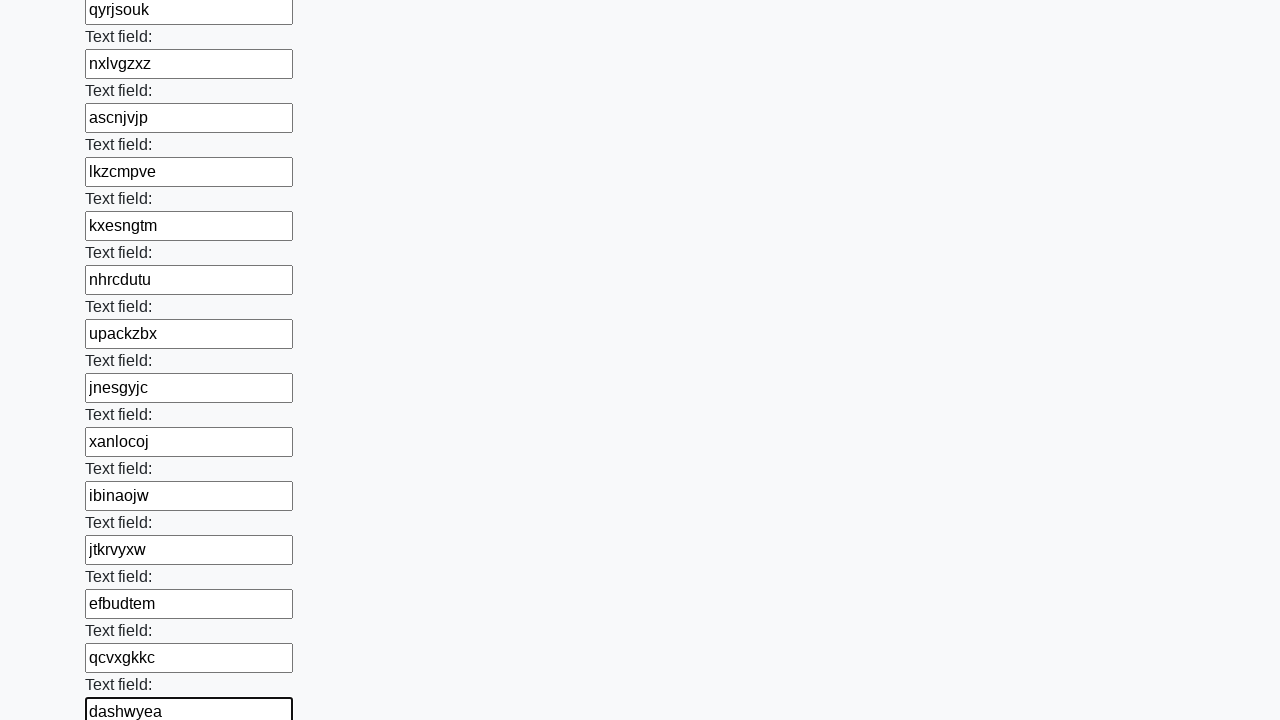

Filled text input field with random value: 'dkxlmahx' on [type="text"] >> nth=82
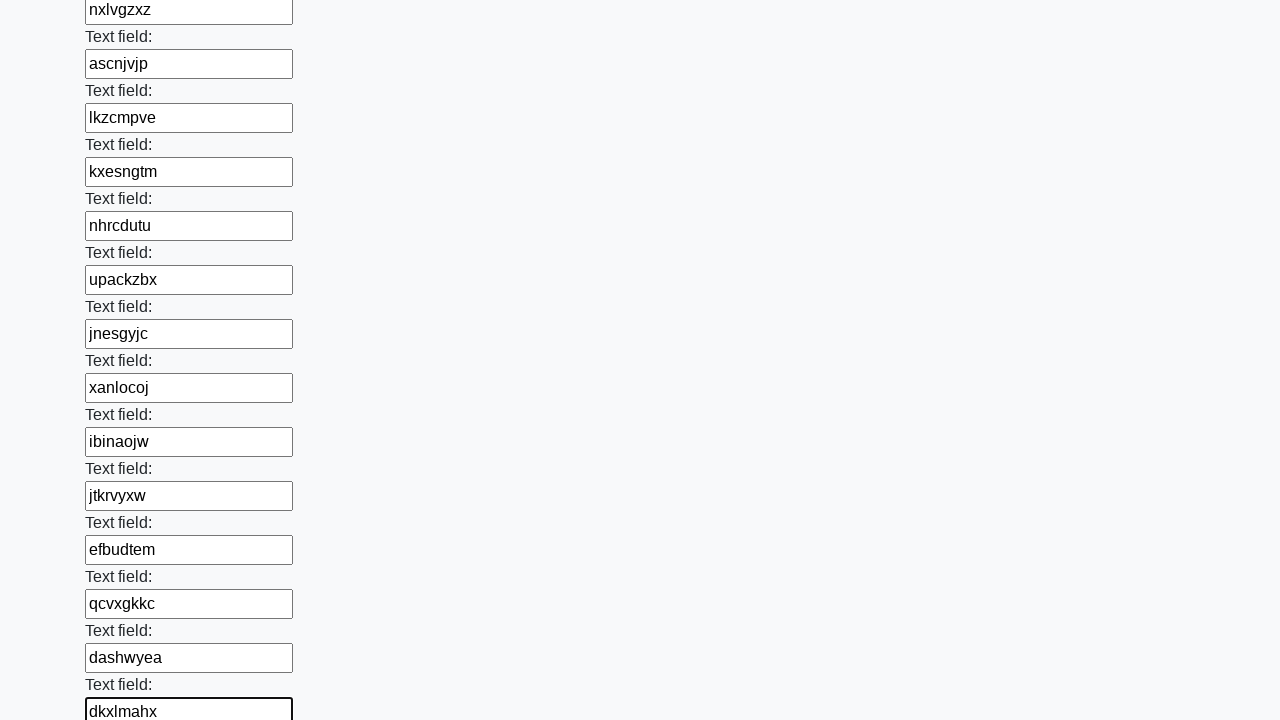

Filled text input field with random value: 'ogxcdoih' on [type="text"] >> nth=83
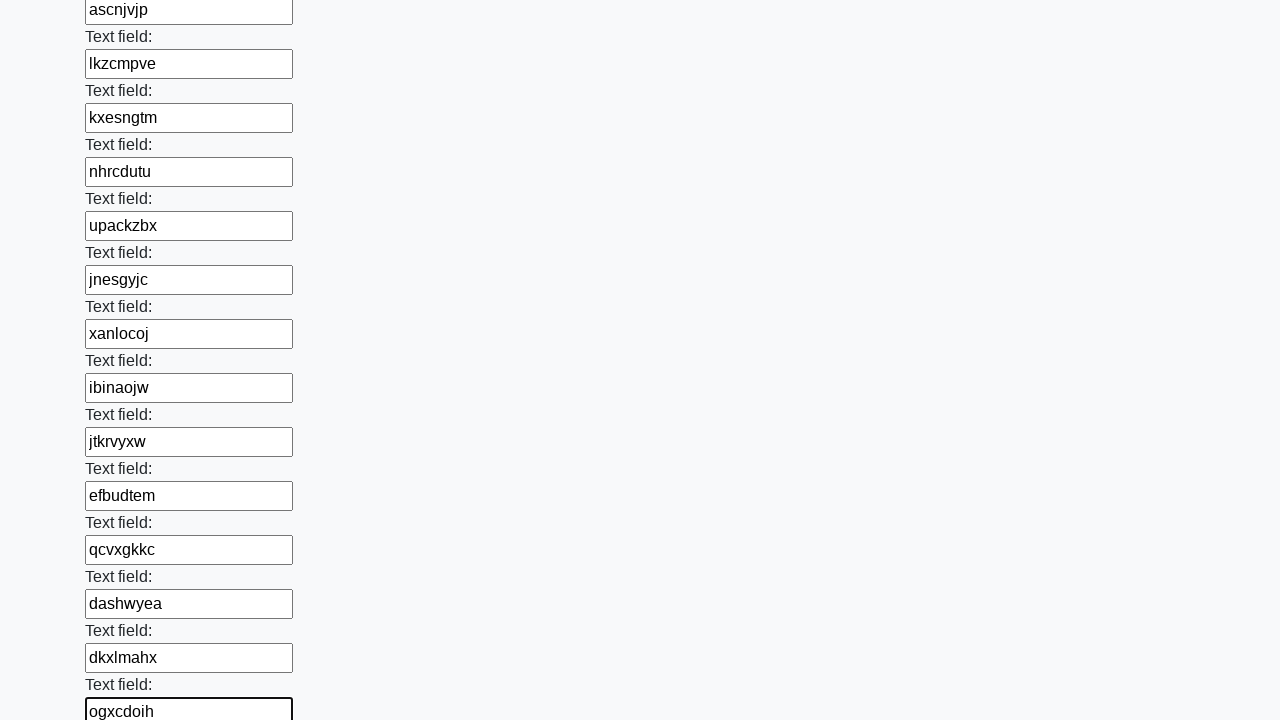

Filled text input field with random value: 'ataxebpn' on [type="text"] >> nth=84
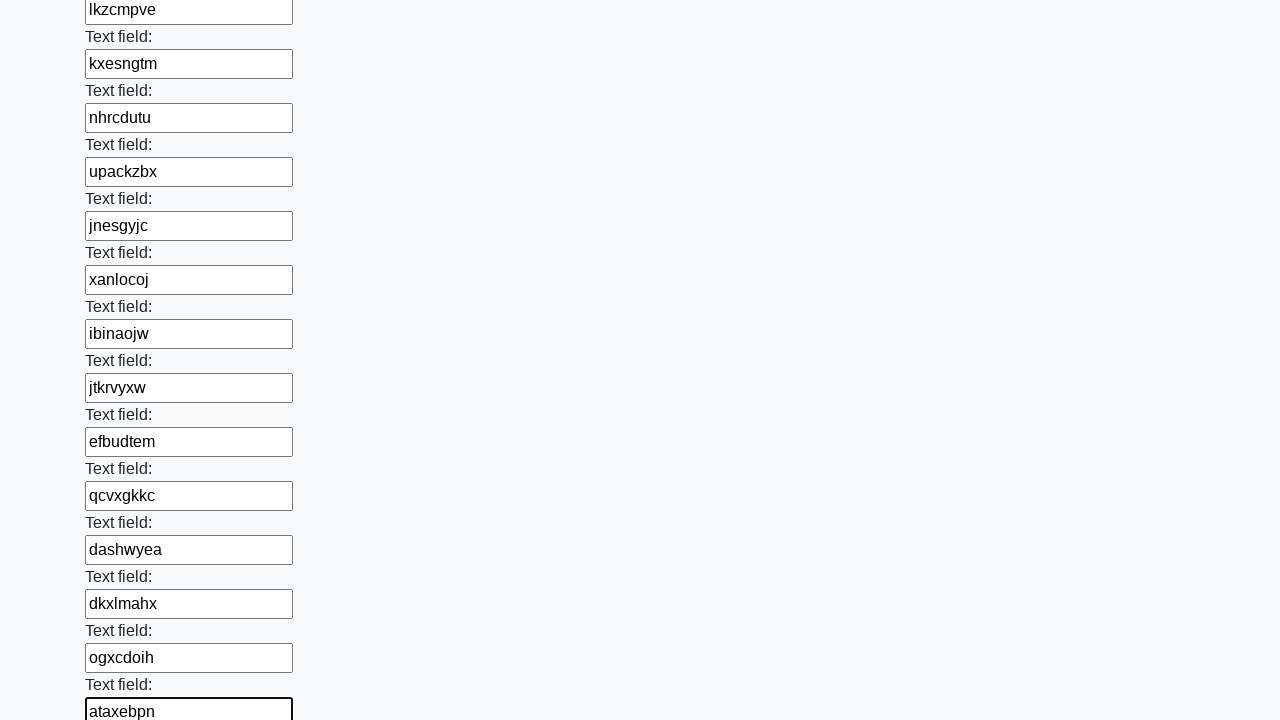

Filled text input field with random value: 'gctrloyt' on [type="text"] >> nth=85
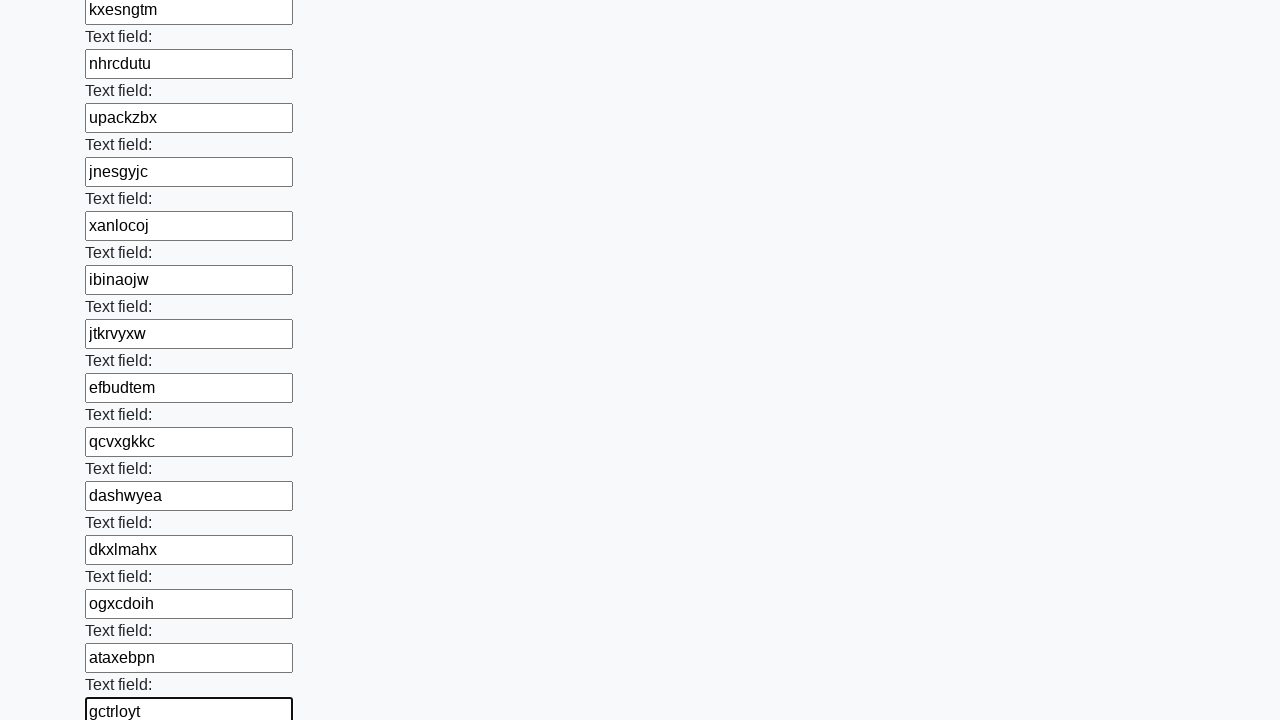

Filled text input field with random value: 'lyqhmgwd' on [type="text"] >> nth=86
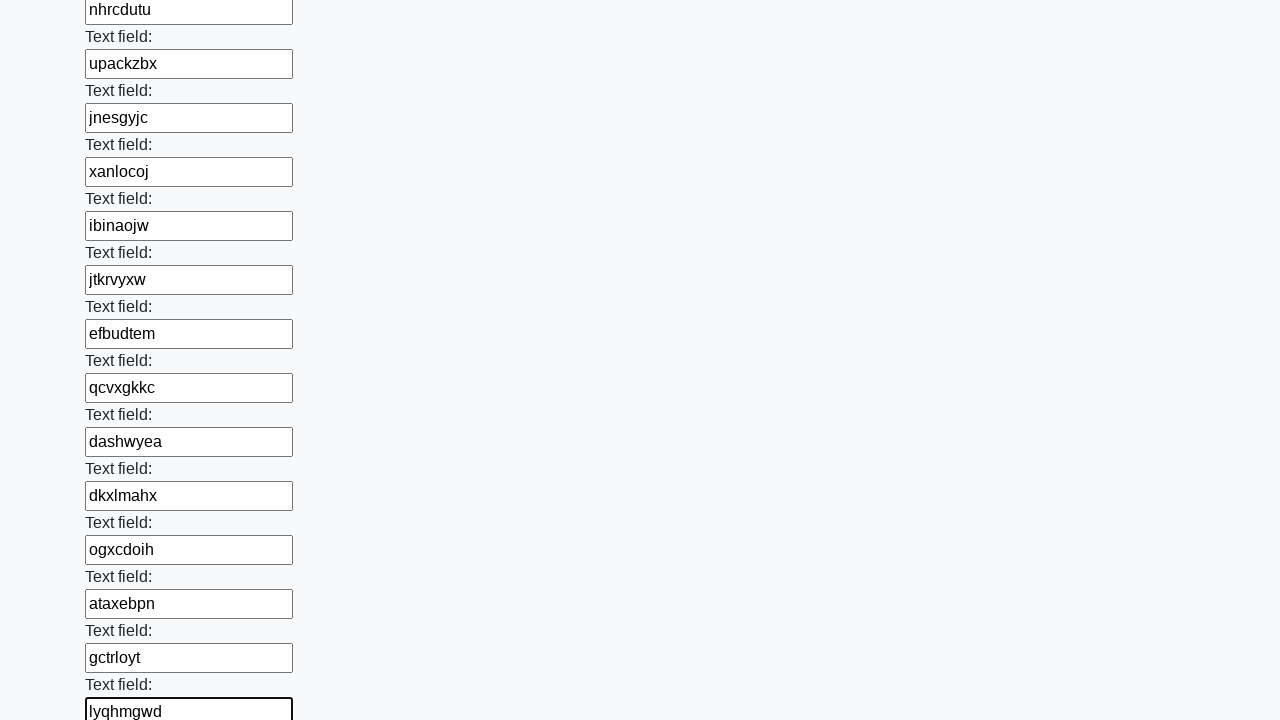

Filled text input field with random value: 'udjzrnzu' on [type="text"] >> nth=87
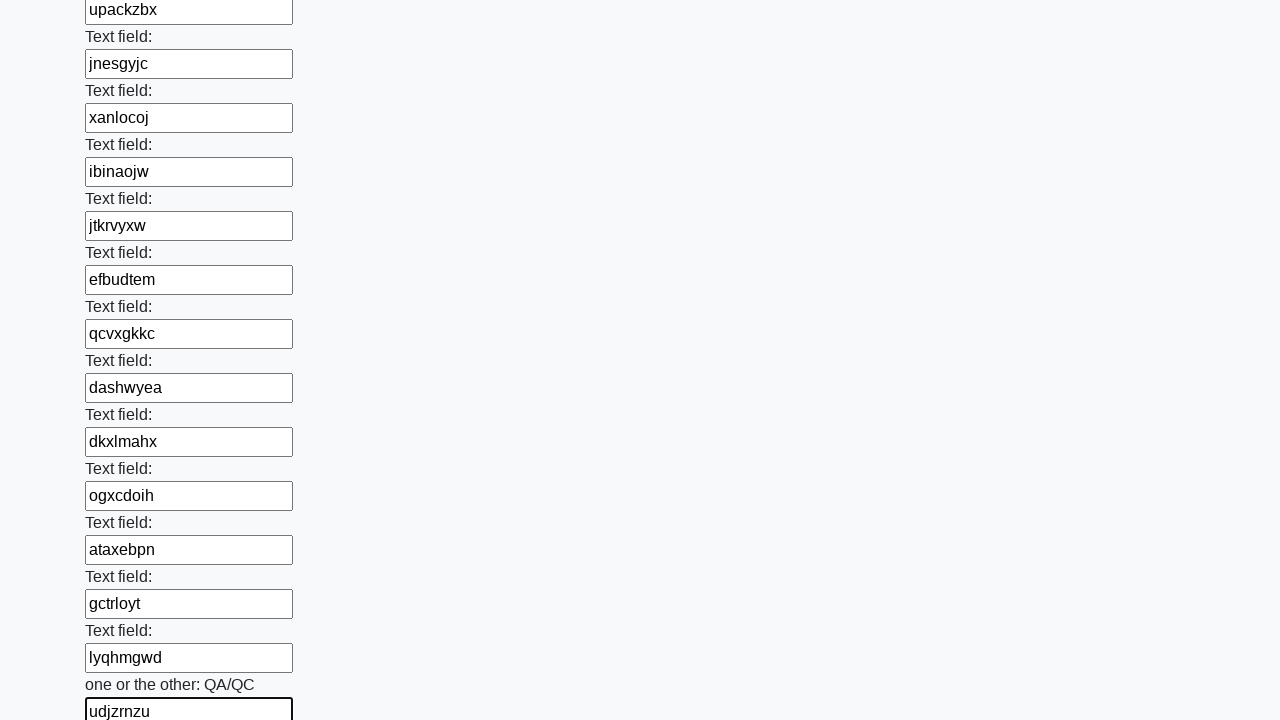

Filled text input field with random value: 'doczdgsg' on [type="text"] >> nth=88
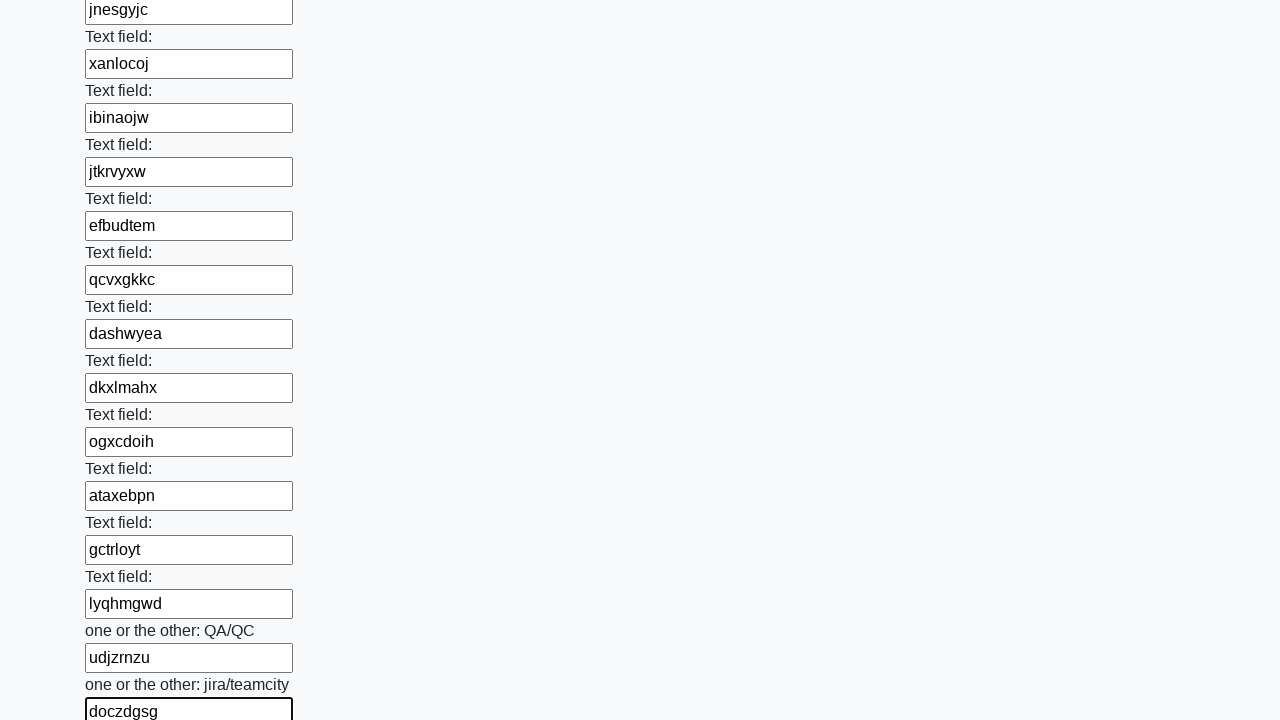

Filled text input field with random value: 'oprhdajx' on [type="text"] >> nth=89
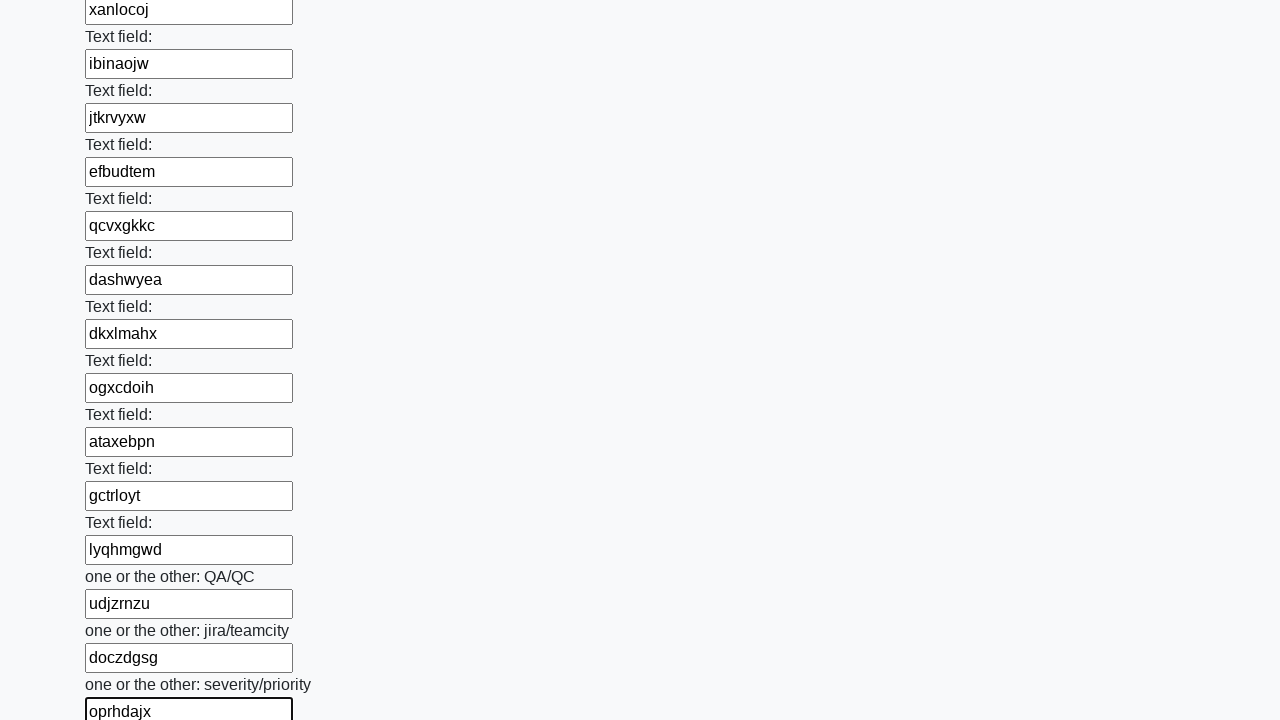

Filled text input field with random value: 'kkkmdwcr' on [type="text"] >> nth=90
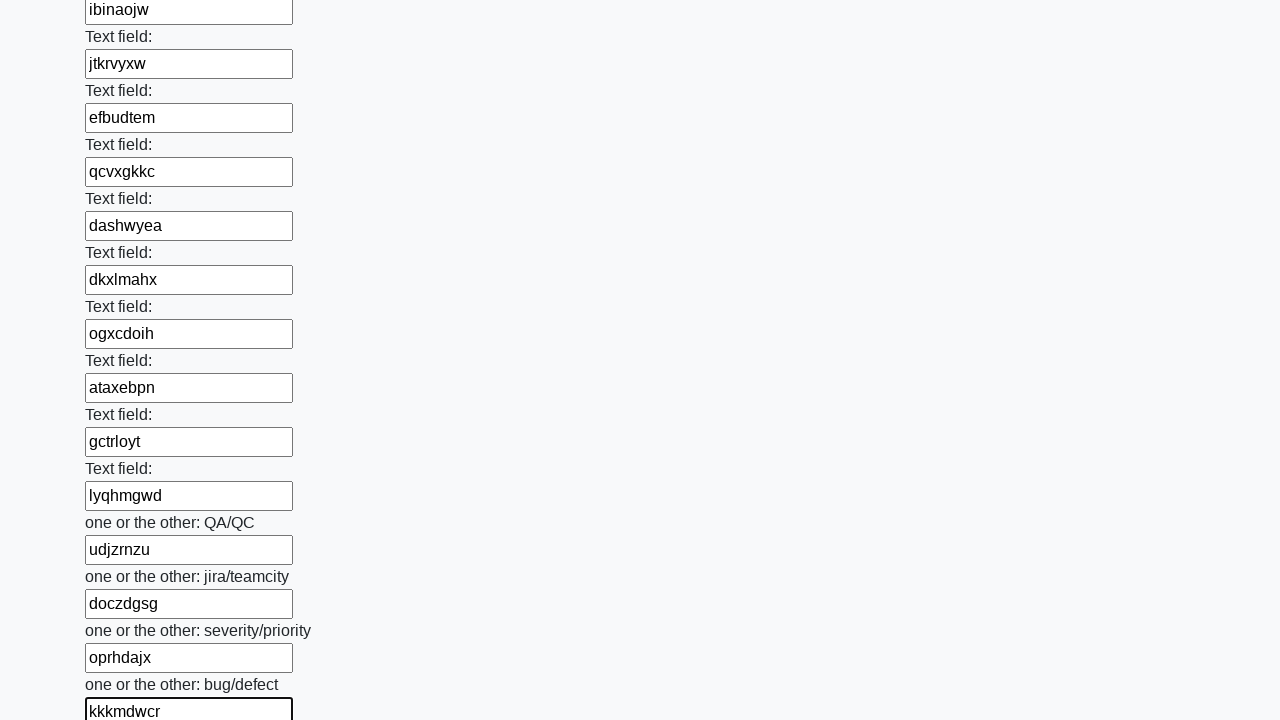

Filled text input field with random value: 'wqmletvq' on [type="text"] >> nth=91
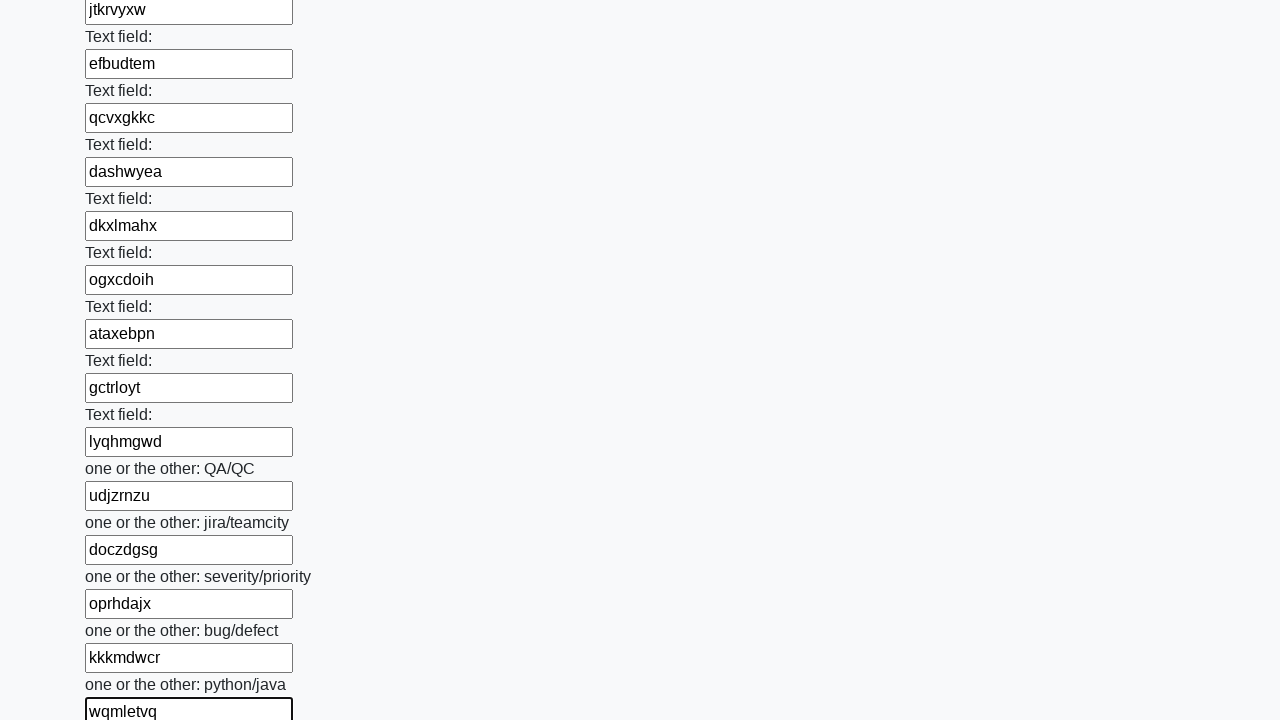

Filled text input field with random value: 'hacnbcup' on [type="text"] >> nth=92
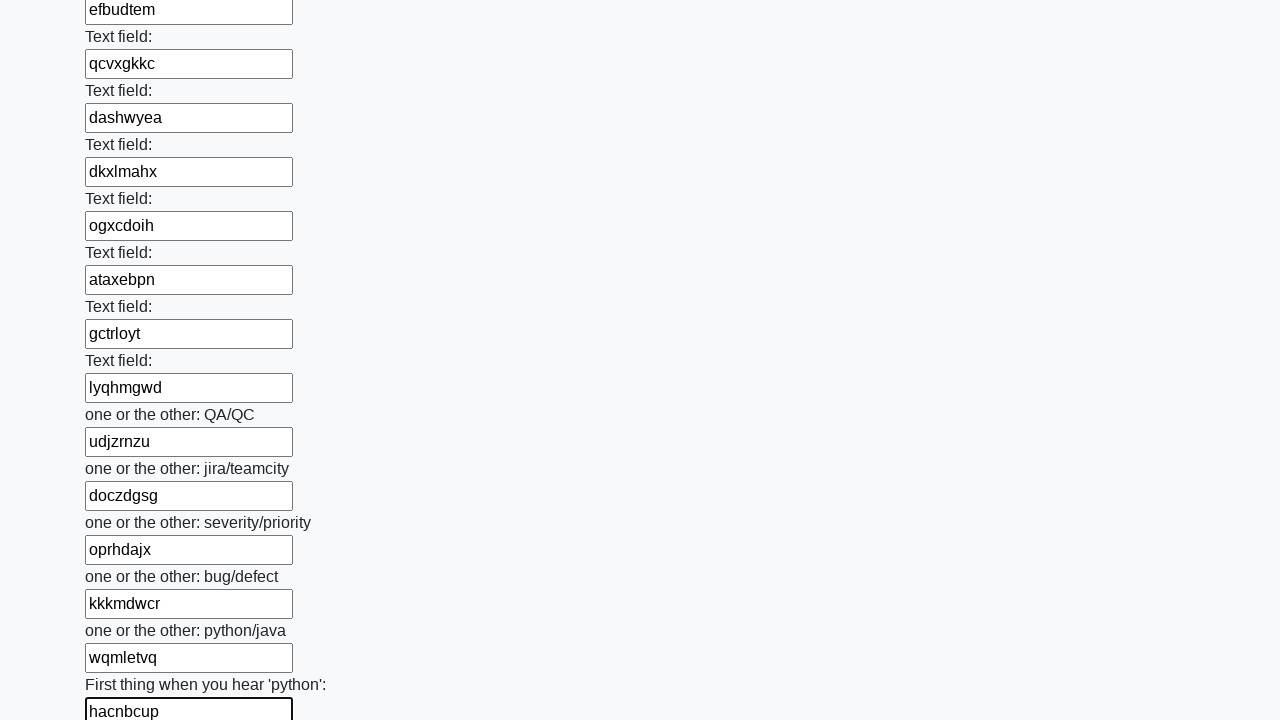

Filled text input field with random value: 'vrrowbtc' on [type="text"] >> nth=93
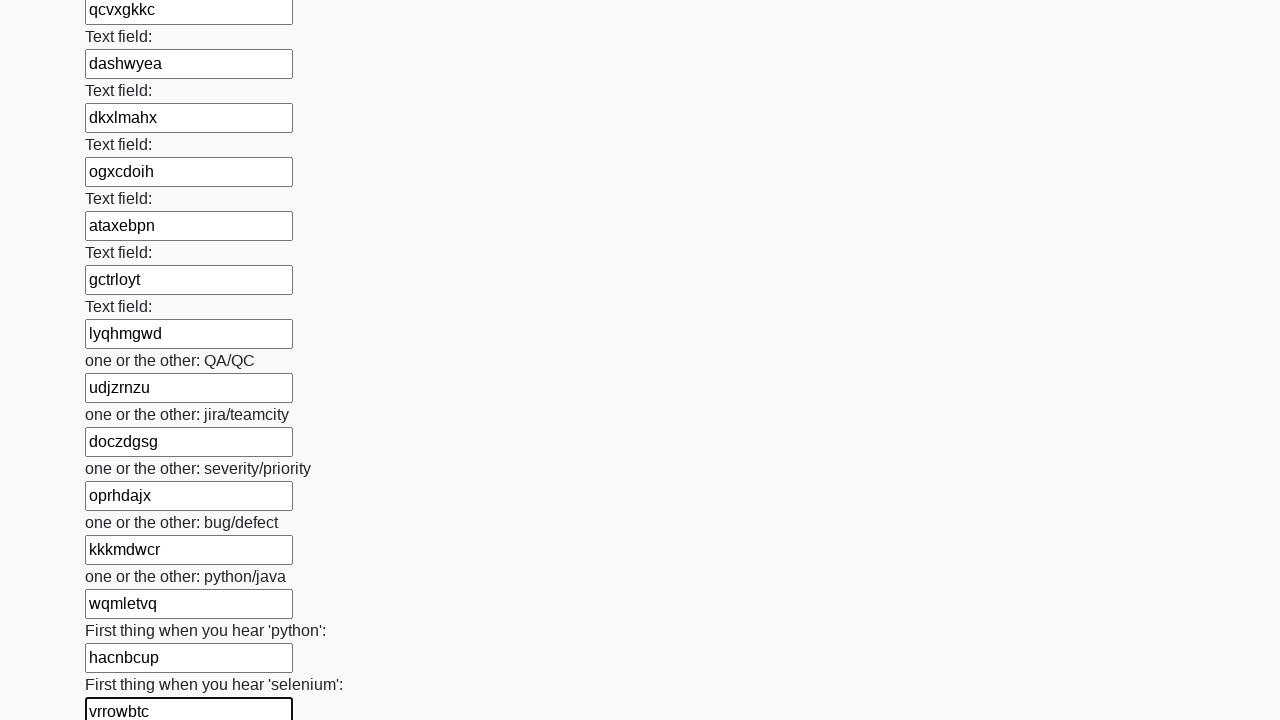

Filled text input field with random value: 'ioqpplhg' on [type="text"] >> nth=94
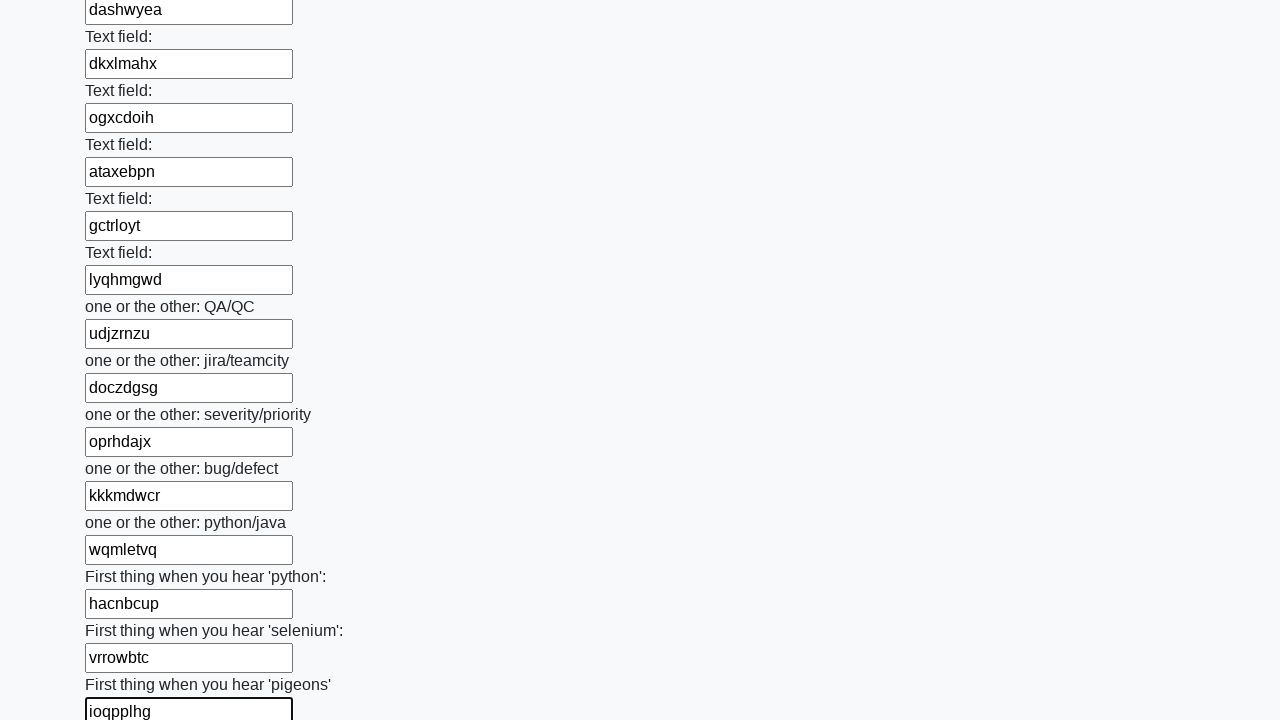

Filled text input field with random value: 'iaitkons' on [type="text"] >> nth=95
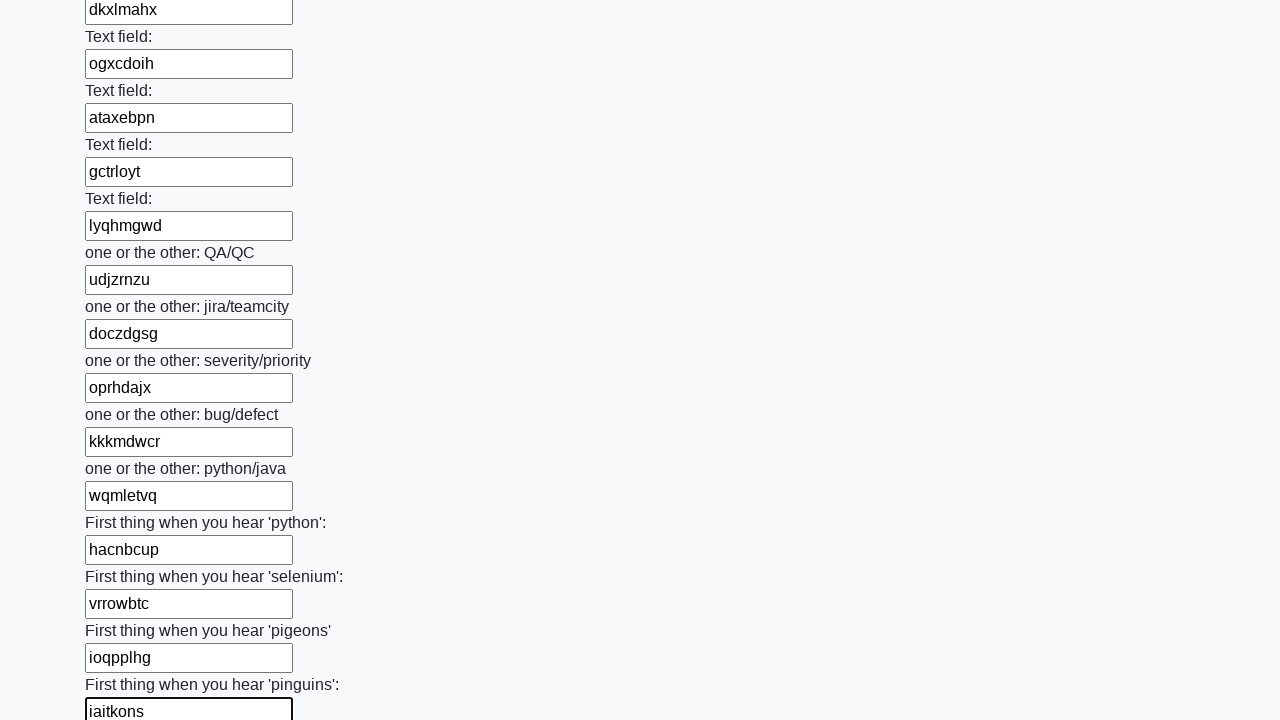

Filled text input field with random value: 'iazowuzy' on [type="text"] >> nth=96
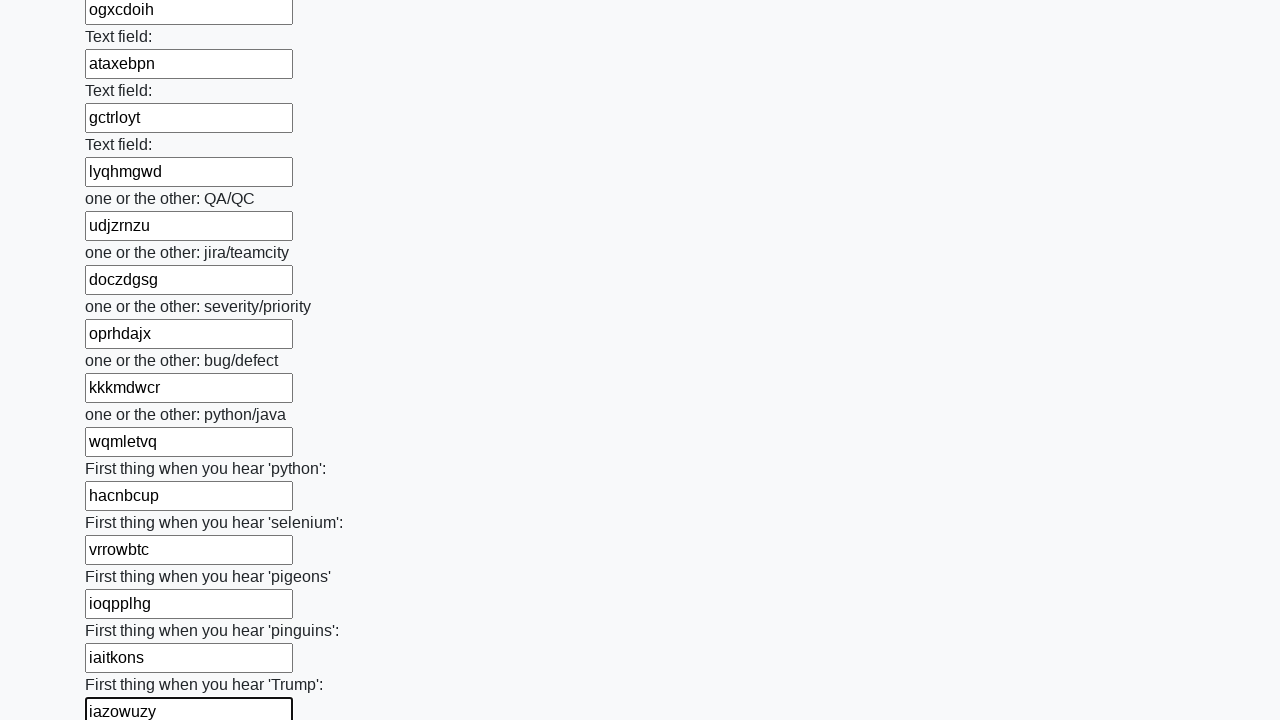

Filled text input field with random value: 'clsfrbcx' on [type="text"] >> nth=97
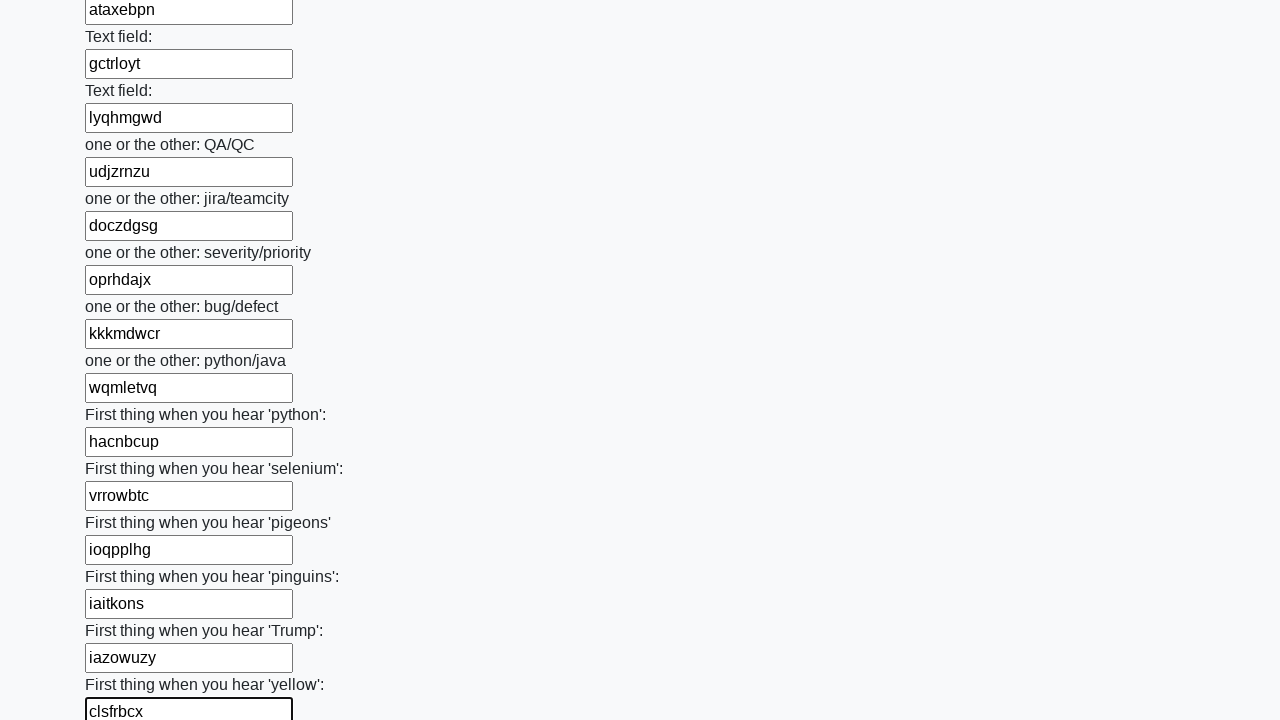

Filled text input field with random value: 'jqpqsczd' on [type="text"] >> nth=98
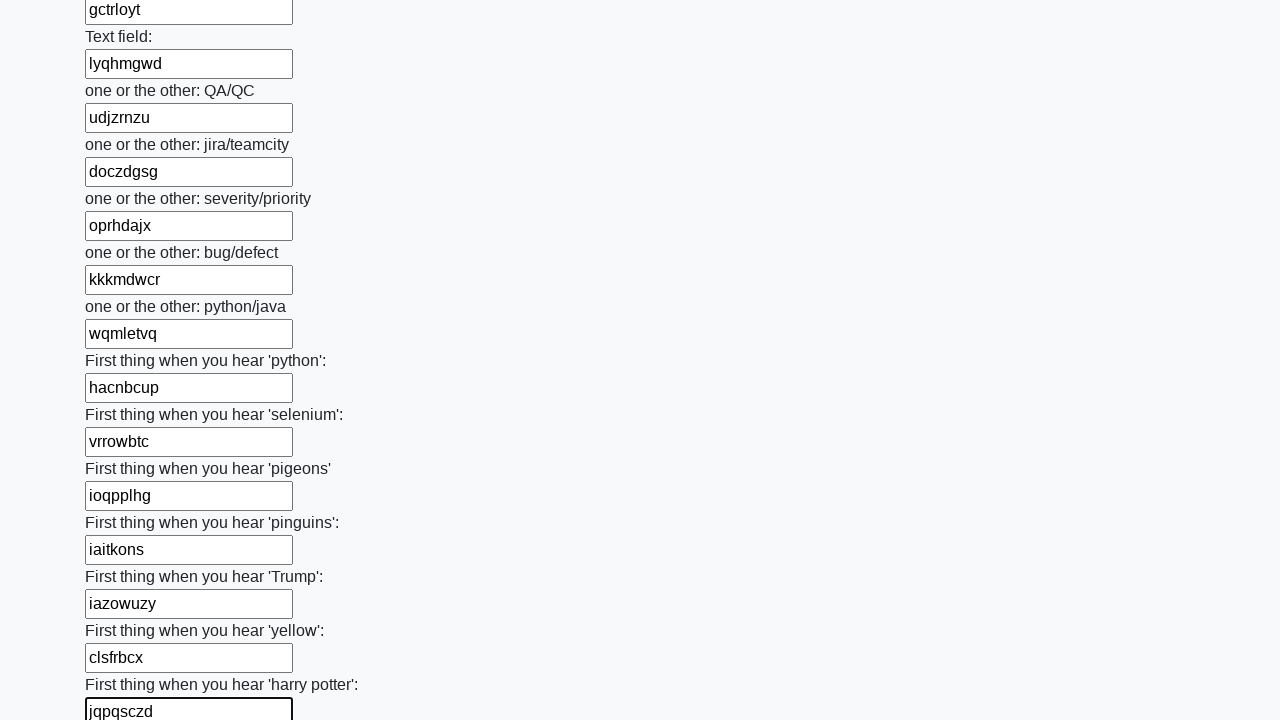

Filled text input field with random value: 'pytkxlua' on [type="text"] >> nth=99
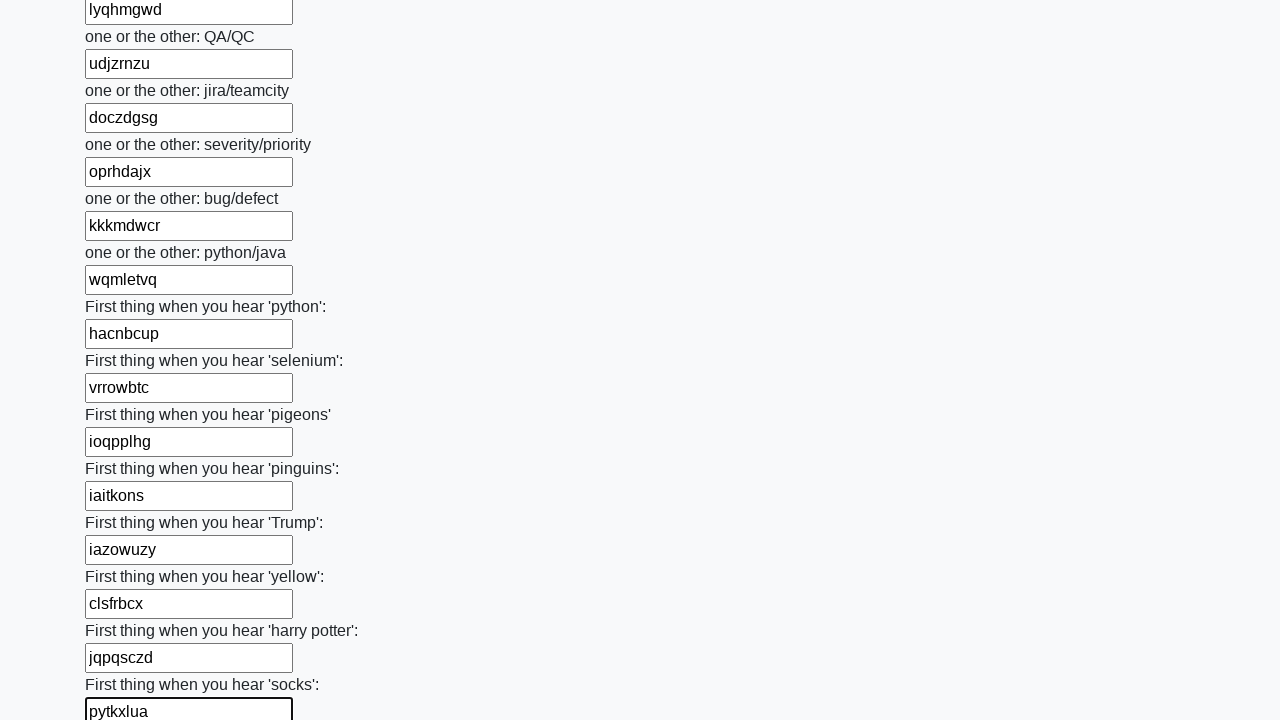

Clicked the submit button to submit the form at (123, 611) on button.btn
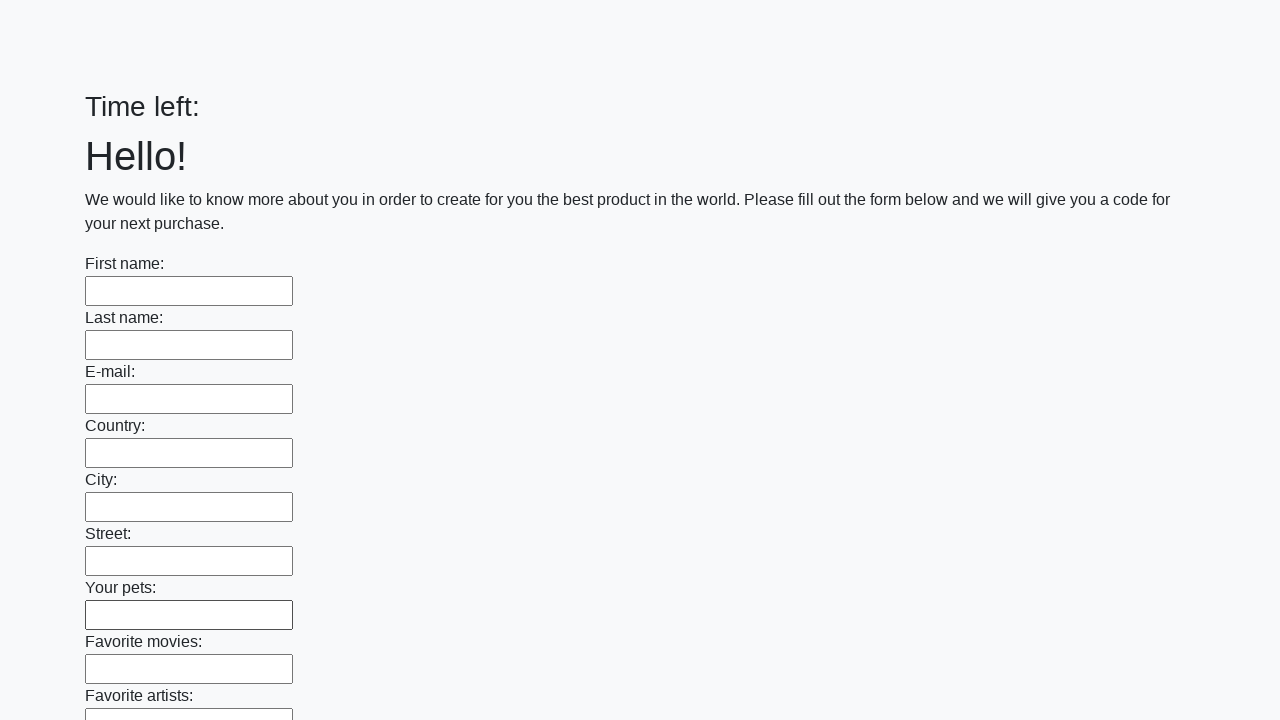

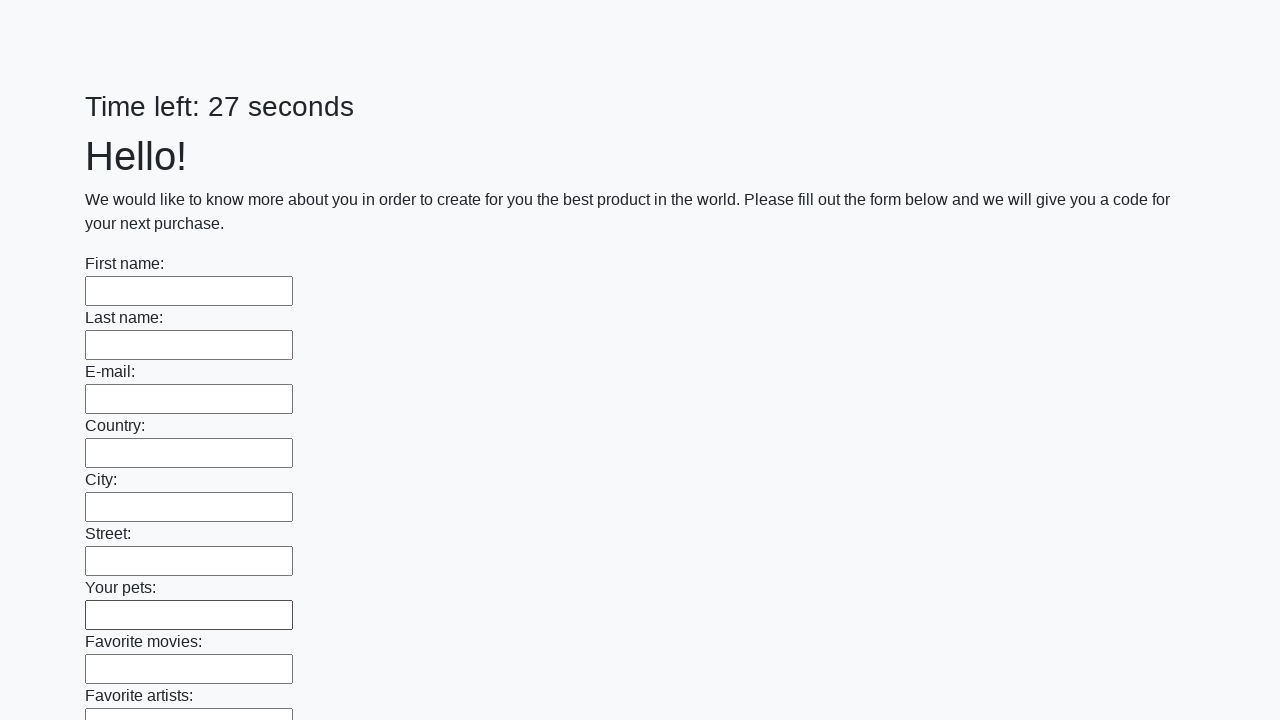